Tests a sample todo application by selecting existing items, adding new items to the list 30 times, and verifying that the added item appears correctly.

Starting URL: https://lambdatest.github.io/sample-todo-app/

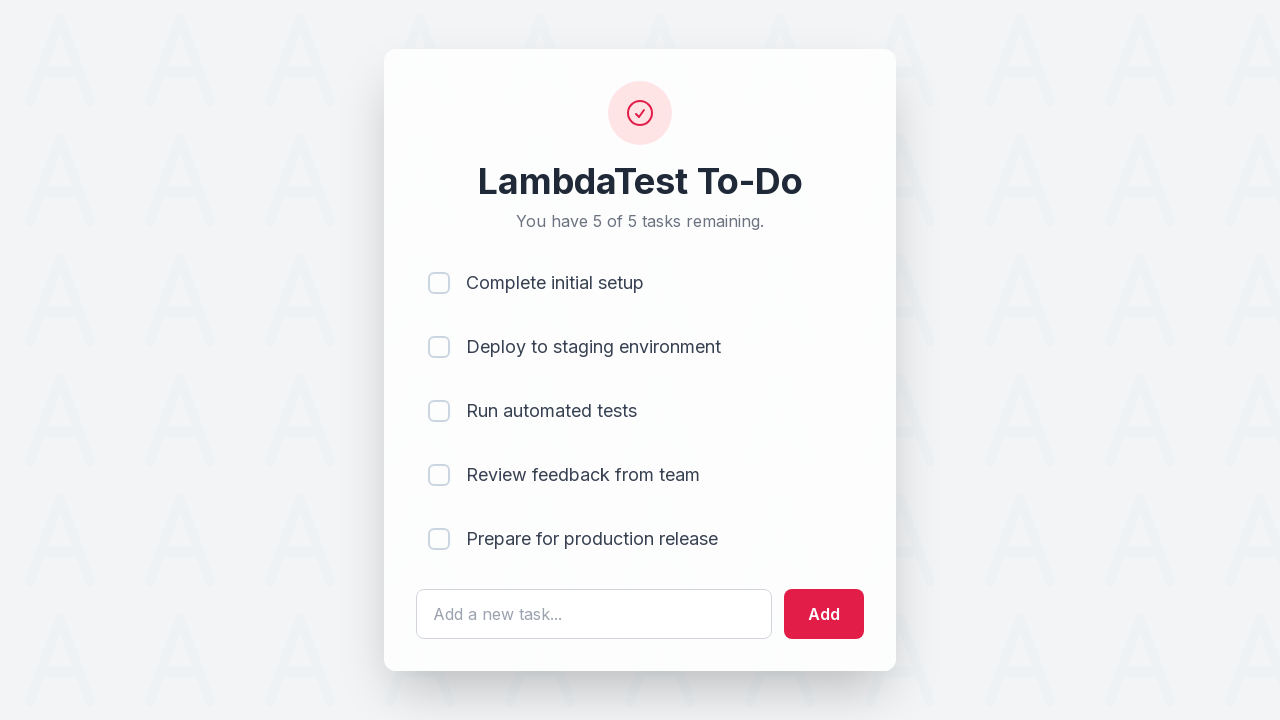

Clicked first checkbox (li1) at (439, 283) on [name='li1']
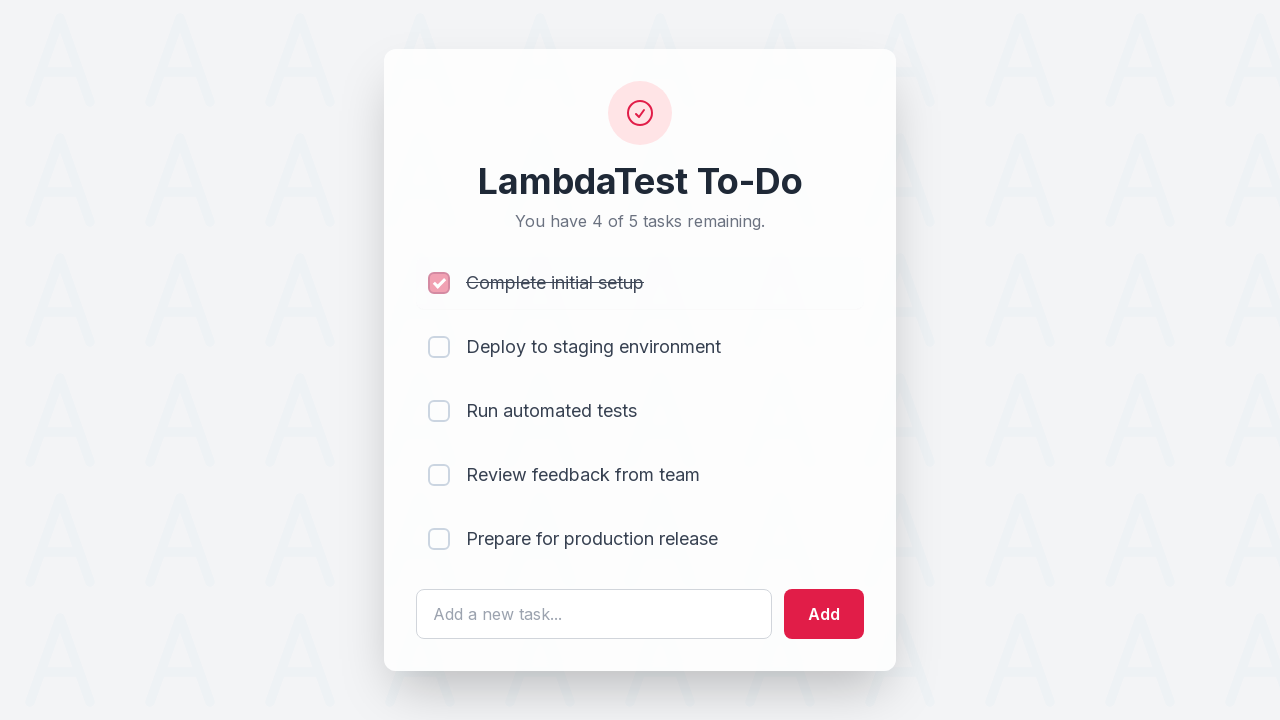

Clicked second checkbox (li2) at (439, 347) on [name='li2']
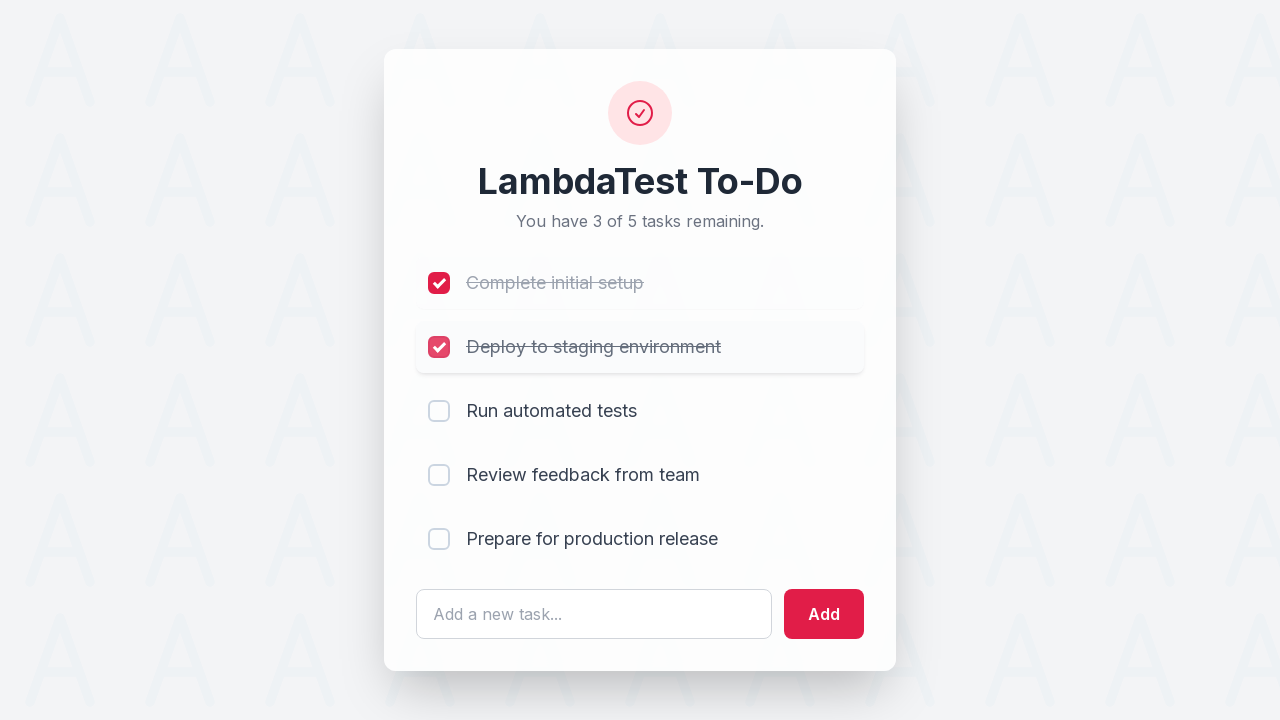

Cleared input field (iteration 1/30) on #sampletodotext
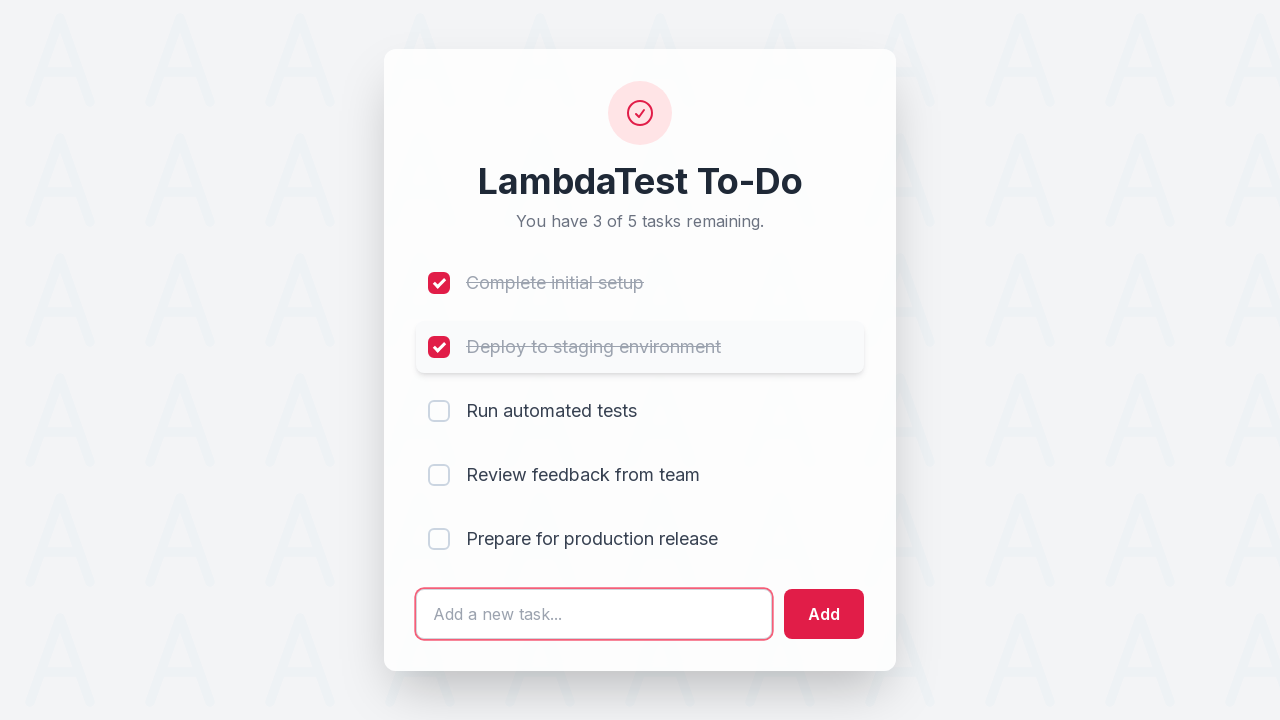

Filled input field with 'Yey, Let's add it to list' (iteration 1/30) on #sampletodotext
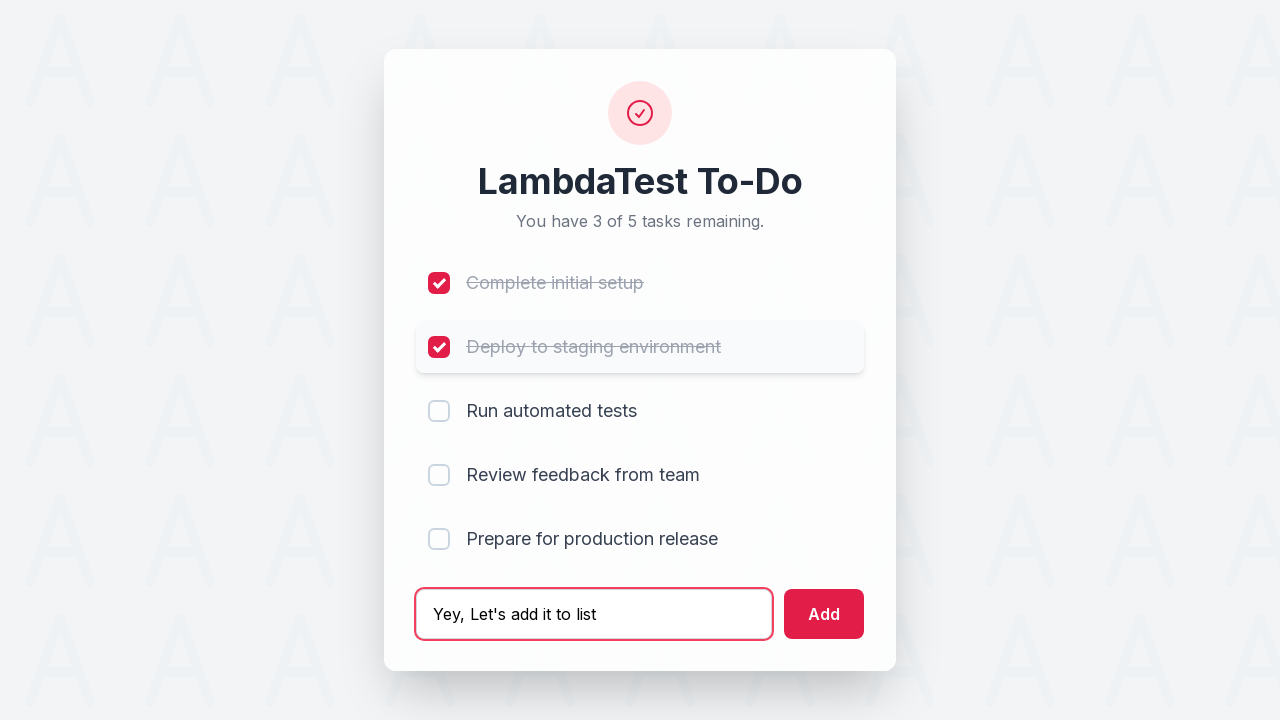

Clicked add button to add item (iteration 1/30) at (824, 614) on #addbutton
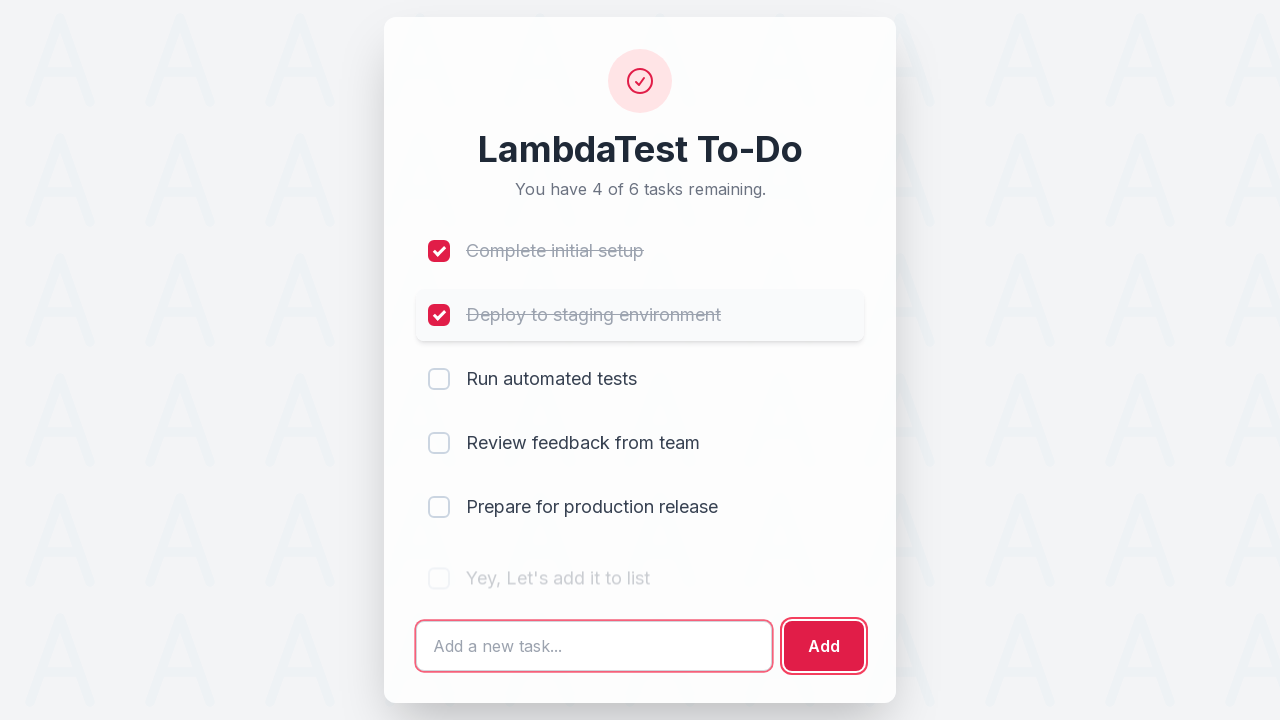

Cleared input field (iteration 2/30) on #sampletodotext
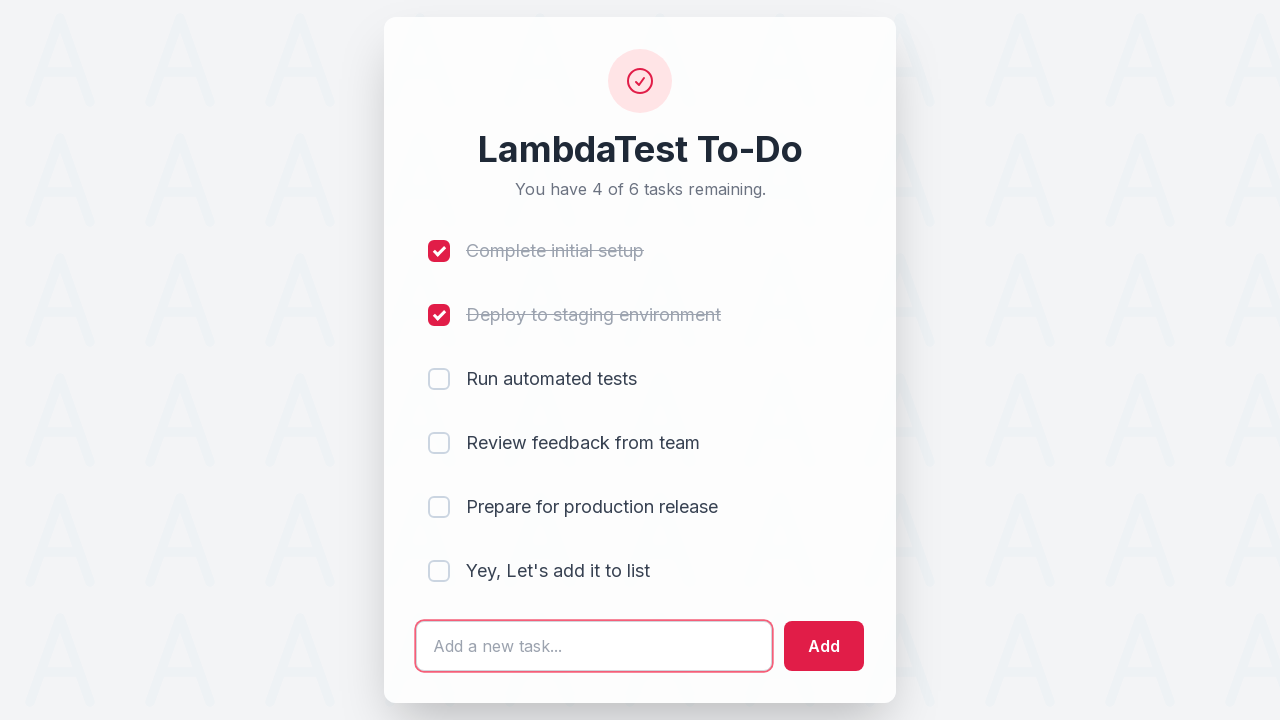

Filled input field with 'Yey, Let's add it to list' (iteration 2/30) on #sampletodotext
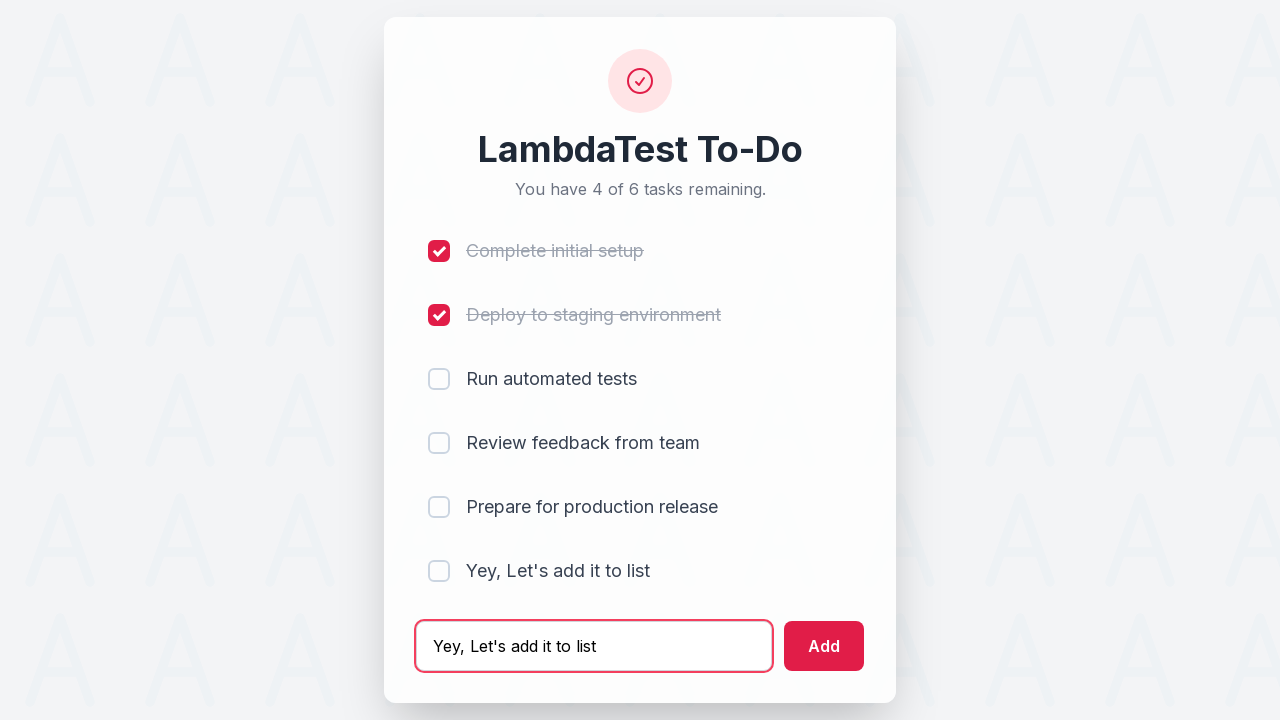

Clicked add button to add item (iteration 2/30) at (824, 646) on #addbutton
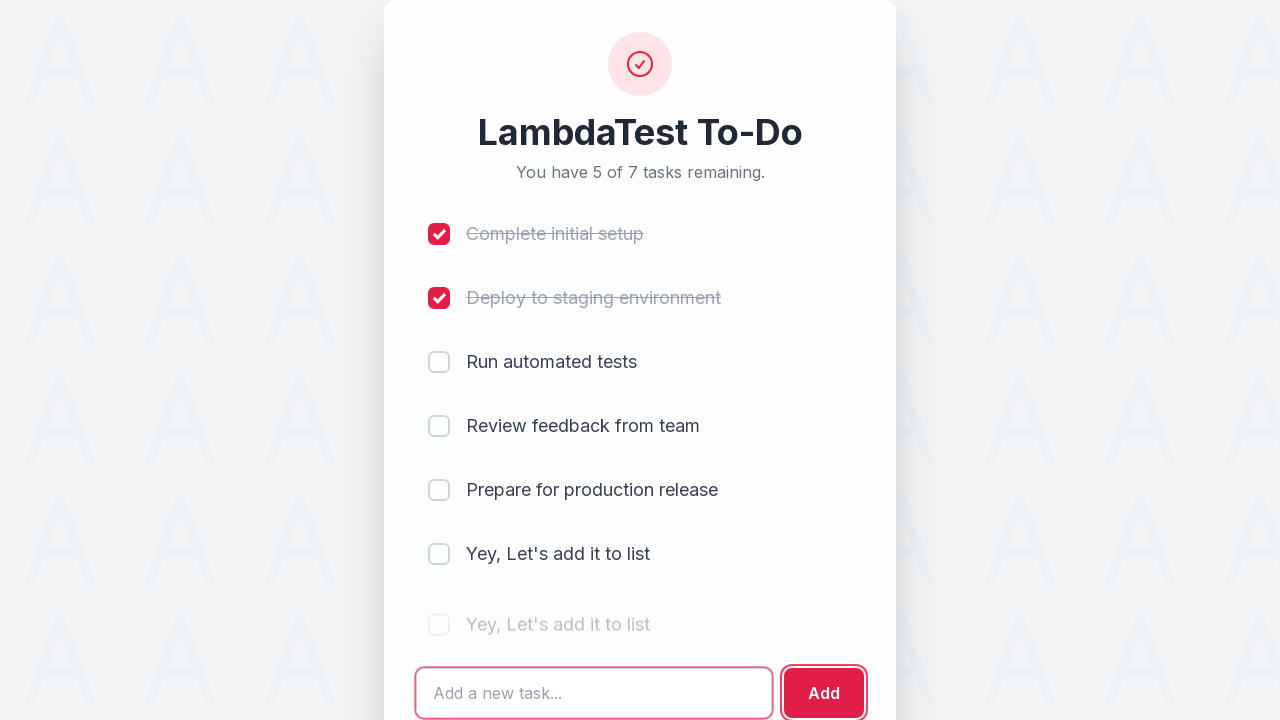

Cleared input field (iteration 3/30) on #sampletodotext
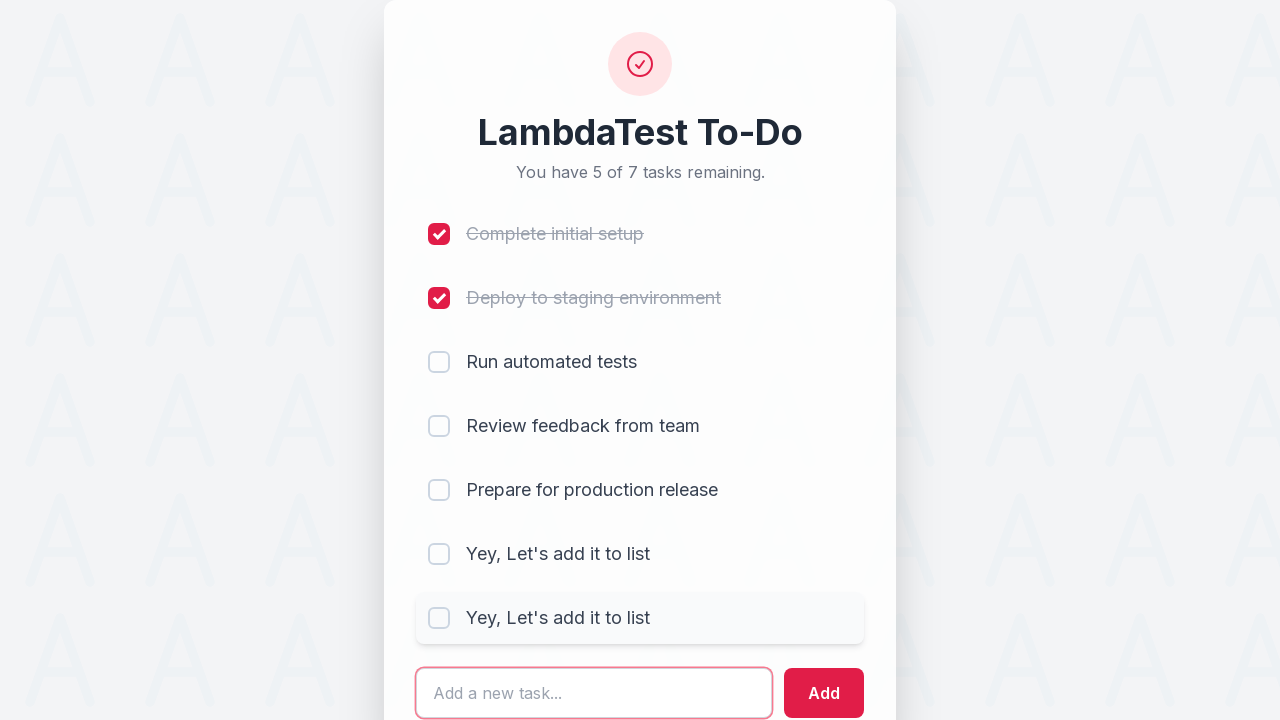

Filled input field with 'Yey, Let's add it to list' (iteration 3/30) on #sampletodotext
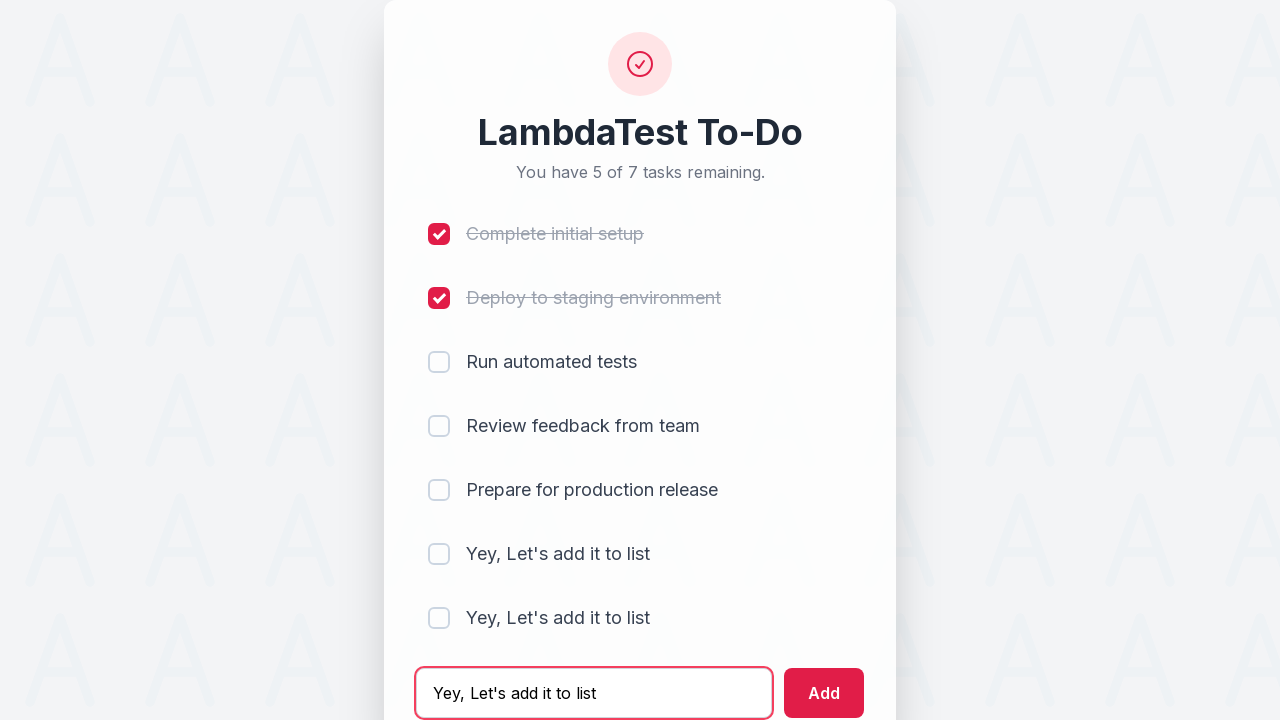

Clicked add button to add item (iteration 3/30) at (824, 693) on #addbutton
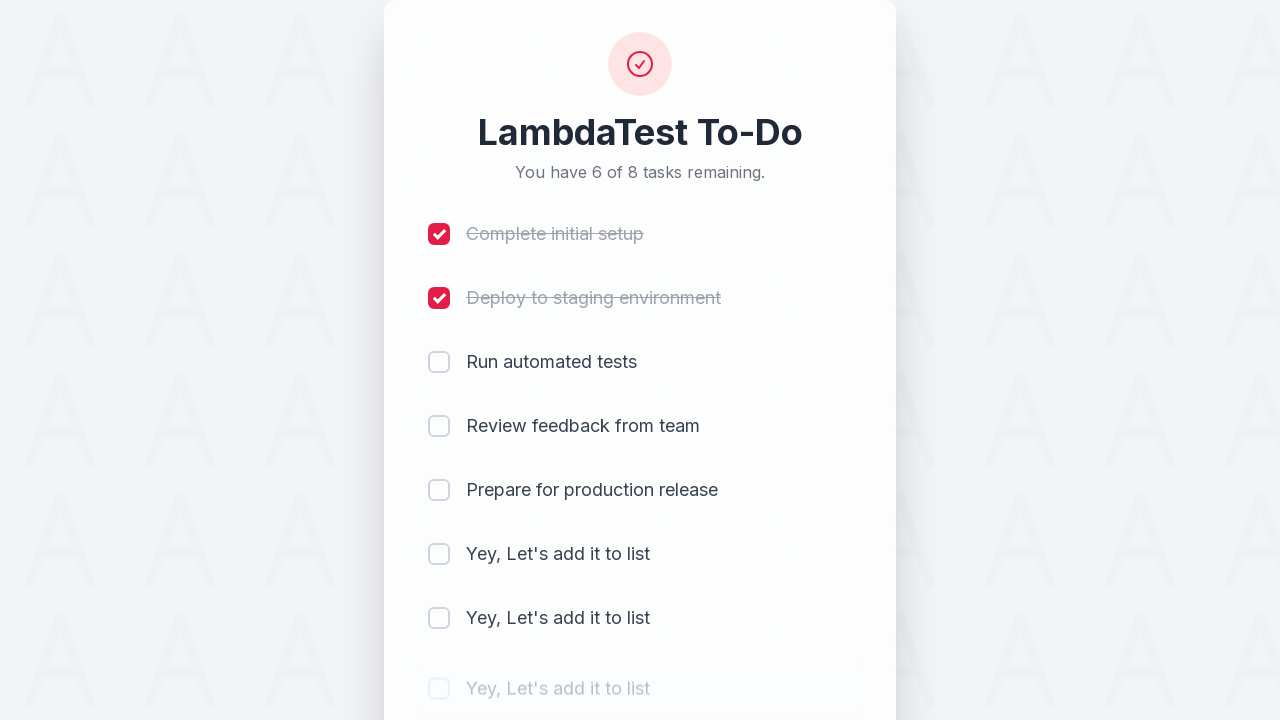

Cleared input field (iteration 4/30) on #sampletodotext
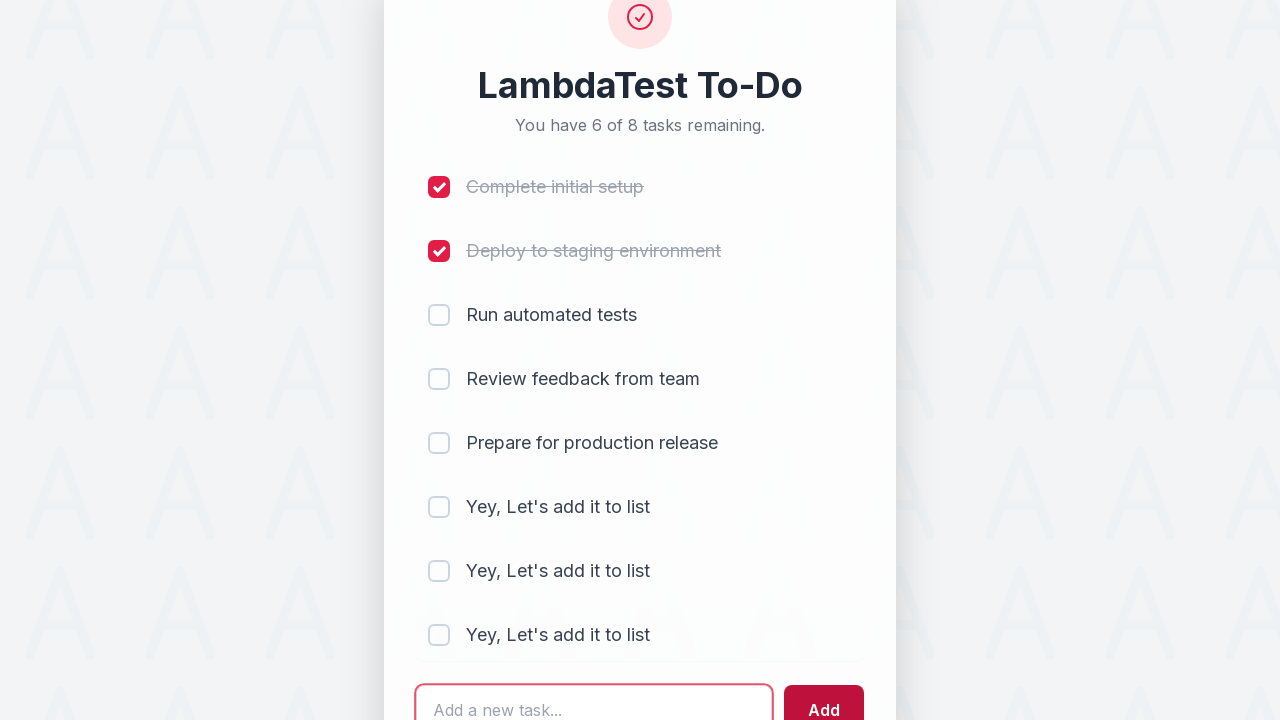

Filled input field with 'Yey, Let's add it to list' (iteration 4/30) on #sampletodotext
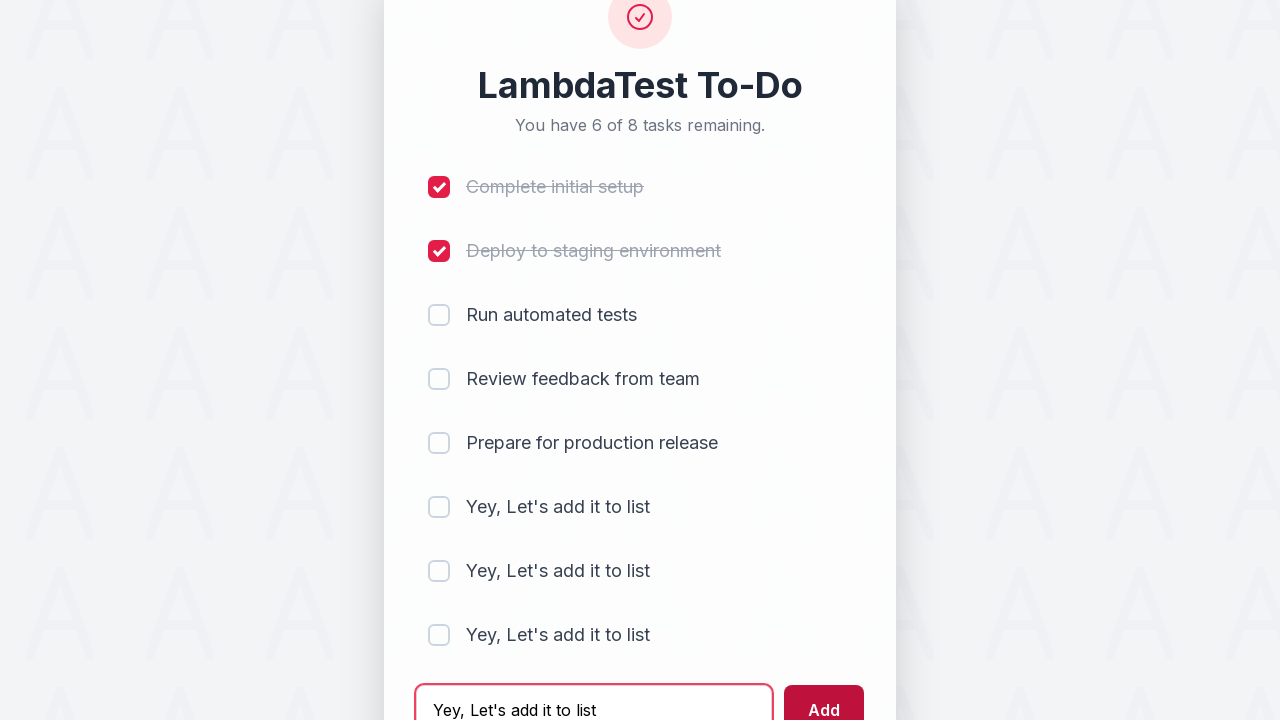

Clicked add button to add item (iteration 4/30) at (824, 695) on #addbutton
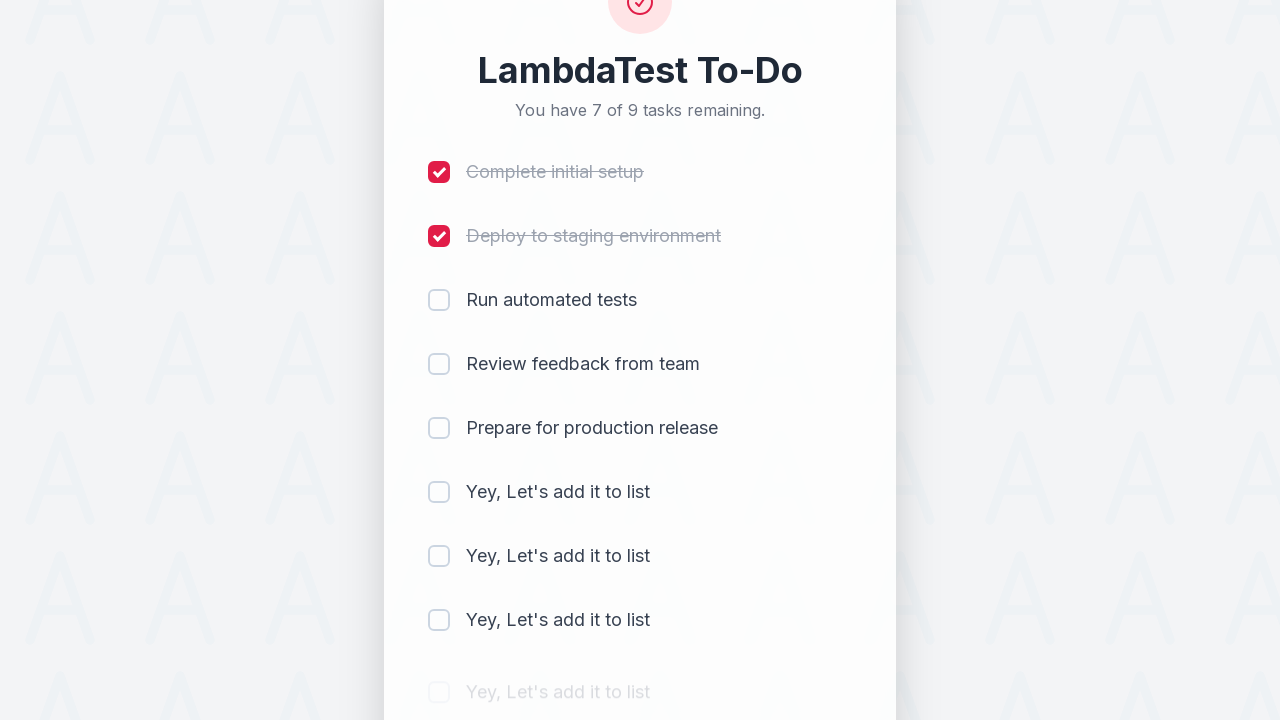

Cleared input field (iteration 5/30) on #sampletodotext
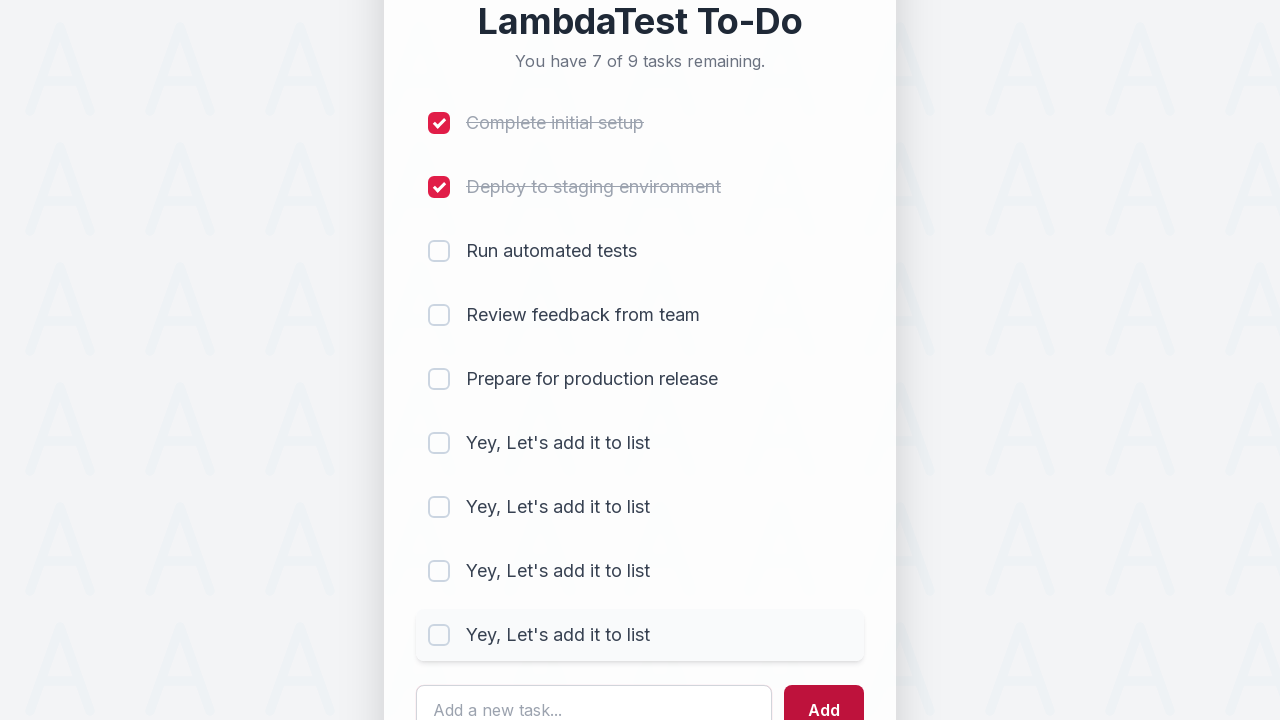

Filled input field with 'Yey, Let's add it to list' (iteration 5/30) on #sampletodotext
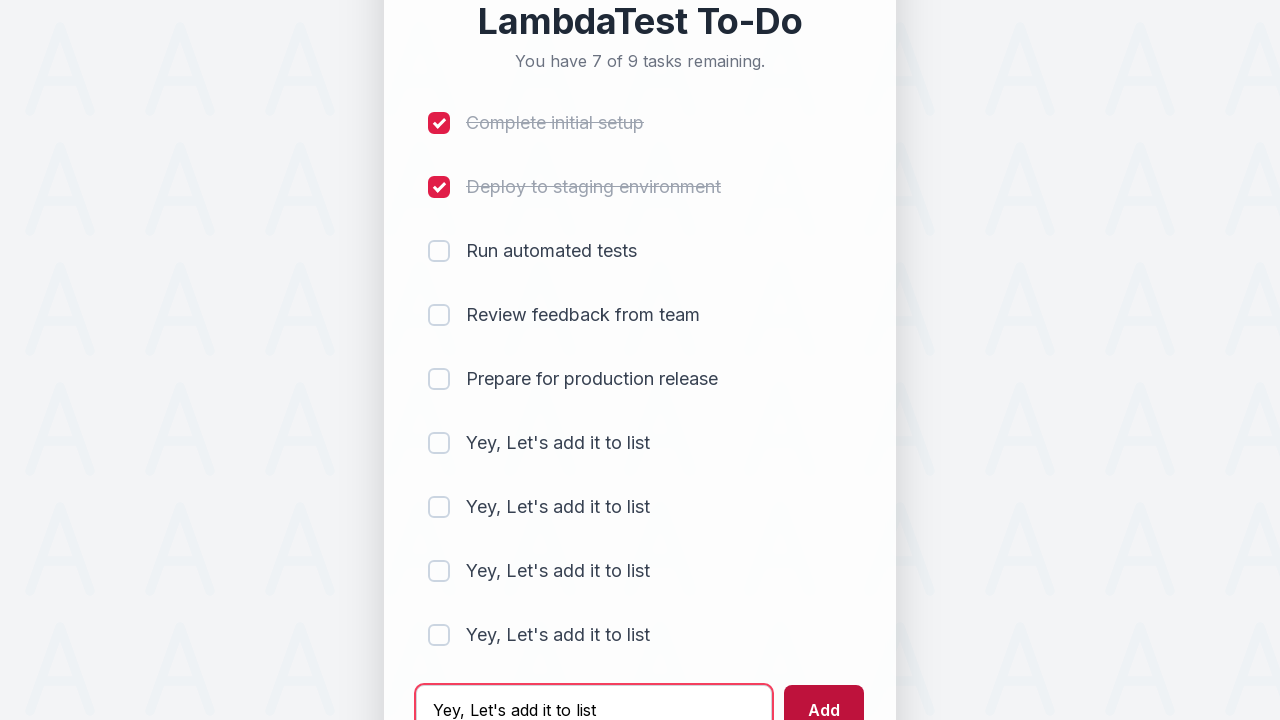

Clicked add button to add item (iteration 5/30) at (824, 695) on #addbutton
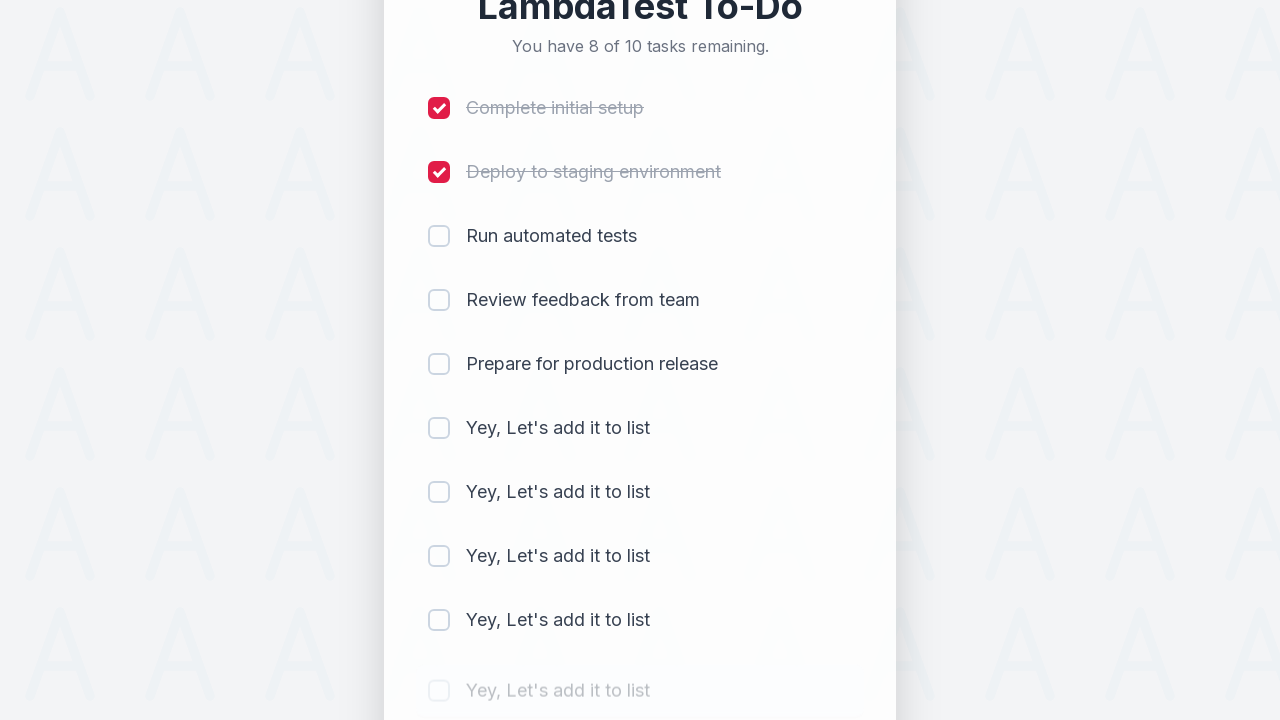

Cleared input field (iteration 6/30) on #sampletodotext
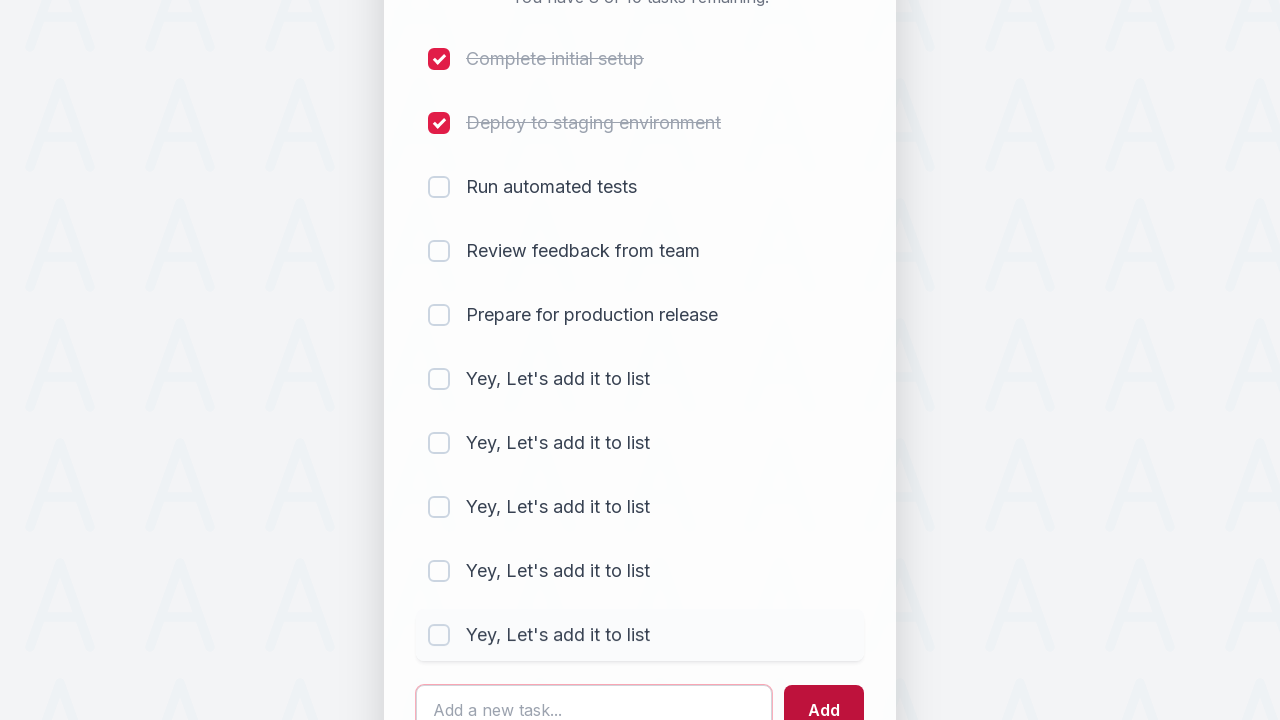

Filled input field with 'Yey, Let's add it to list' (iteration 6/30) on #sampletodotext
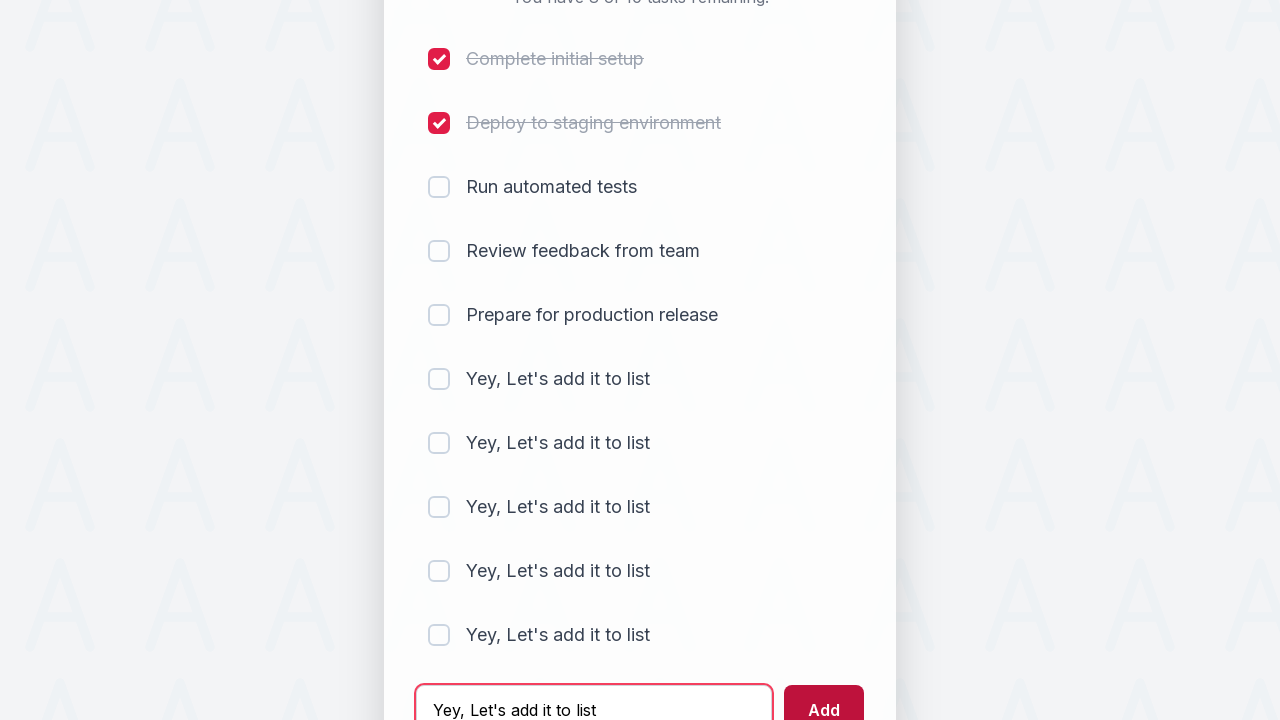

Clicked add button to add item (iteration 6/30) at (824, 695) on #addbutton
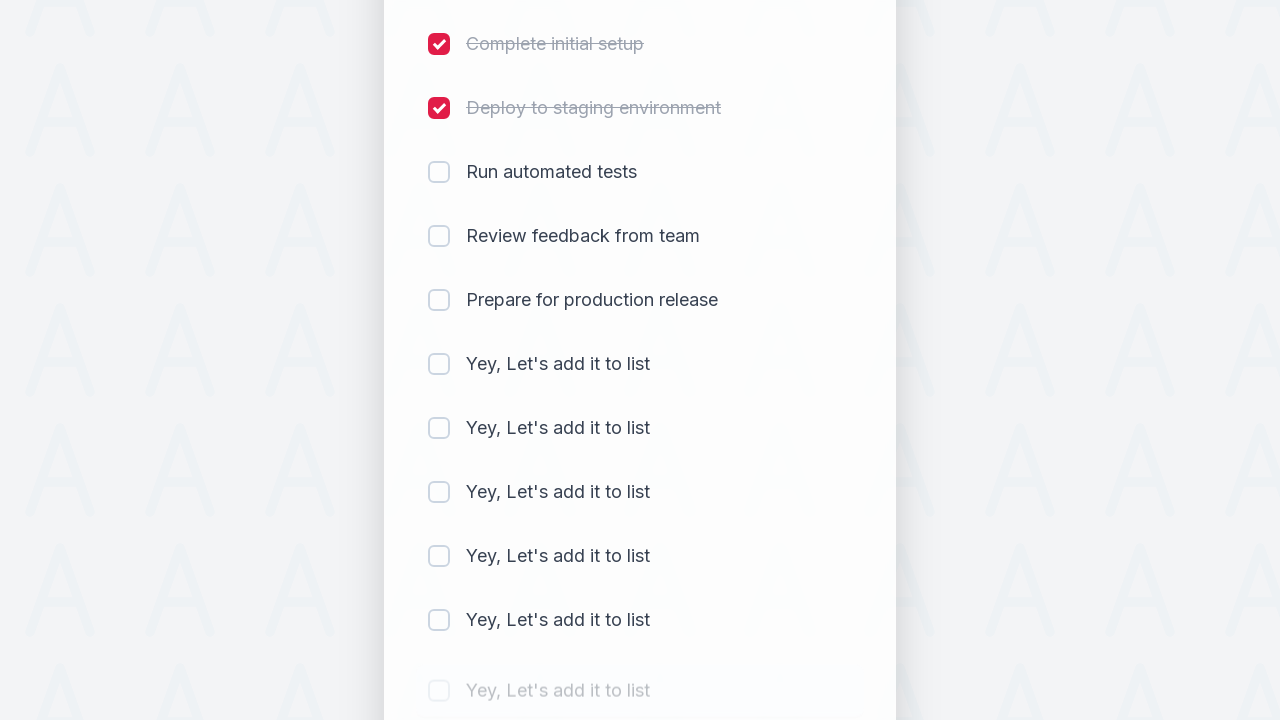

Cleared input field (iteration 7/30) on #sampletodotext
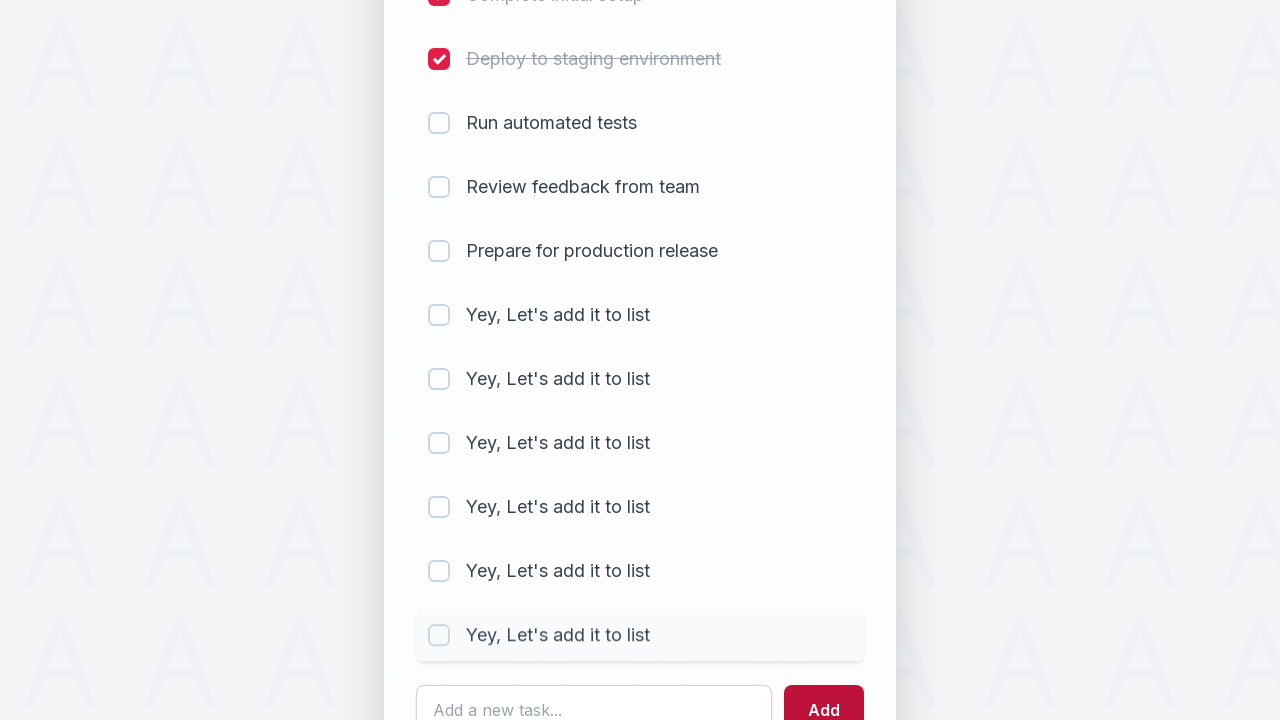

Filled input field with 'Yey, Let's add it to list' (iteration 7/30) on #sampletodotext
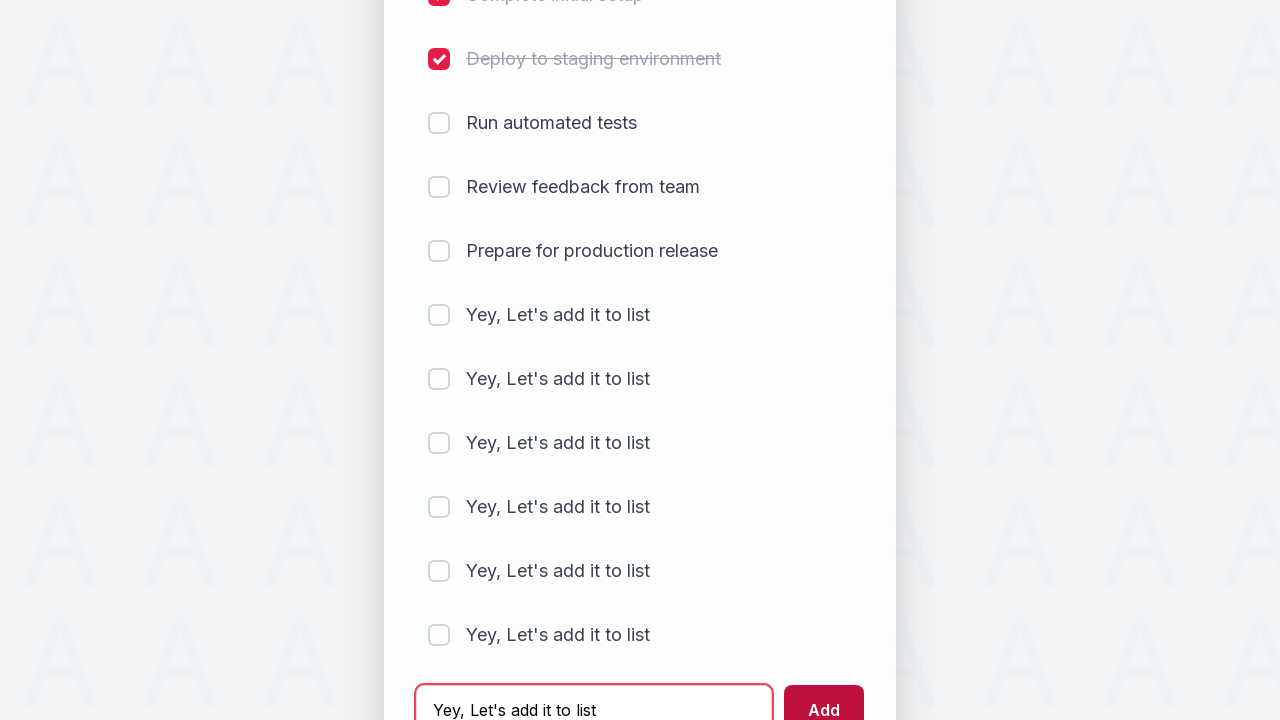

Clicked add button to add item (iteration 7/30) at (824, 695) on #addbutton
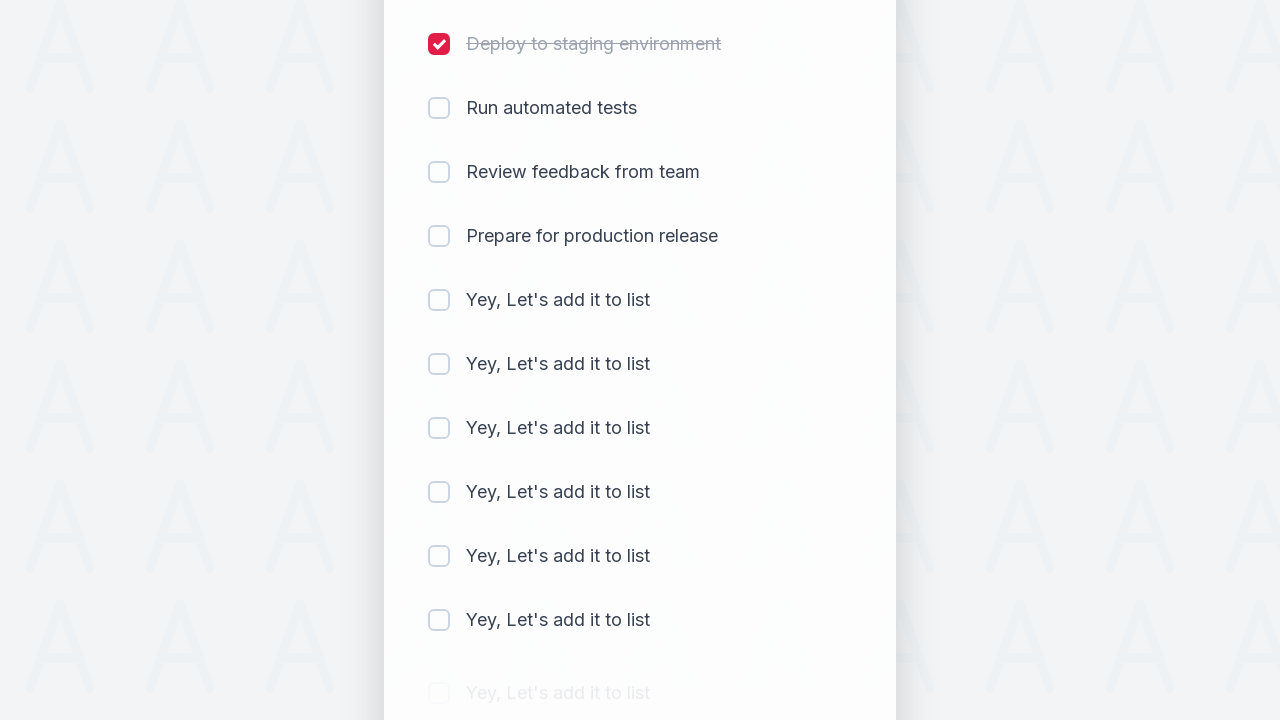

Cleared input field (iteration 8/30) on #sampletodotext
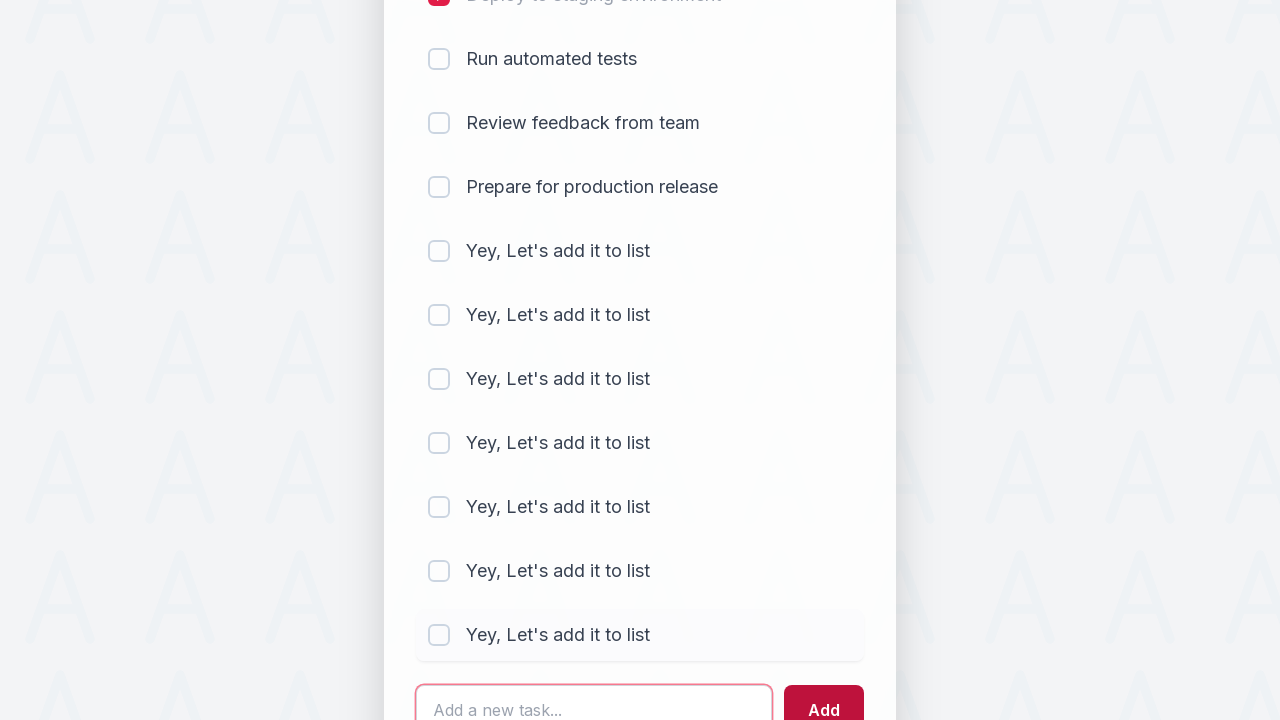

Filled input field with 'Yey, Let's add it to list' (iteration 8/30) on #sampletodotext
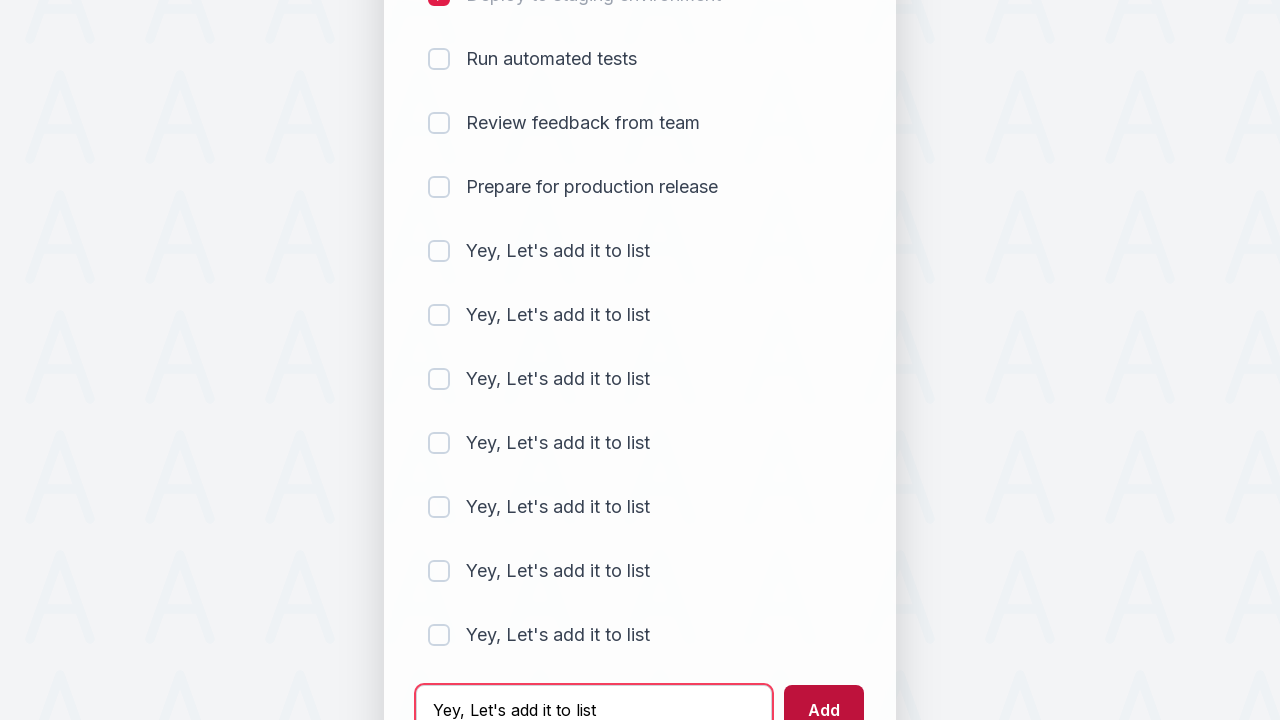

Clicked add button to add item (iteration 8/30) at (824, 695) on #addbutton
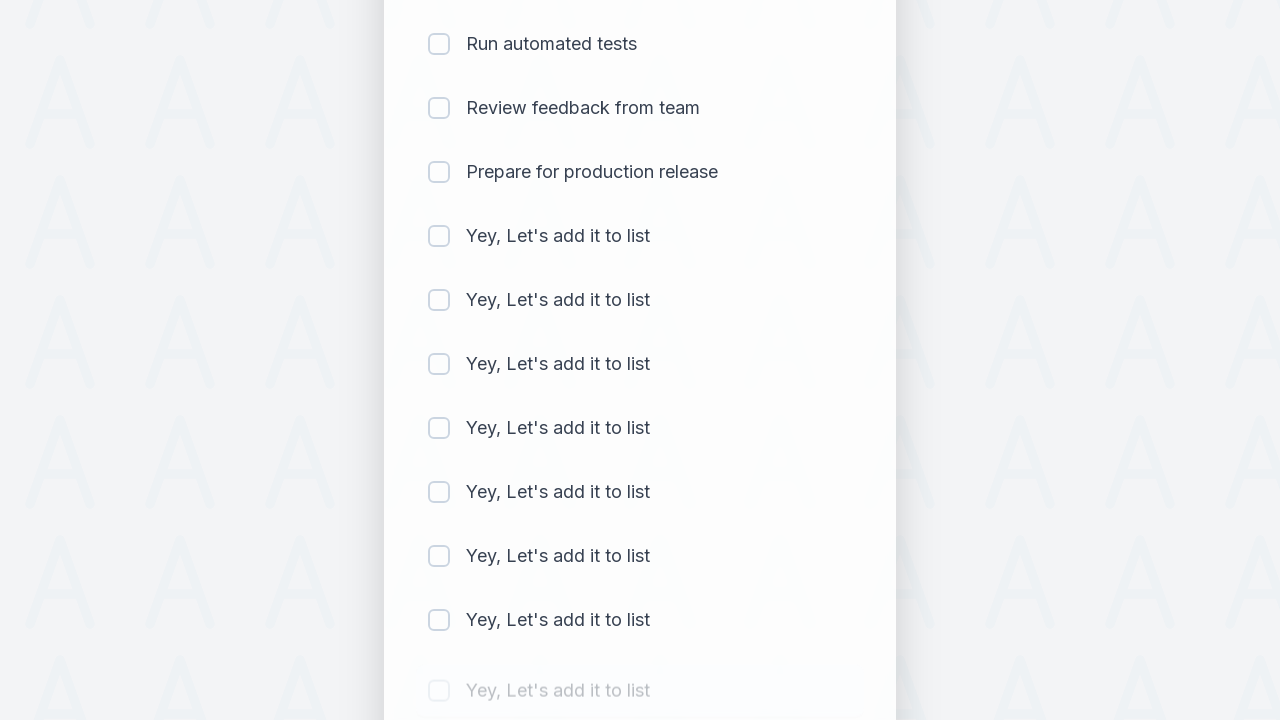

Cleared input field (iteration 9/30) on #sampletodotext
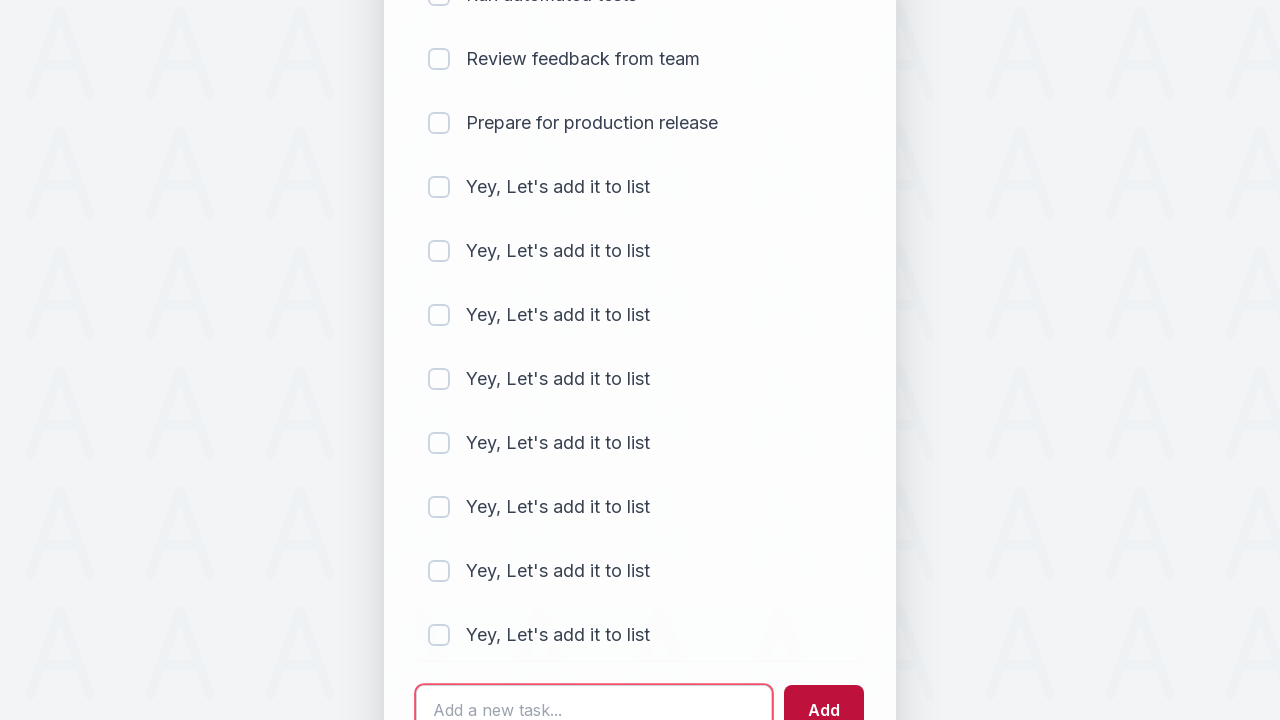

Filled input field with 'Yey, Let's add it to list' (iteration 9/30) on #sampletodotext
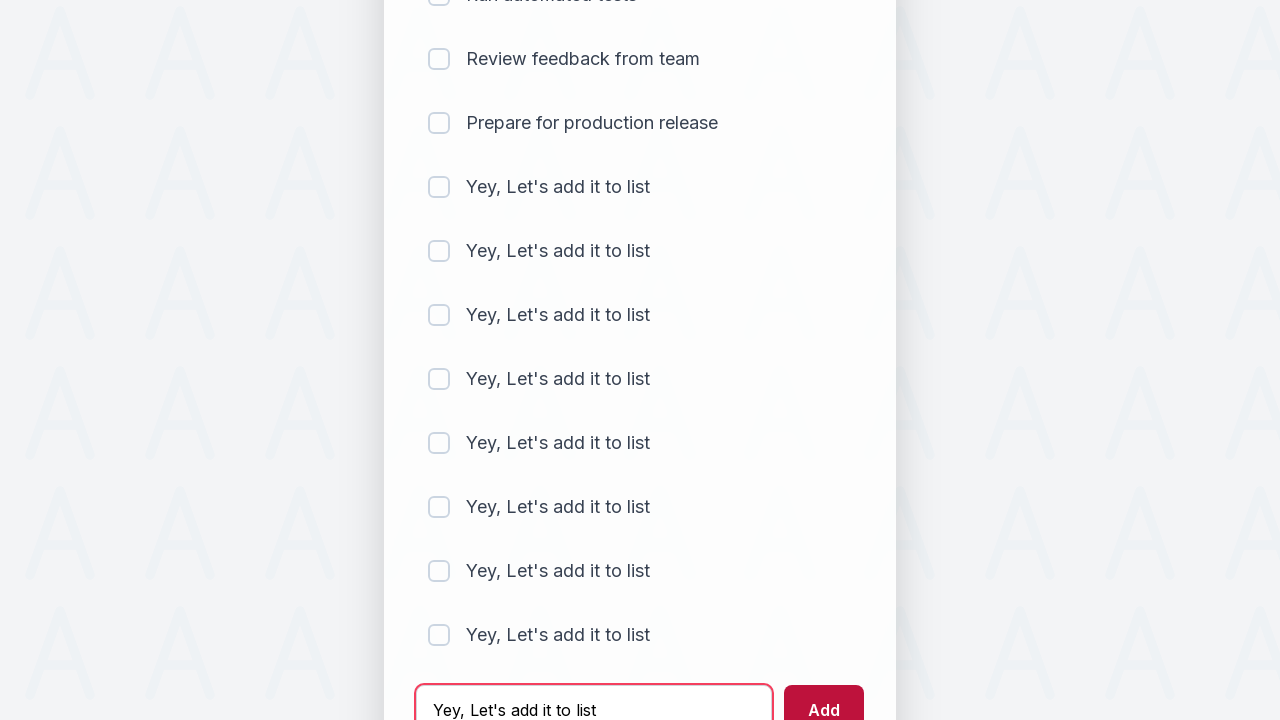

Clicked add button to add item (iteration 9/30) at (824, 695) on #addbutton
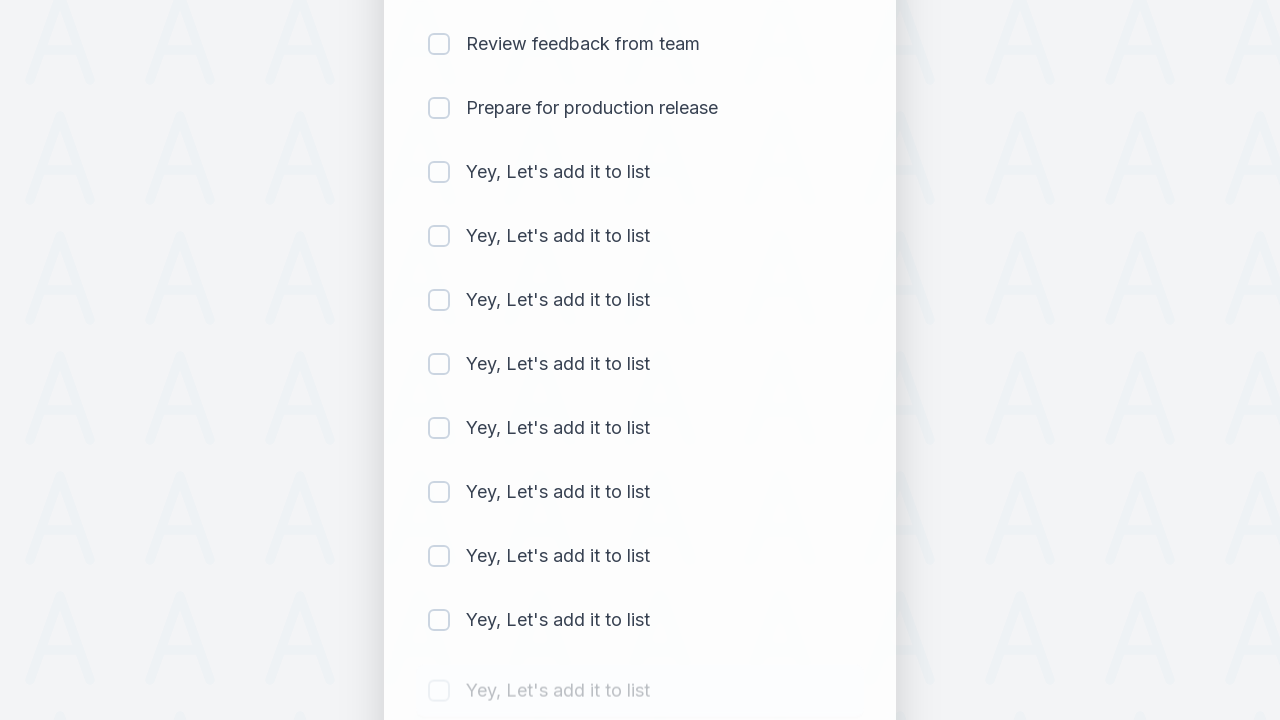

Cleared input field (iteration 10/30) on #sampletodotext
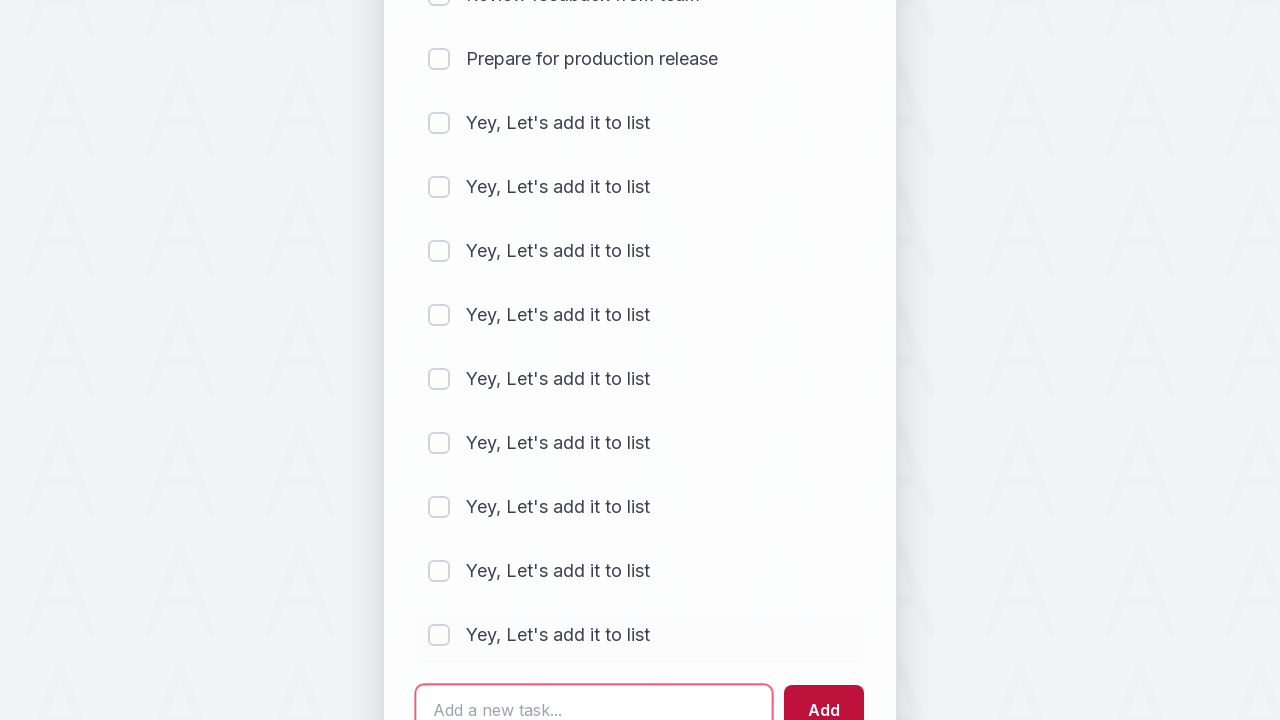

Filled input field with 'Yey, Let's add it to list' (iteration 10/30) on #sampletodotext
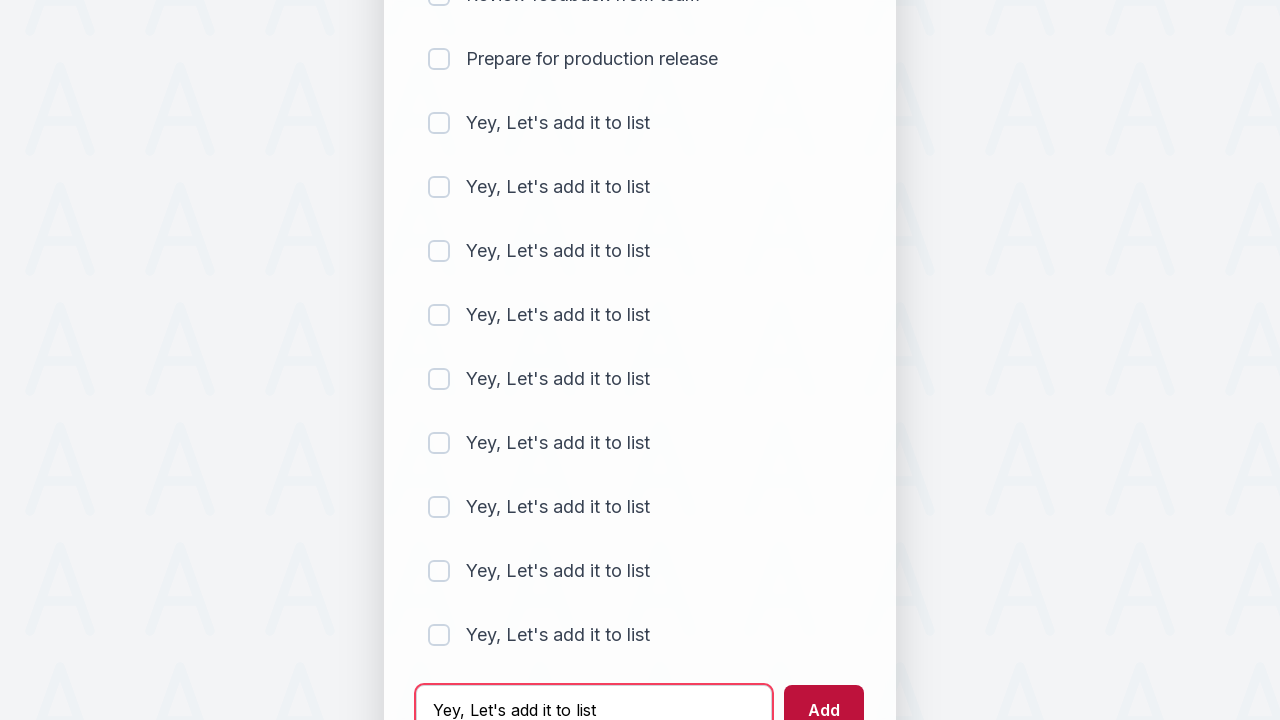

Clicked add button to add item (iteration 10/30) at (824, 695) on #addbutton
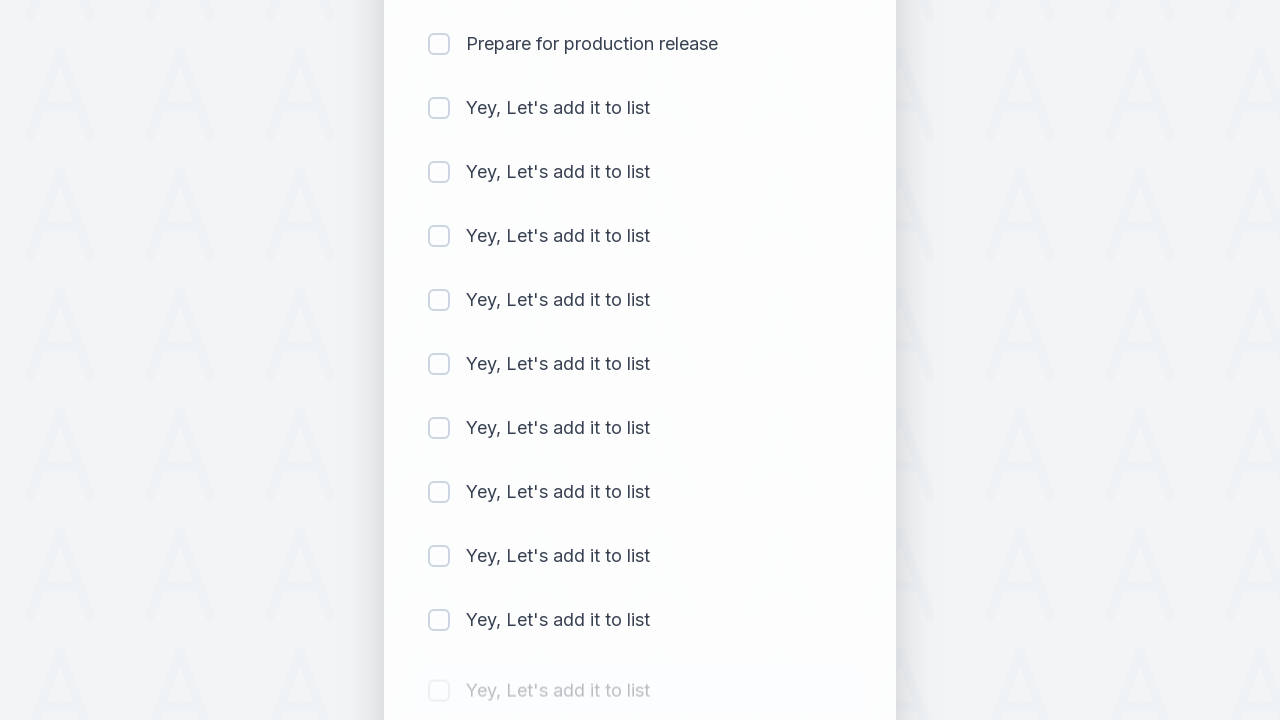

Cleared input field (iteration 11/30) on #sampletodotext
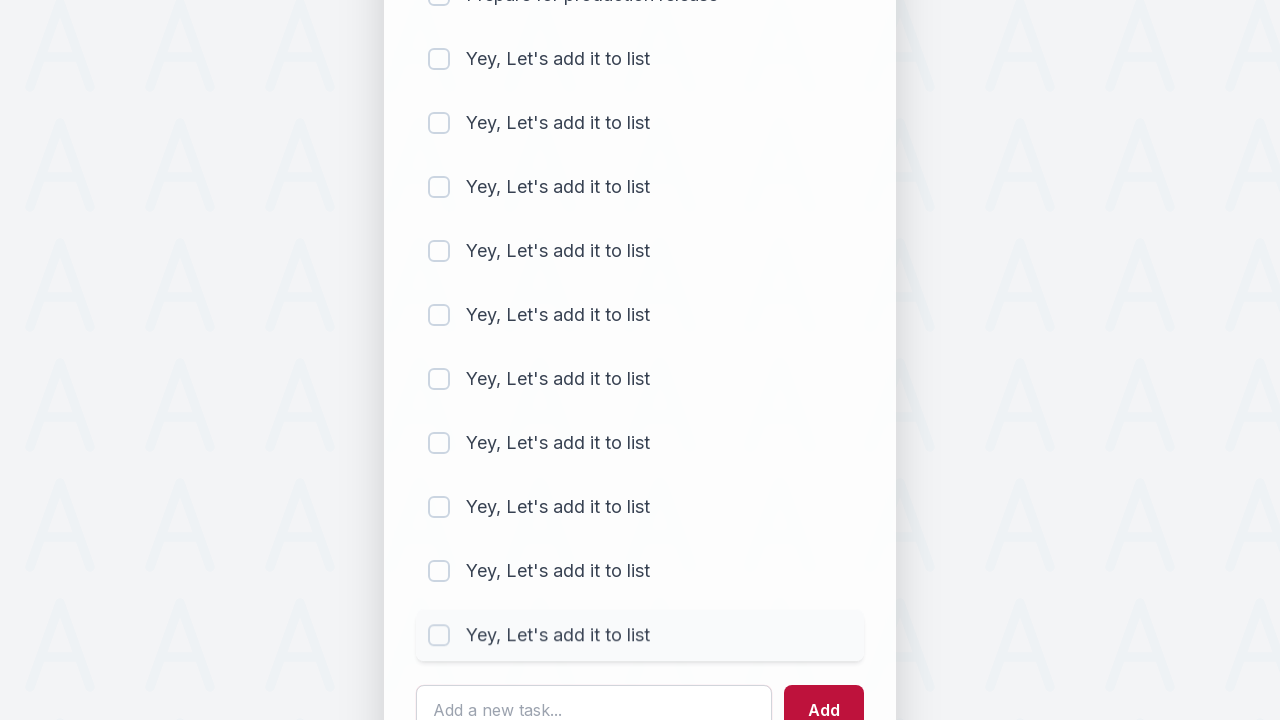

Filled input field with 'Yey, Let's add it to list' (iteration 11/30) on #sampletodotext
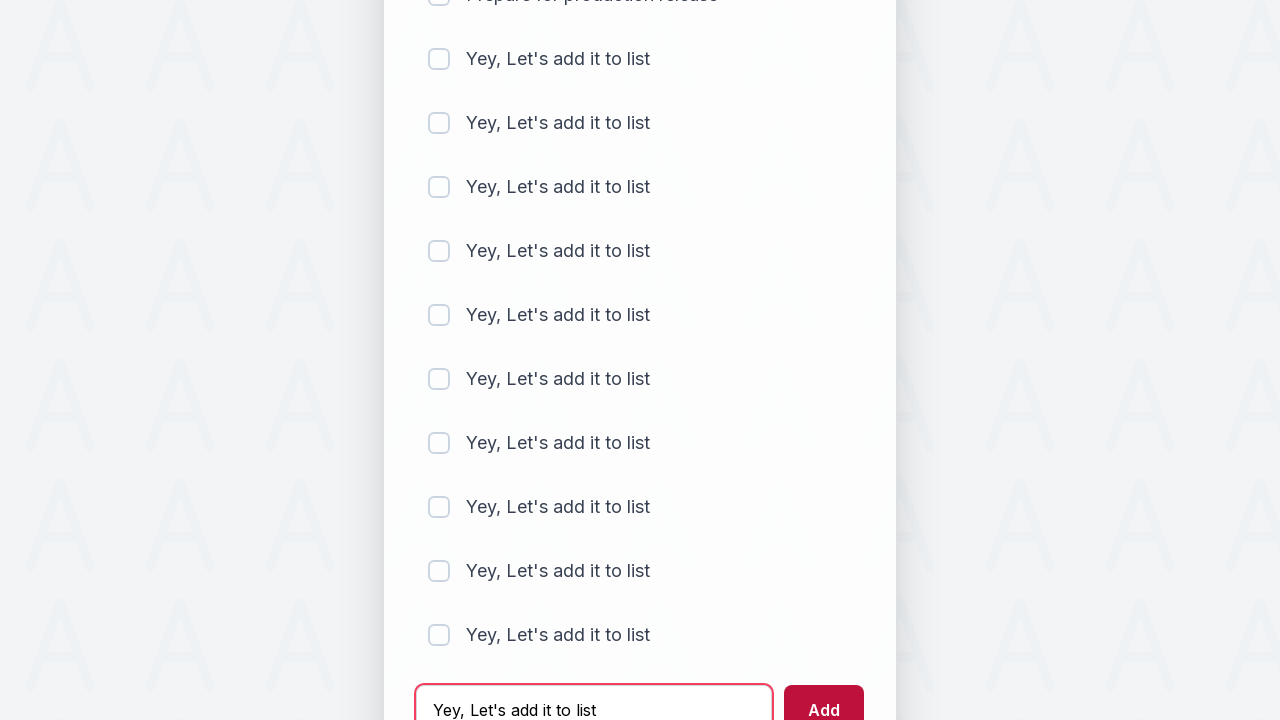

Clicked add button to add item (iteration 11/30) at (824, 695) on #addbutton
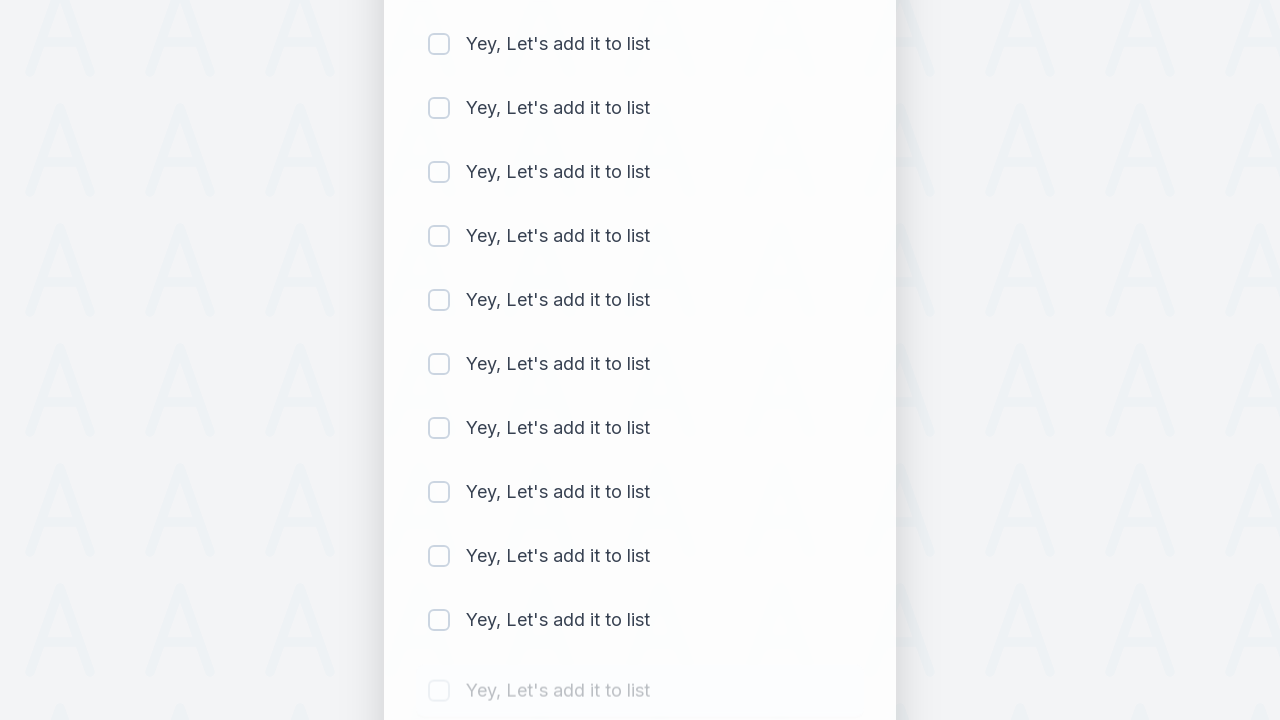

Cleared input field (iteration 12/30) on #sampletodotext
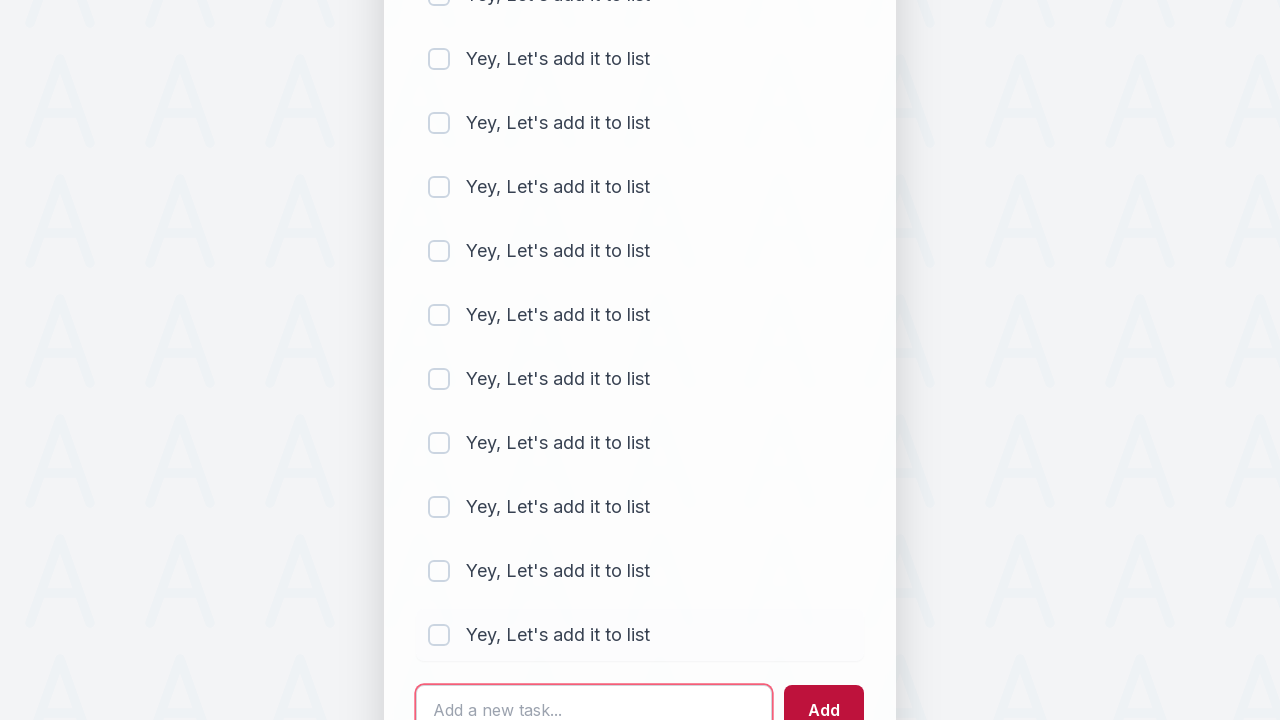

Filled input field with 'Yey, Let's add it to list' (iteration 12/30) on #sampletodotext
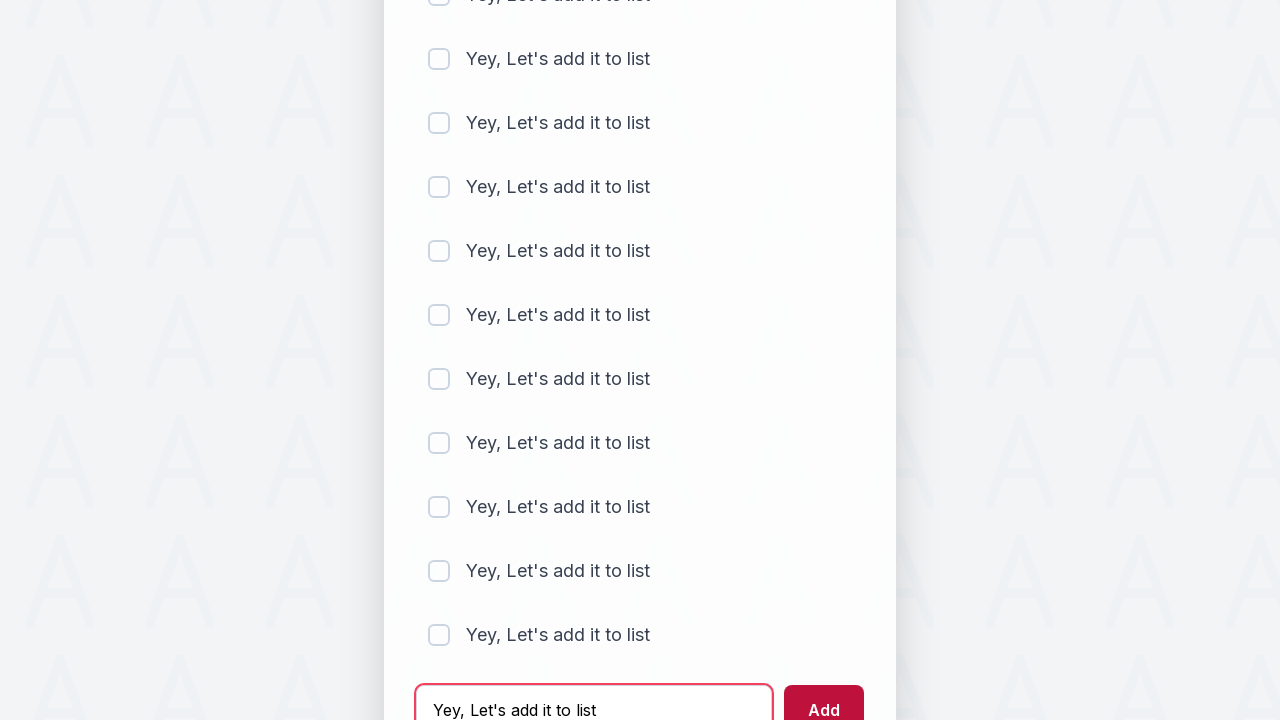

Clicked add button to add item (iteration 12/30) at (824, 695) on #addbutton
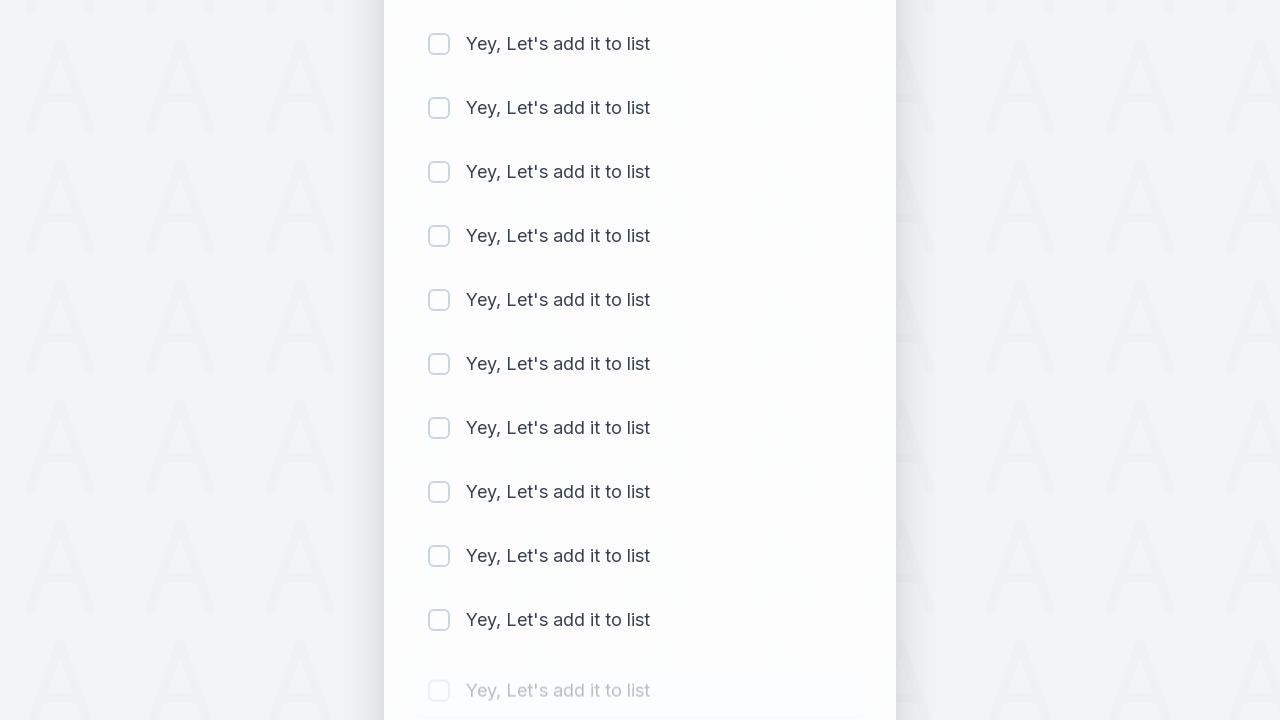

Cleared input field (iteration 13/30) on #sampletodotext
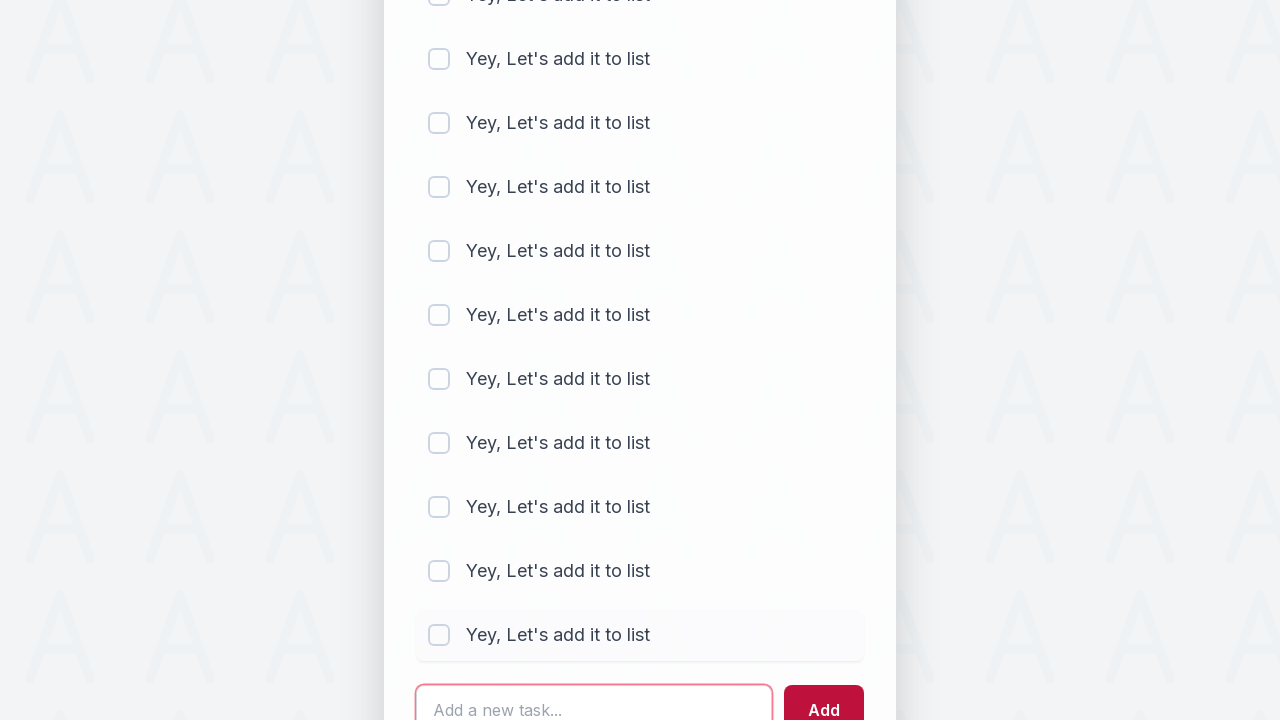

Filled input field with 'Yey, Let's add it to list' (iteration 13/30) on #sampletodotext
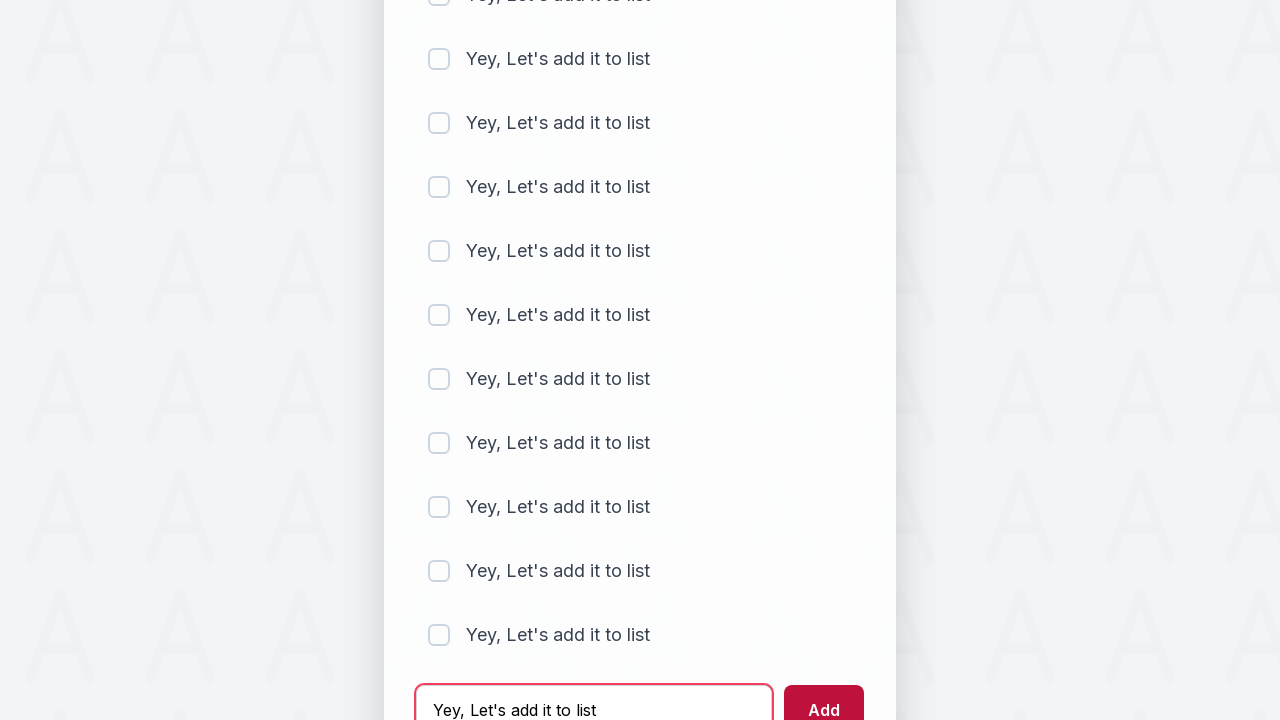

Clicked add button to add item (iteration 13/30) at (824, 695) on #addbutton
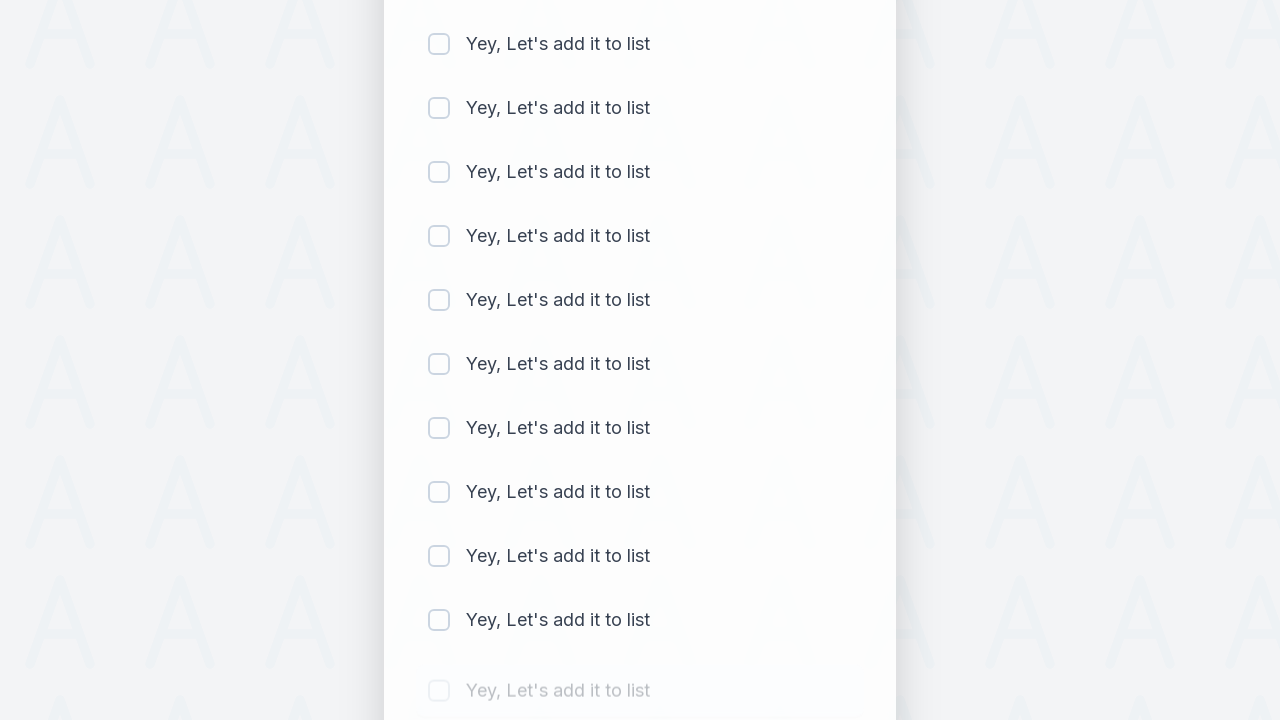

Cleared input field (iteration 14/30) on #sampletodotext
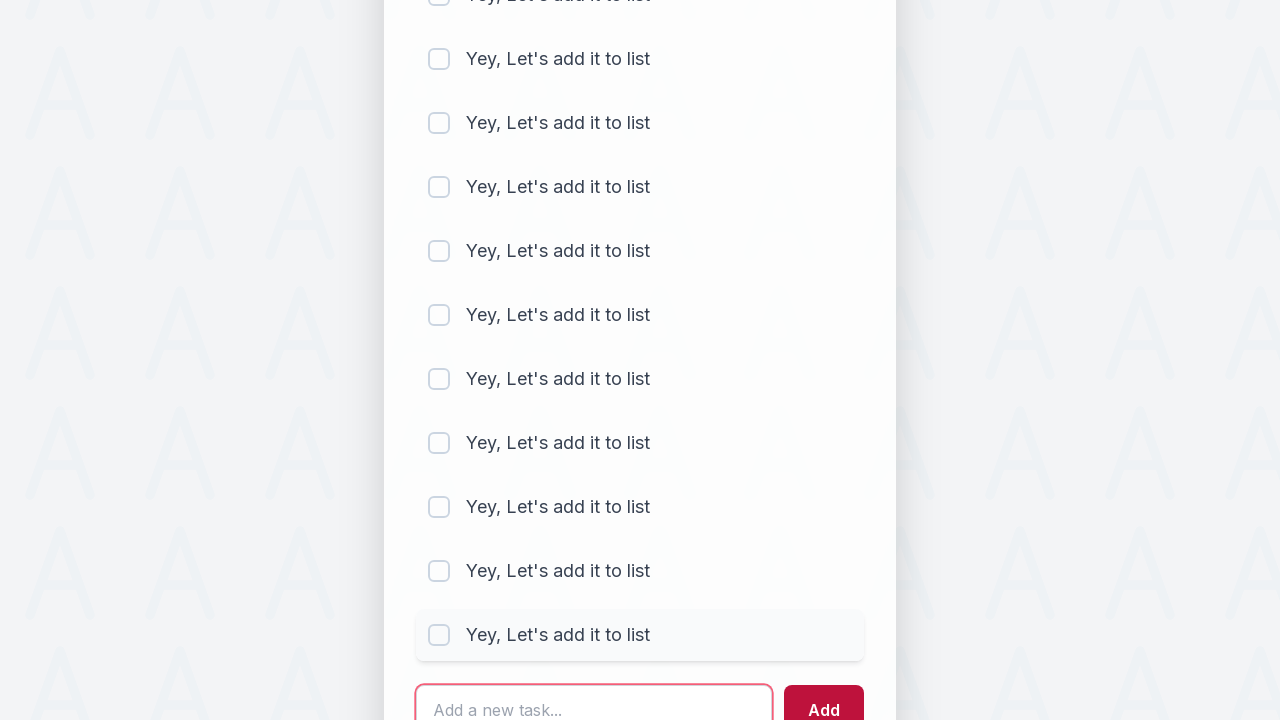

Filled input field with 'Yey, Let's add it to list' (iteration 14/30) on #sampletodotext
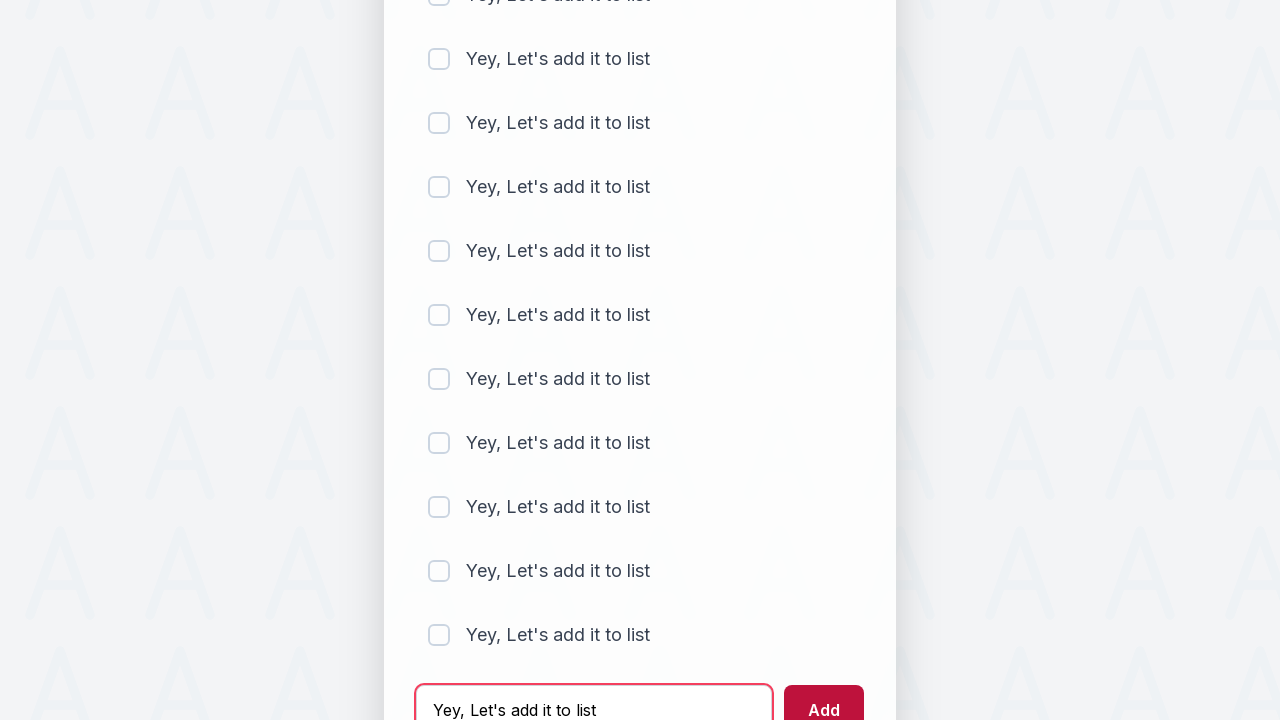

Clicked add button to add item (iteration 14/30) at (824, 695) on #addbutton
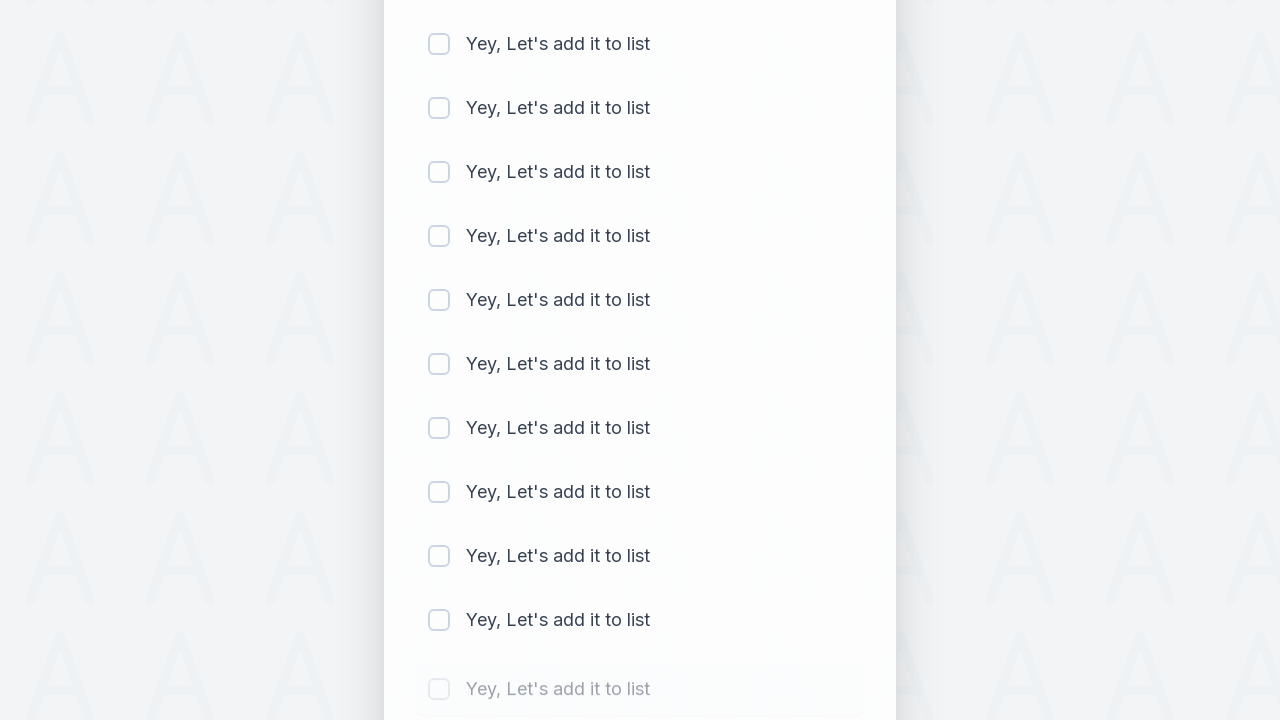

Cleared input field (iteration 15/30) on #sampletodotext
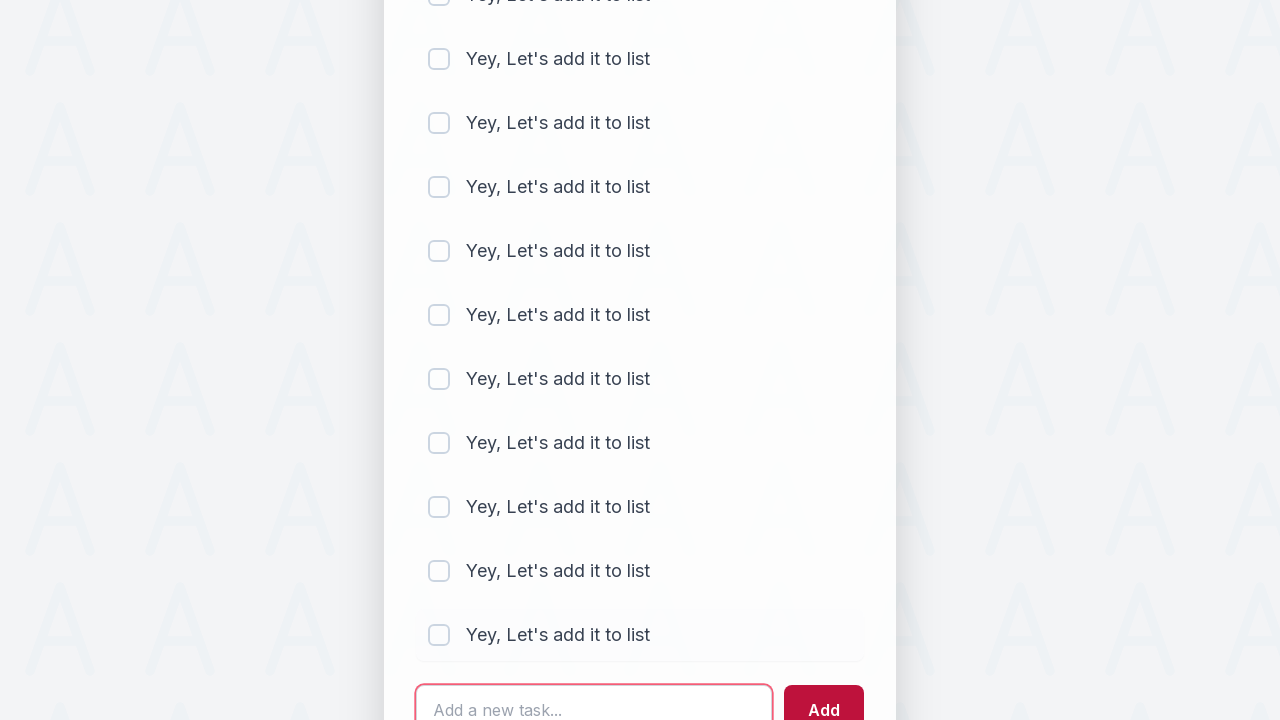

Filled input field with 'Yey, Let's add it to list' (iteration 15/30) on #sampletodotext
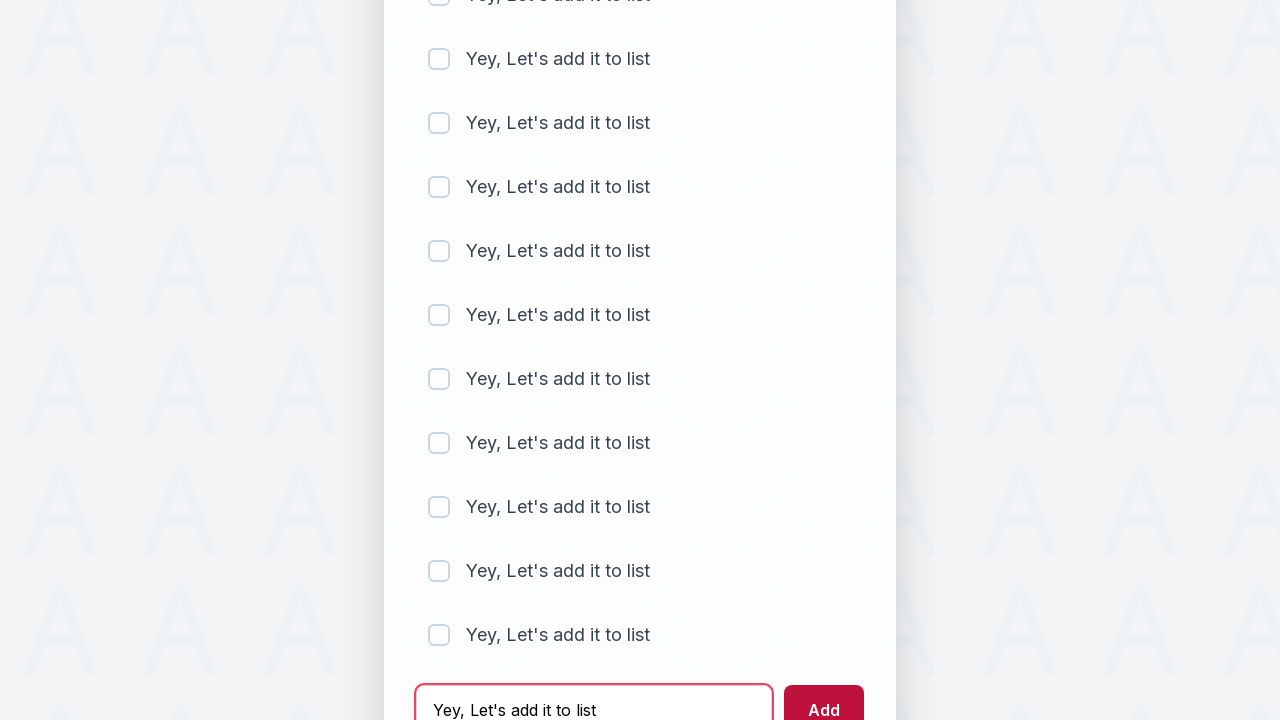

Clicked add button to add item (iteration 15/30) at (824, 695) on #addbutton
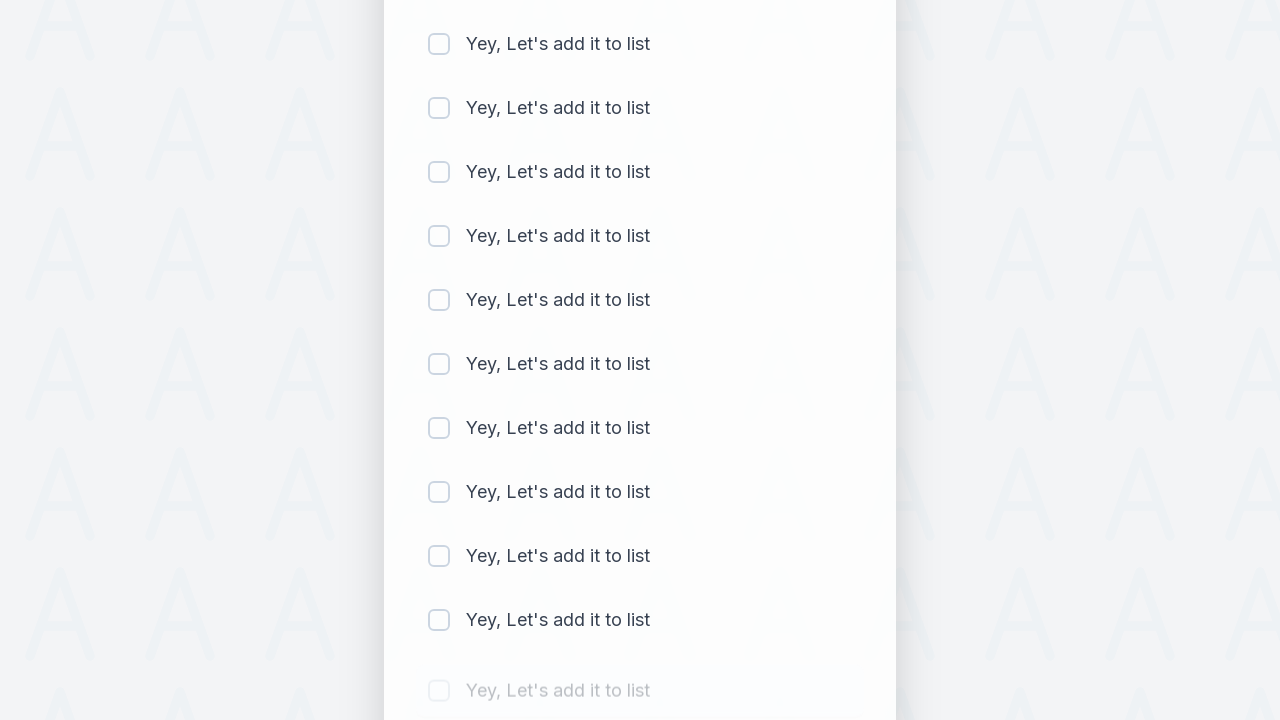

Cleared input field (iteration 16/30) on #sampletodotext
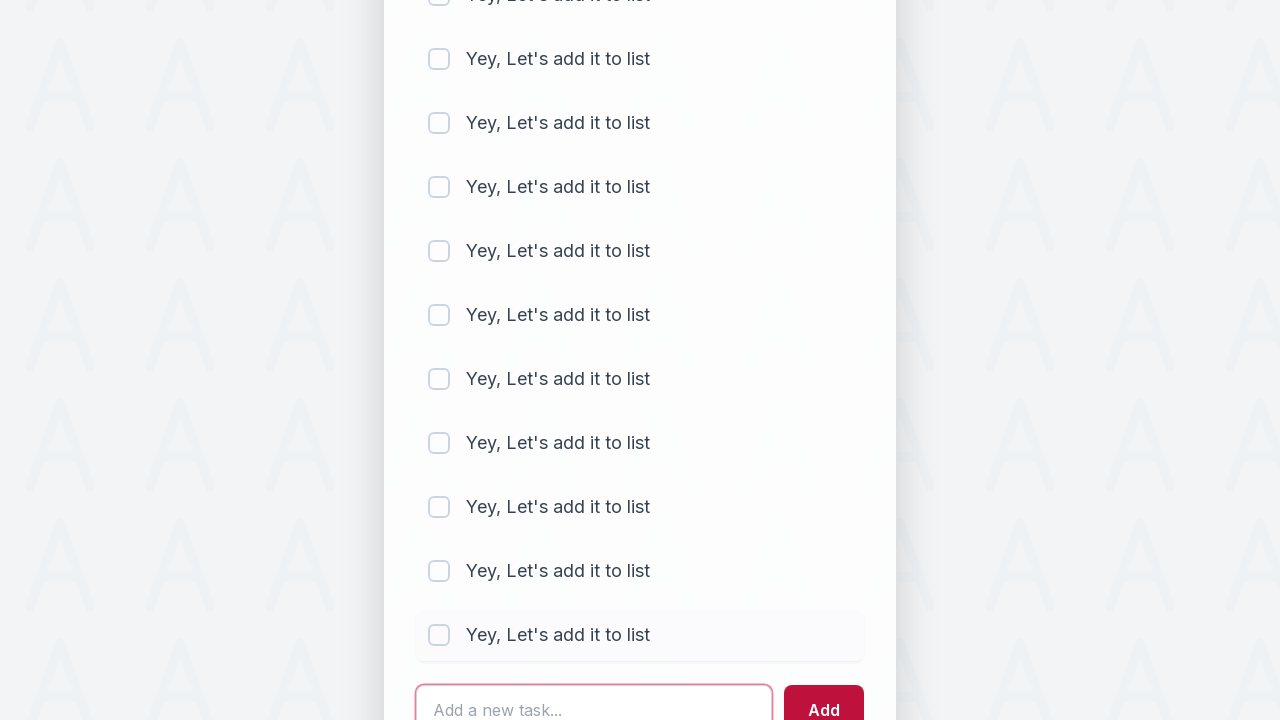

Filled input field with 'Yey, Let's add it to list' (iteration 16/30) on #sampletodotext
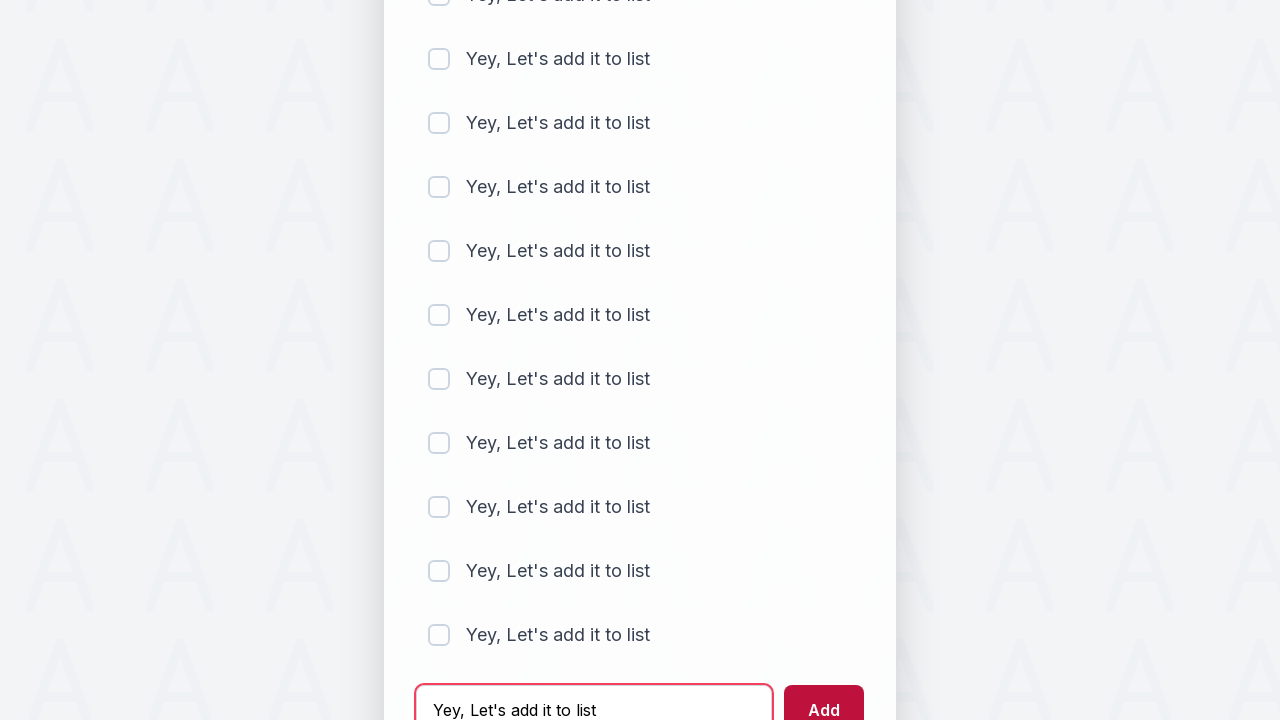

Clicked add button to add item (iteration 16/30) at (824, 695) on #addbutton
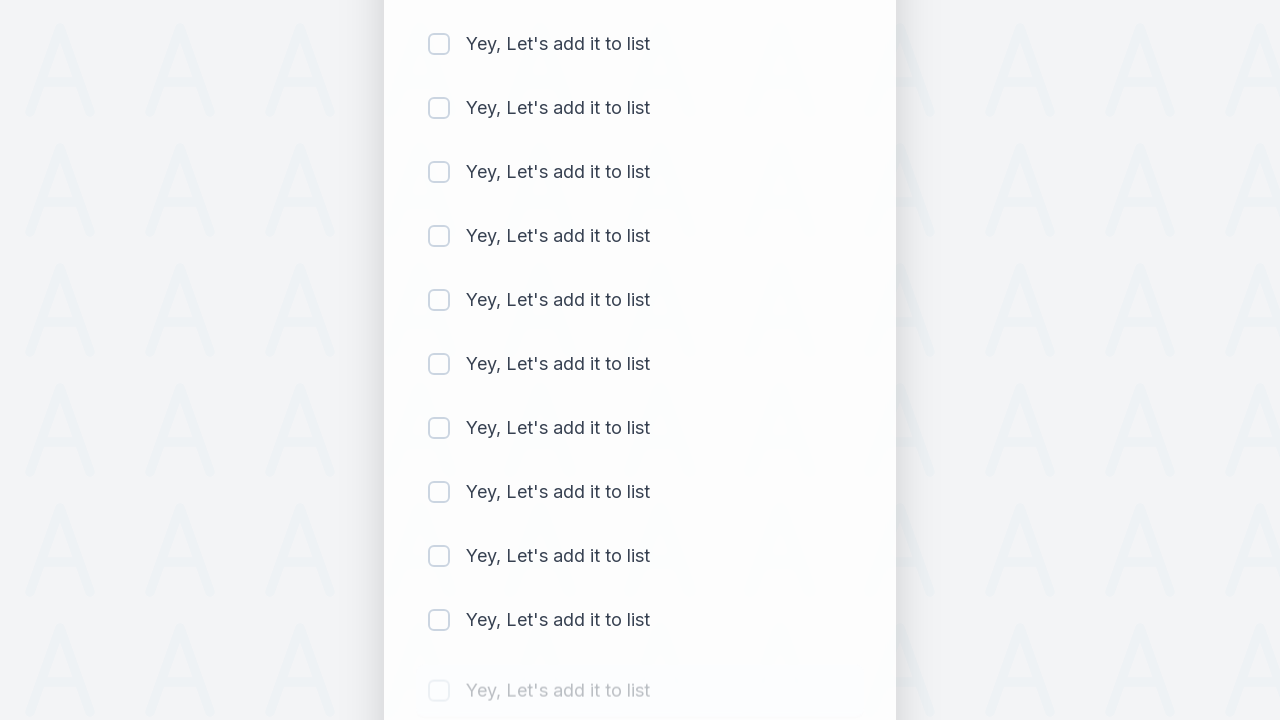

Cleared input field (iteration 17/30) on #sampletodotext
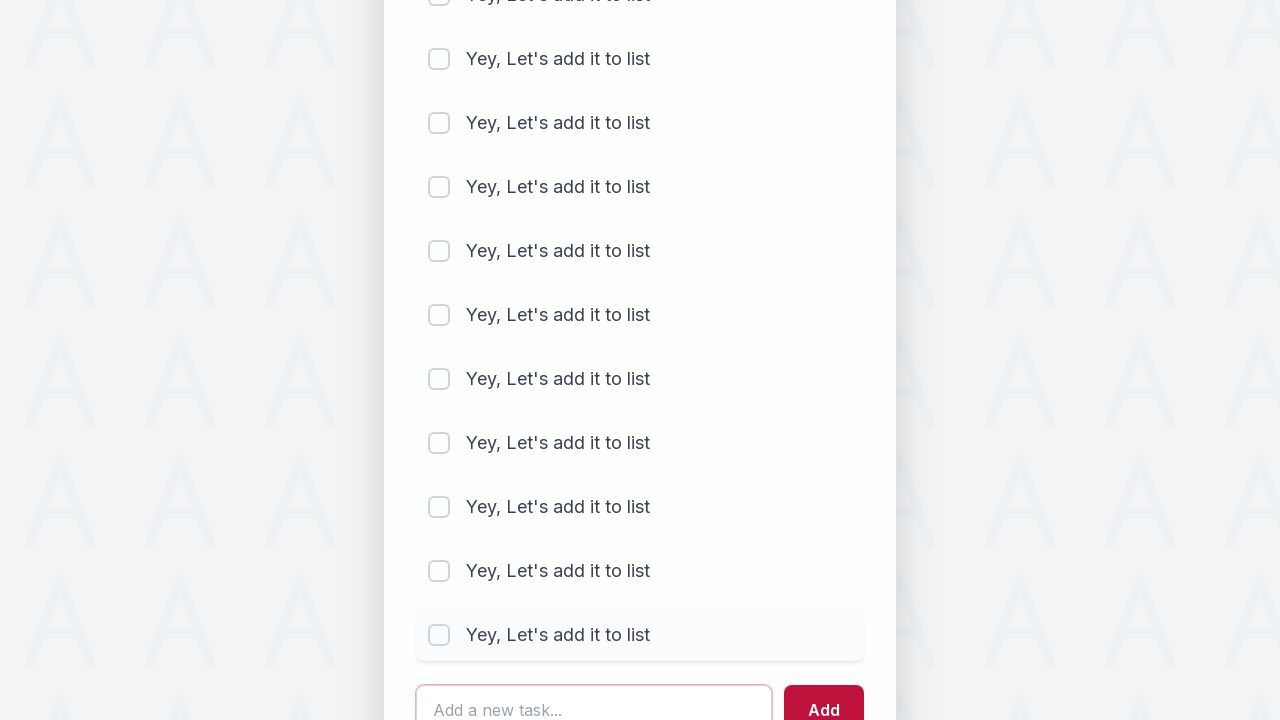

Filled input field with 'Yey, Let's add it to list' (iteration 17/30) on #sampletodotext
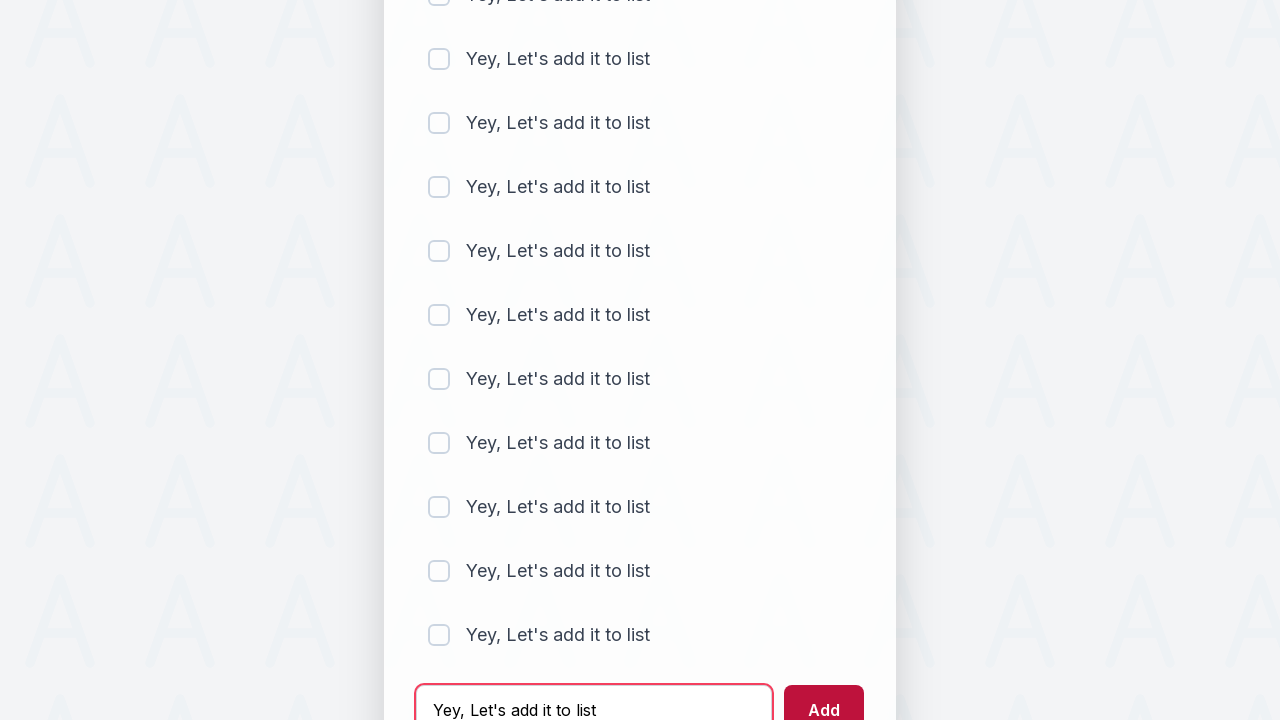

Clicked add button to add item (iteration 17/30) at (824, 695) on #addbutton
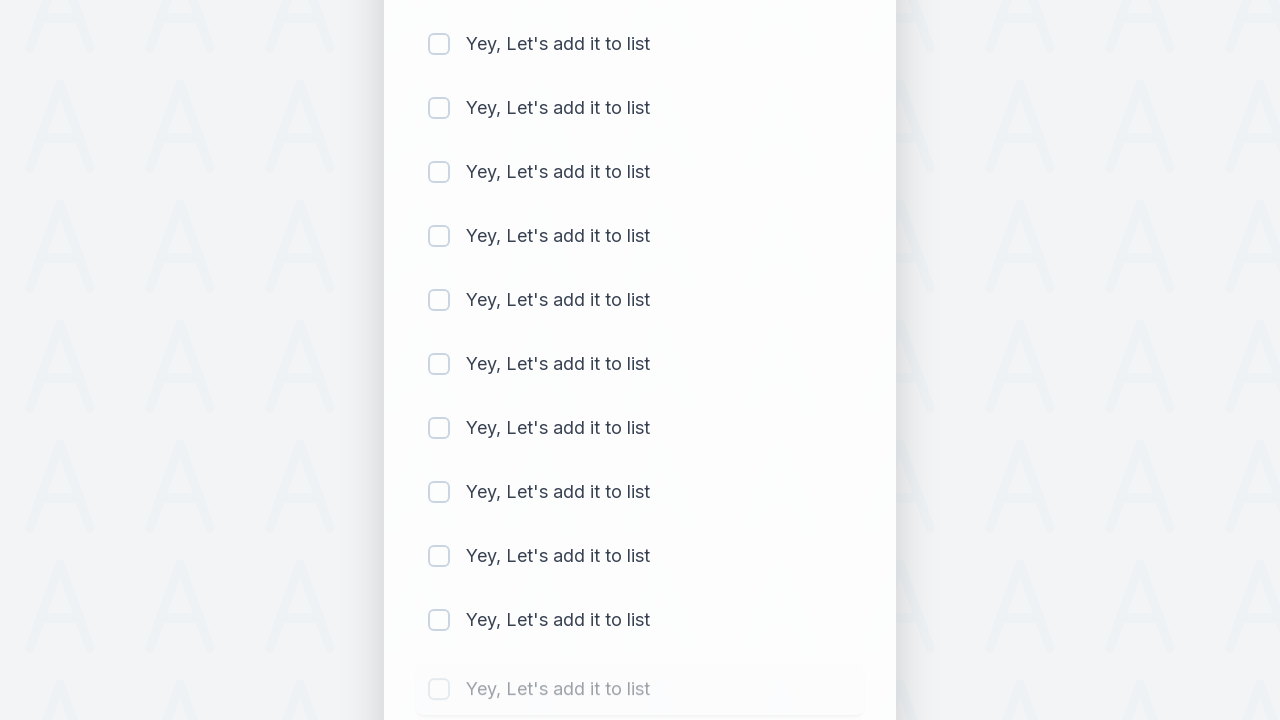

Cleared input field (iteration 18/30) on #sampletodotext
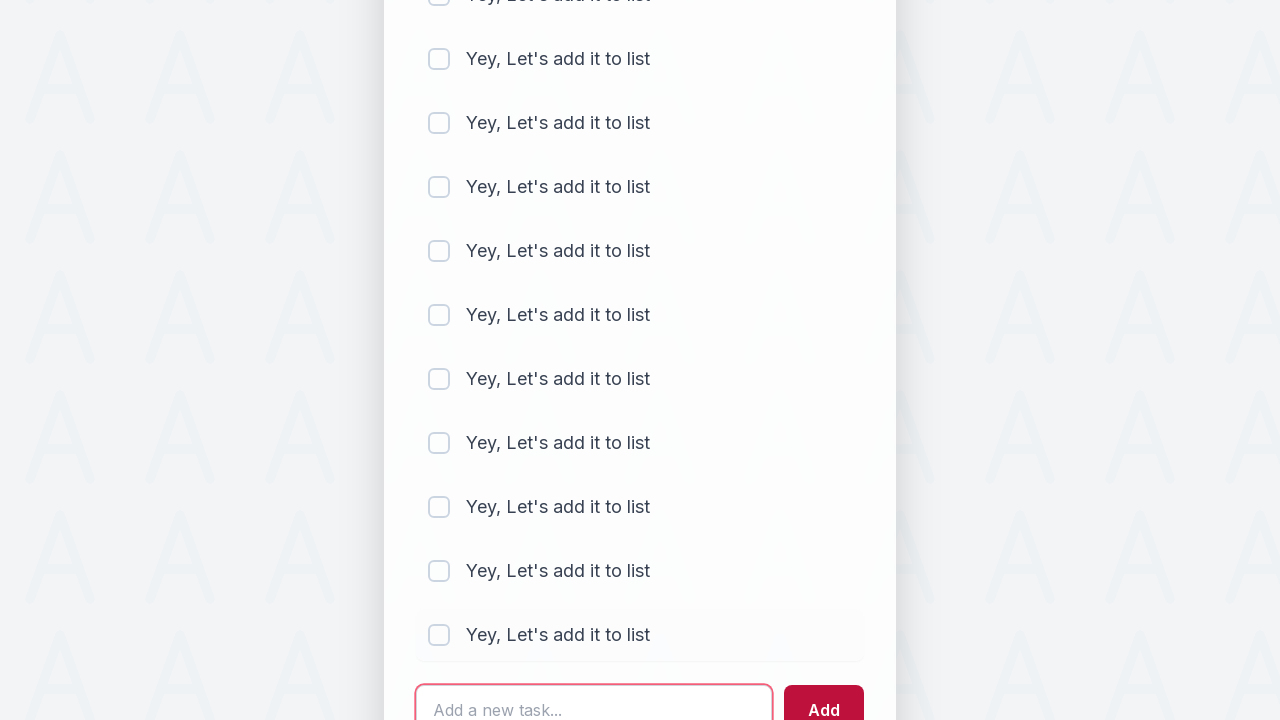

Filled input field with 'Yey, Let's add it to list' (iteration 18/30) on #sampletodotext
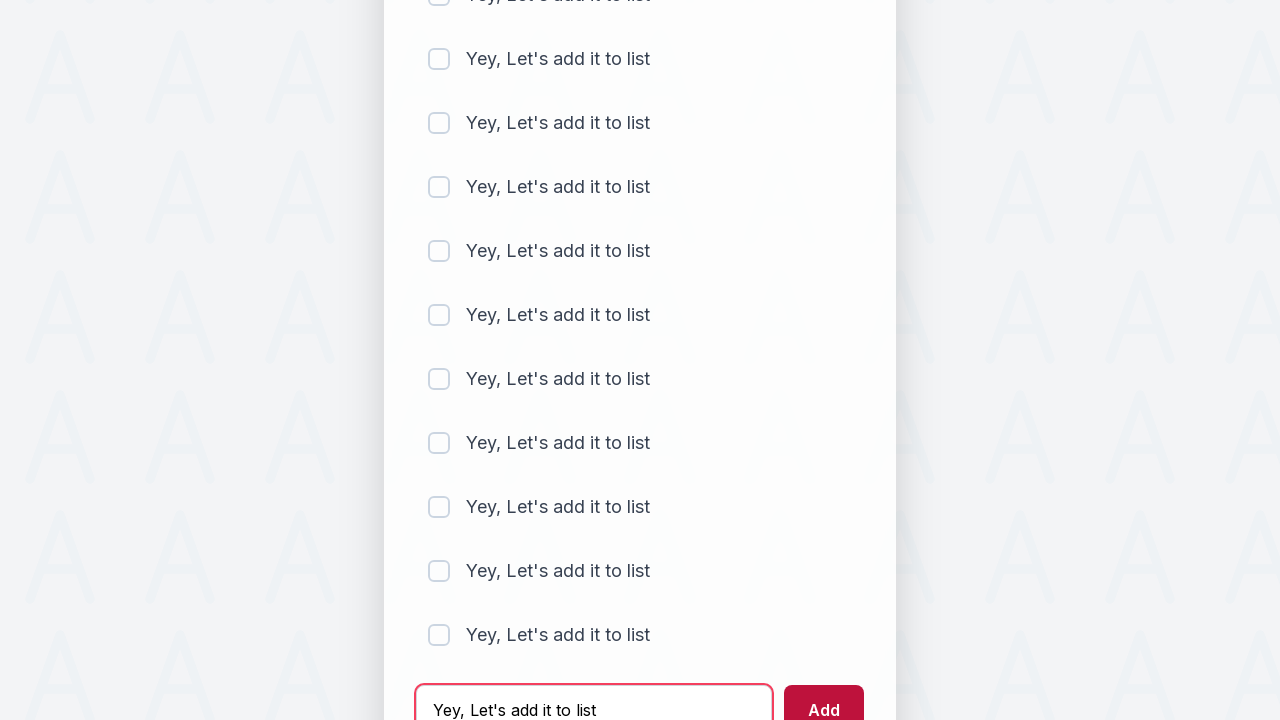

Clicked add button to add item (iteration 18/30) at (824, 695) on #addbutton
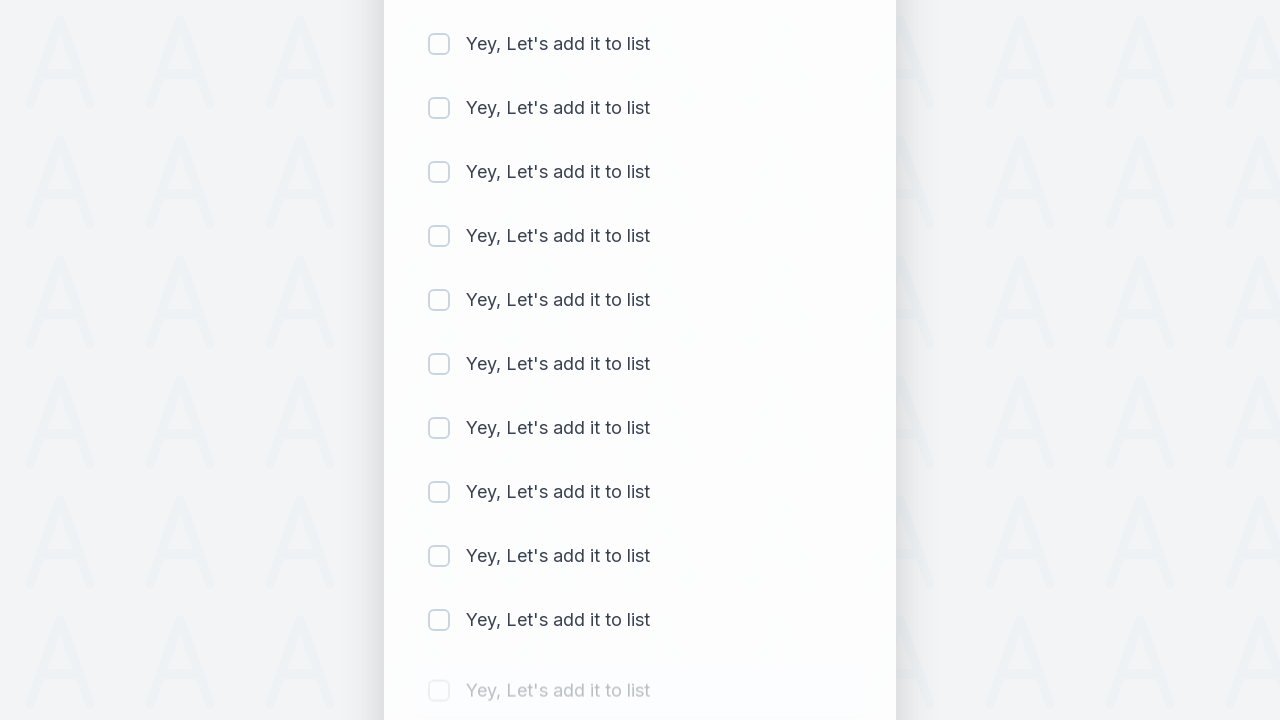

Cleared input field (iteration 19/30) on #sampletodotext
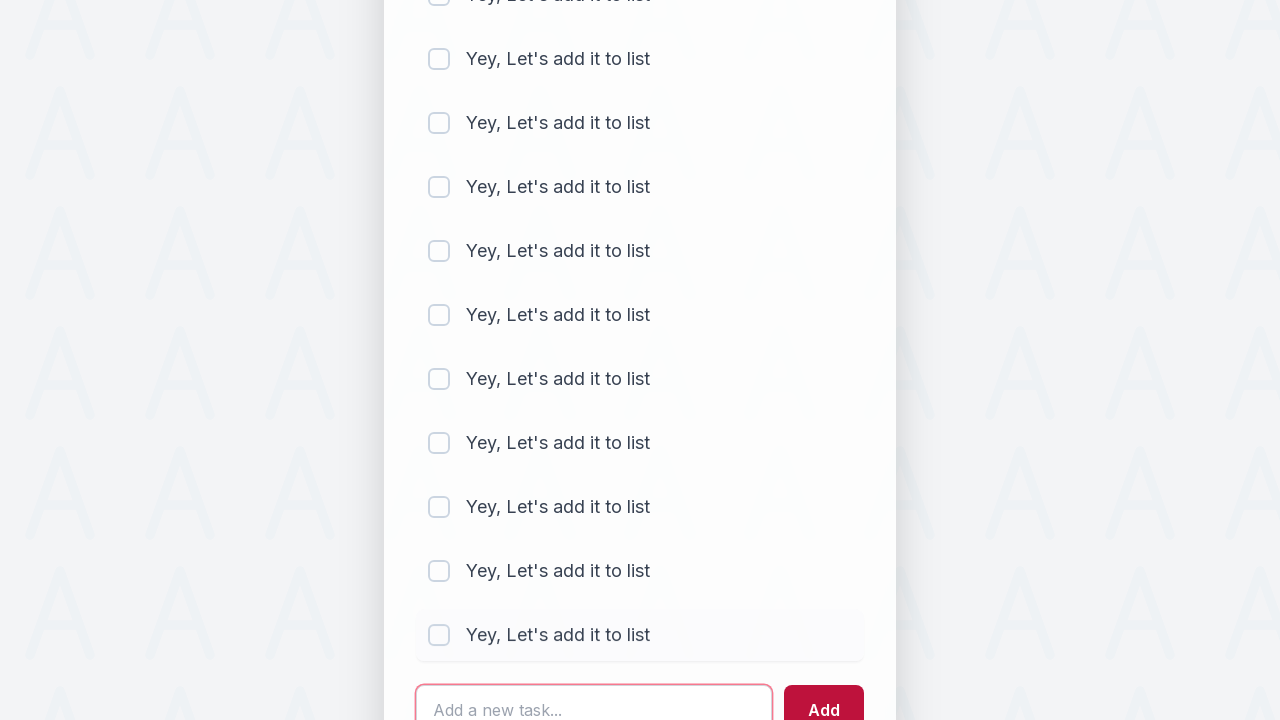

Filled input field with 'Yey, Let's add it to list' (iteration 19/30) on #sampletodotext
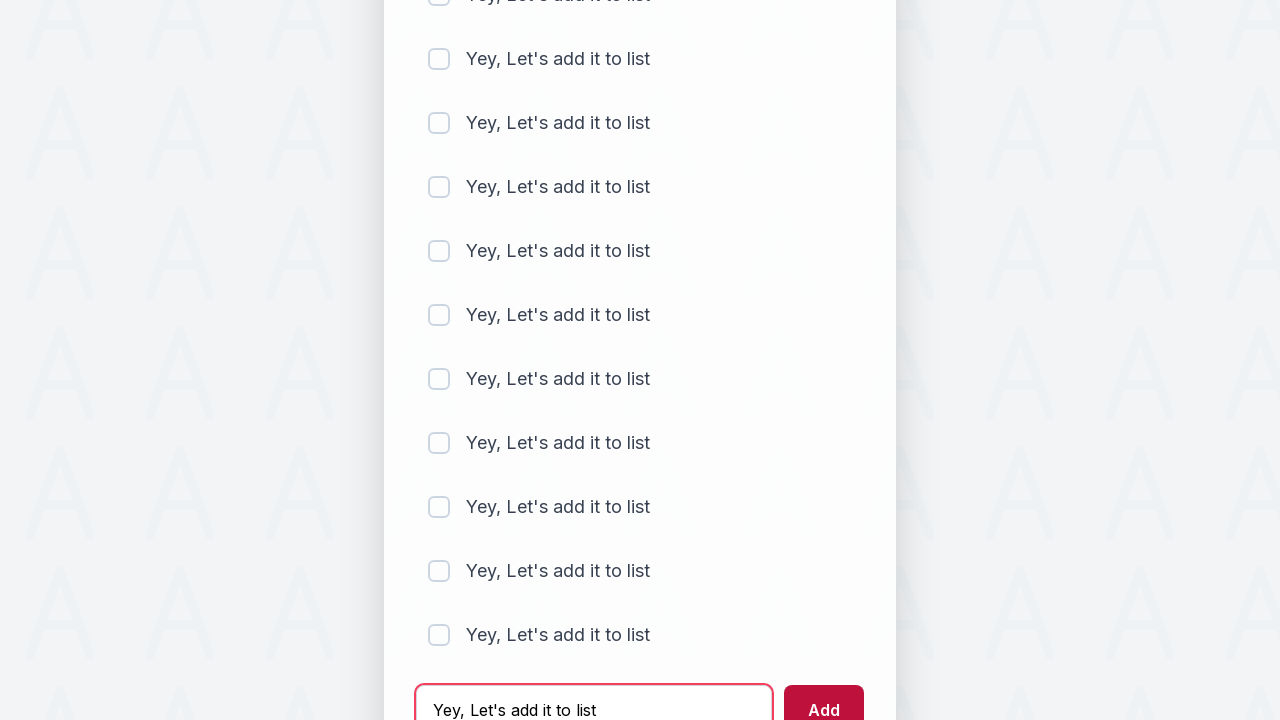

Clicked add button to add item (iteration 19/30) at (824, 695) on #addbutton
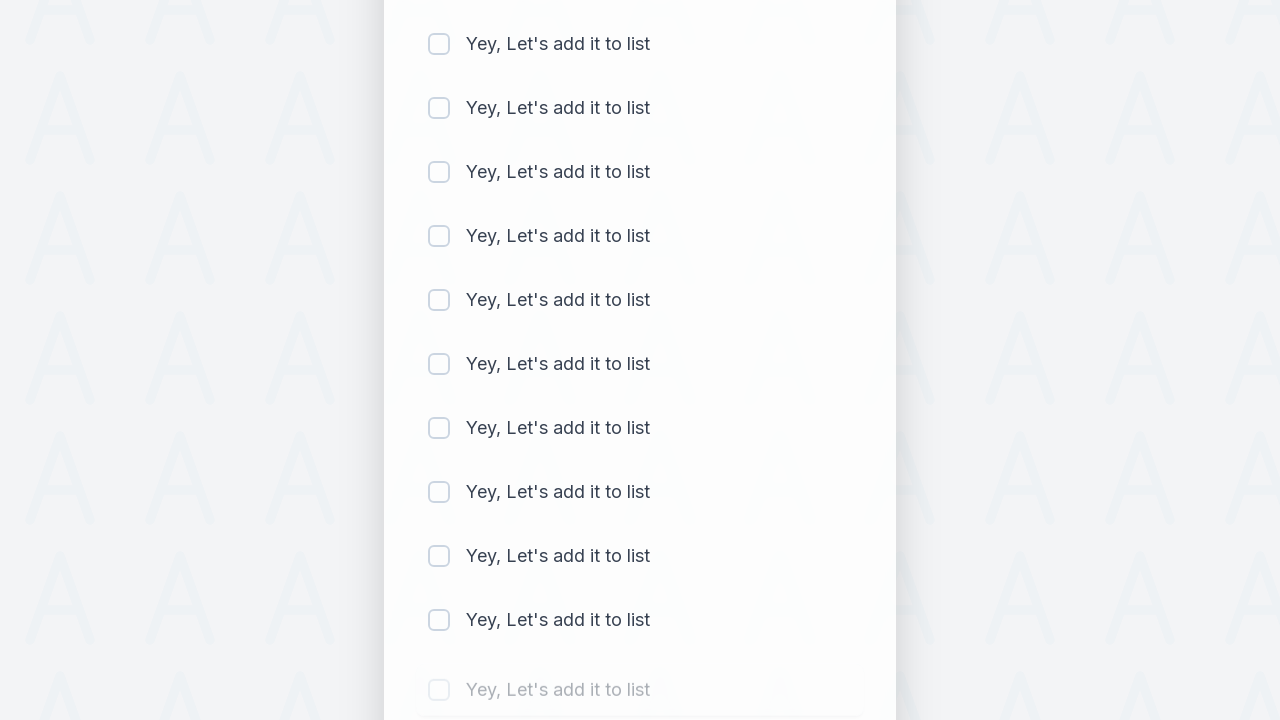

Cleared input field (iteration 20/30) on #sampletodotext
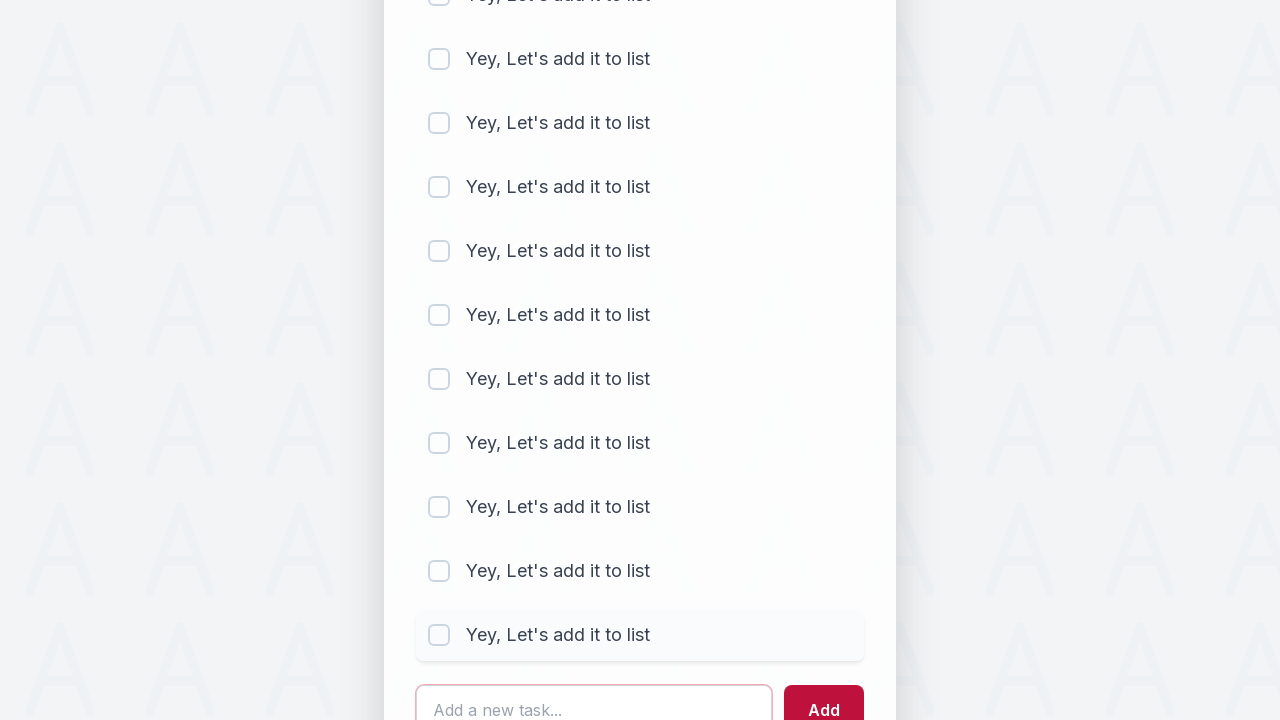

Filled input field with 'Yey, Let's add it to list' (iteration 20/30) on #sampletodotext
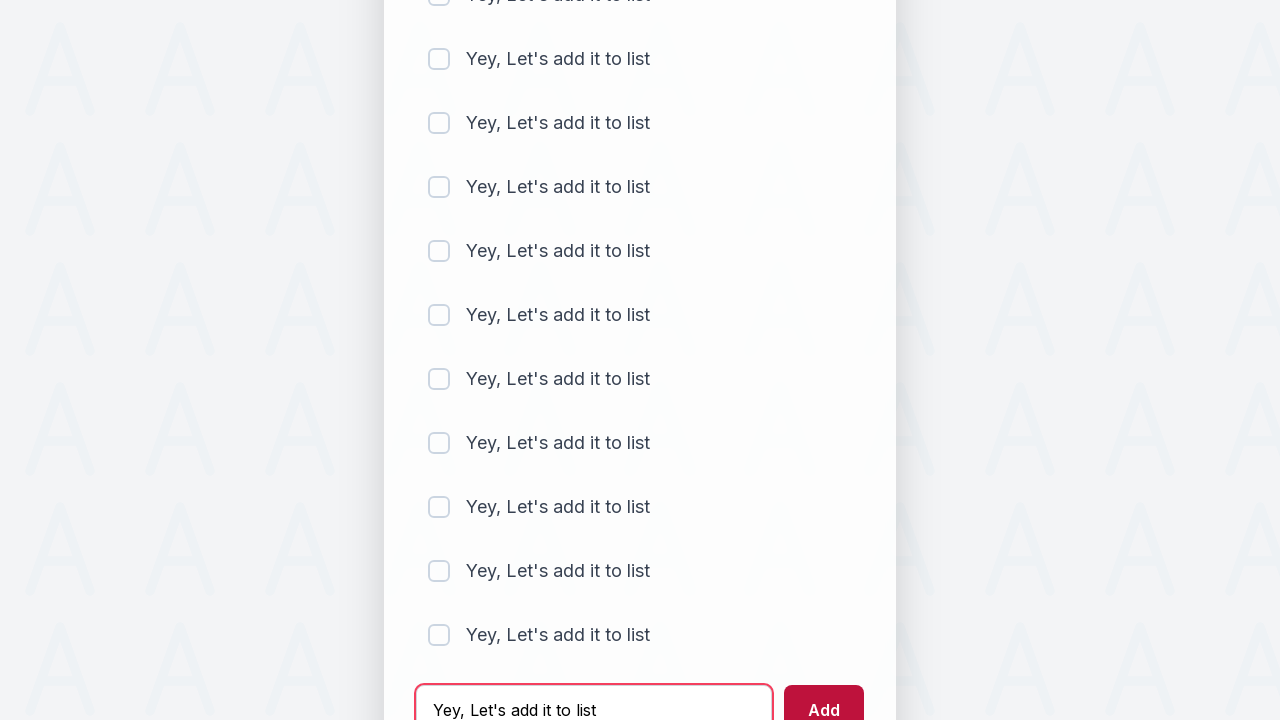

Clicked add button to add item (iteration 20/30) at (824, 695) on #addbutton
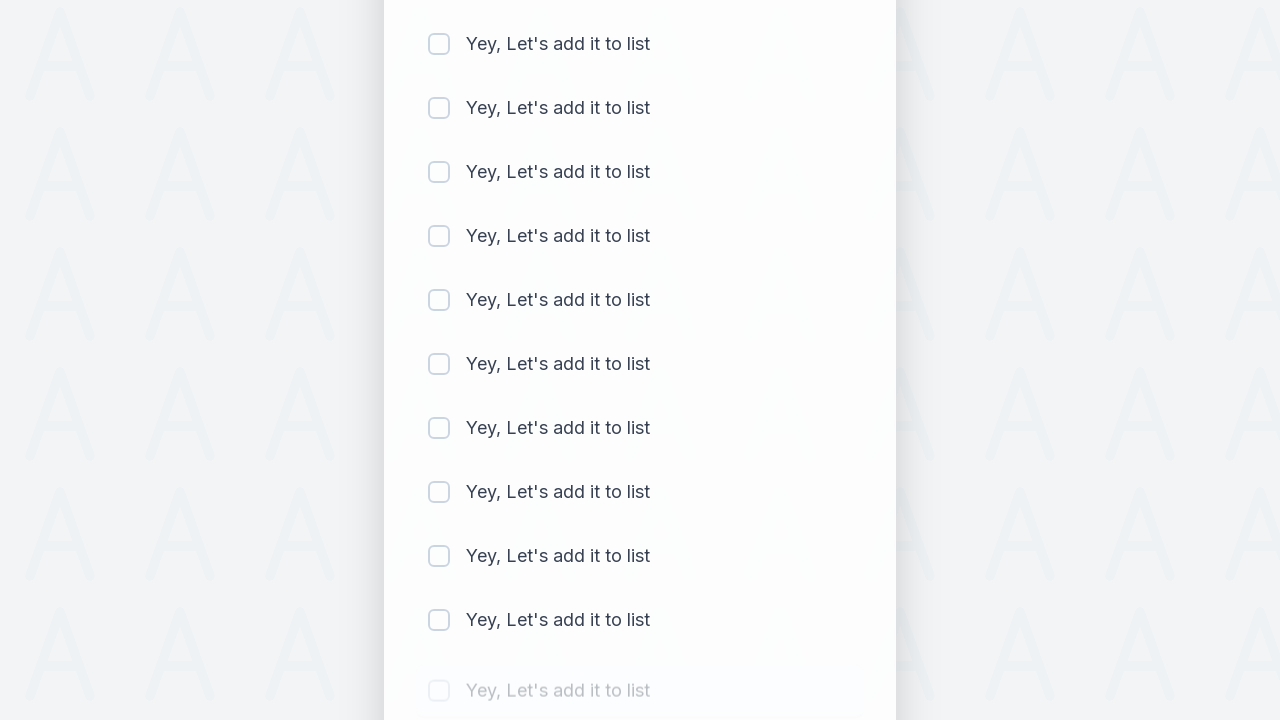

Cleared input field (iteration 21/30) on #sampletodotext
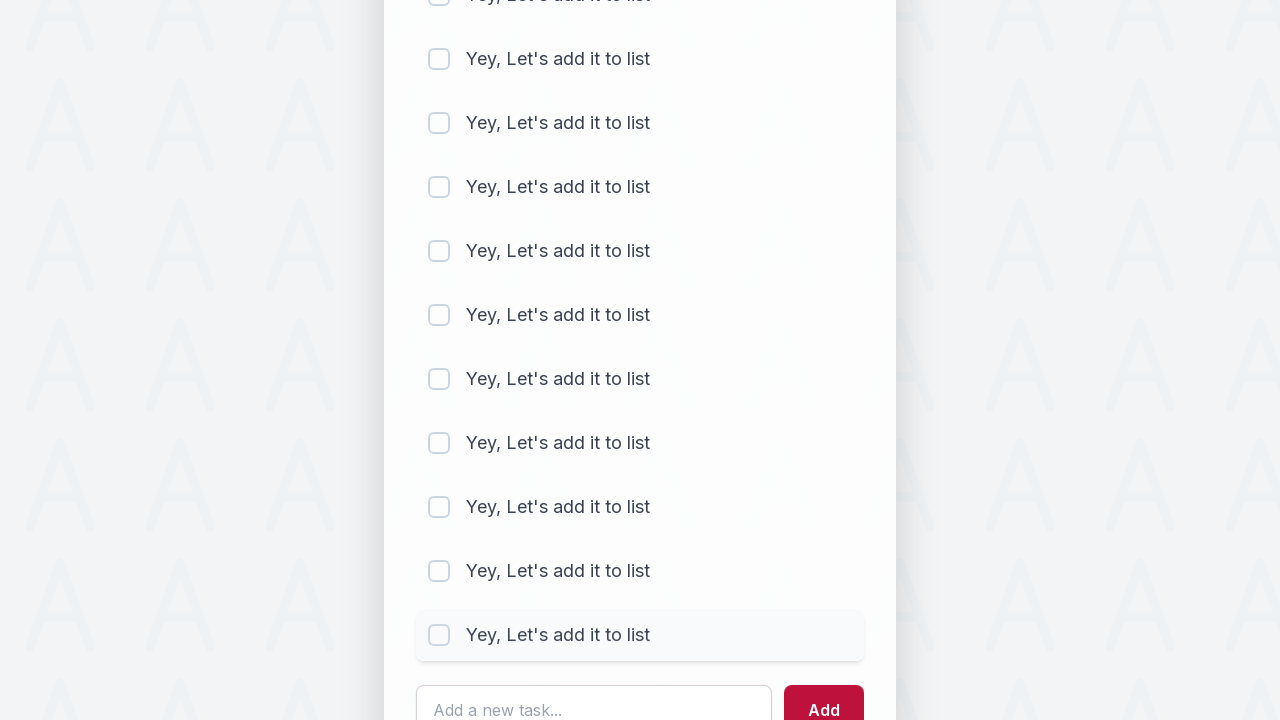

Filled input field with 'Yey, Let's add it to list' (iteration 21/30) on #sampletodotext
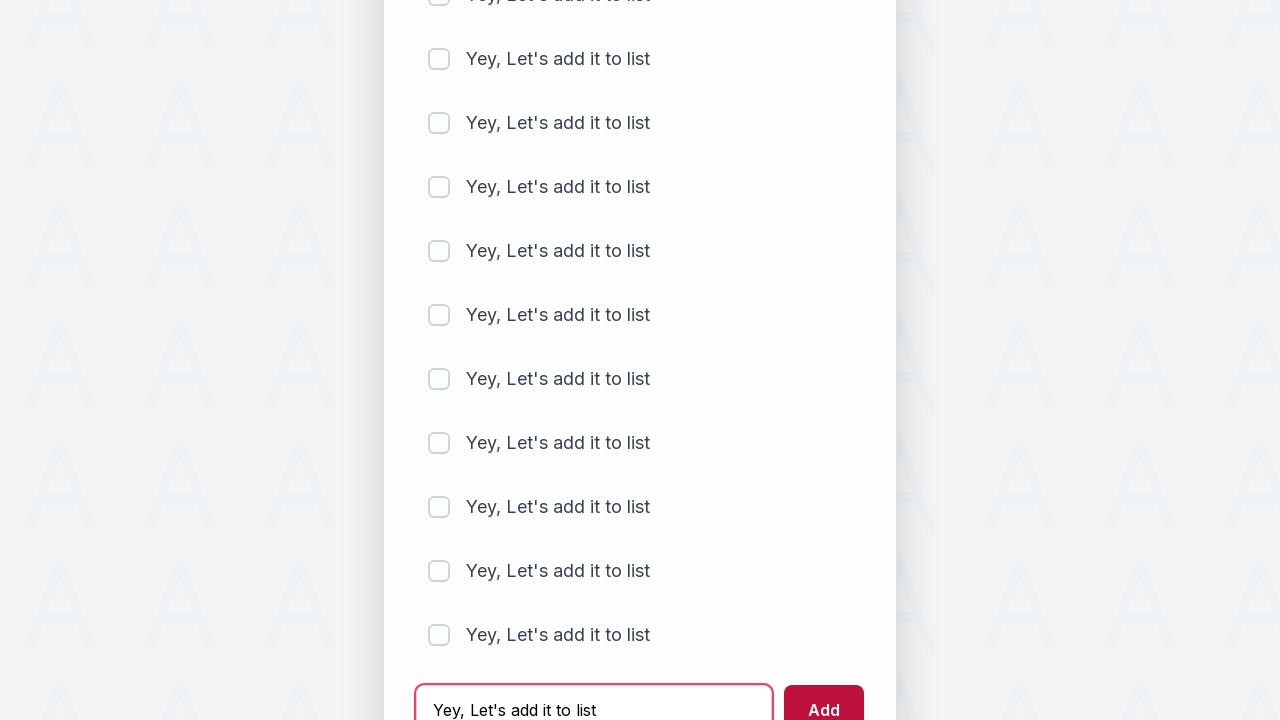

Clicked add button to add item (iteration 21/30) at (824, 695) on #addbutton
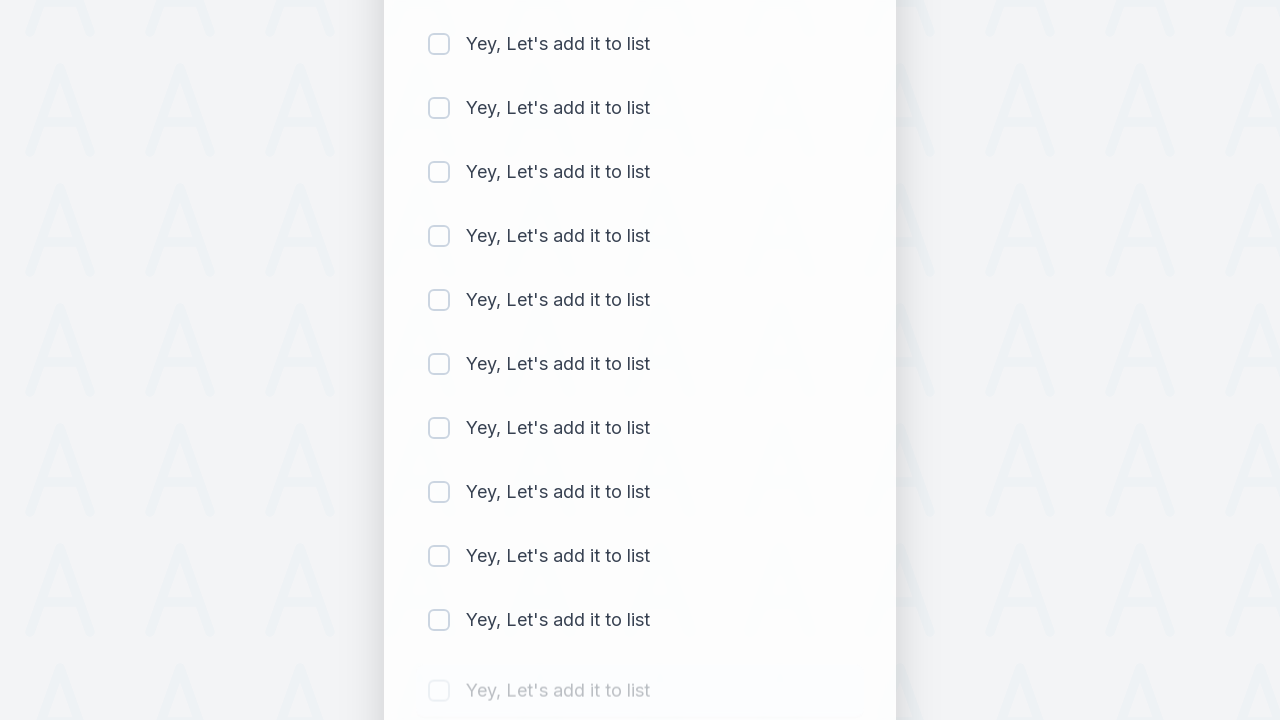

Cleared input field (iteration 22/30) on #sampletodotext
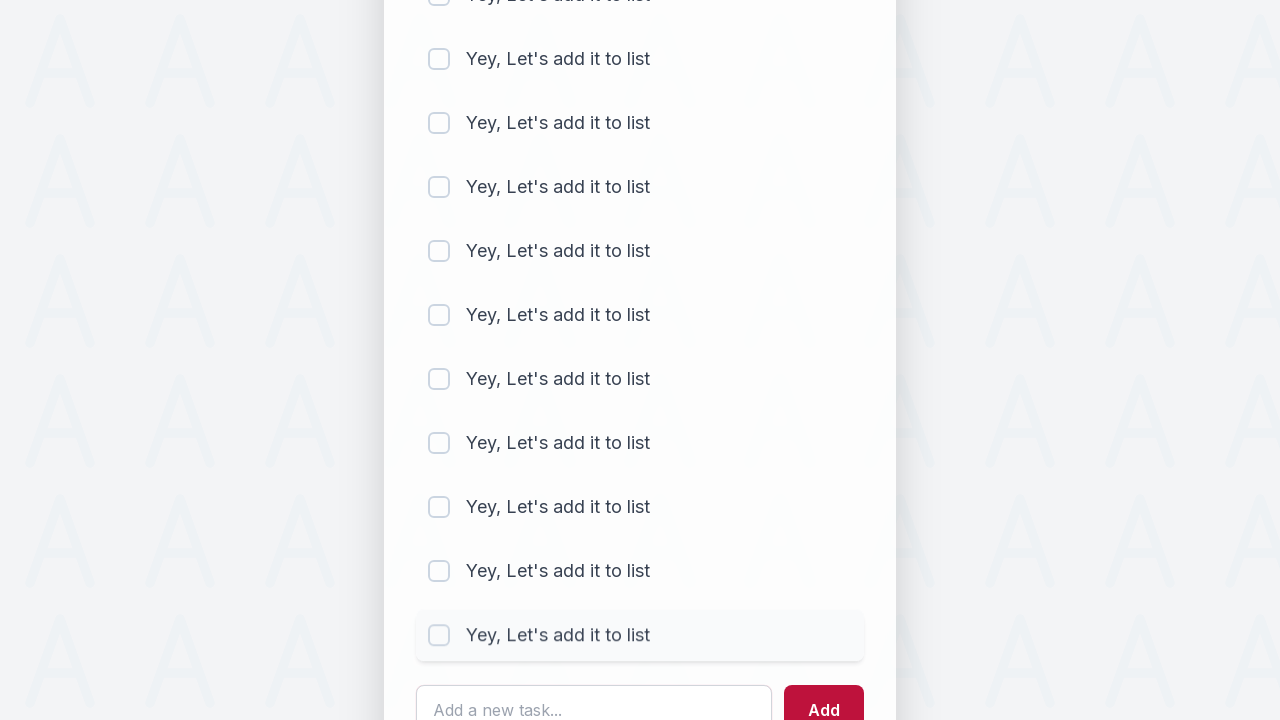

Filled input field with 'Yey, Let's add it to list' (iteration 22/30) on #sampletodotext
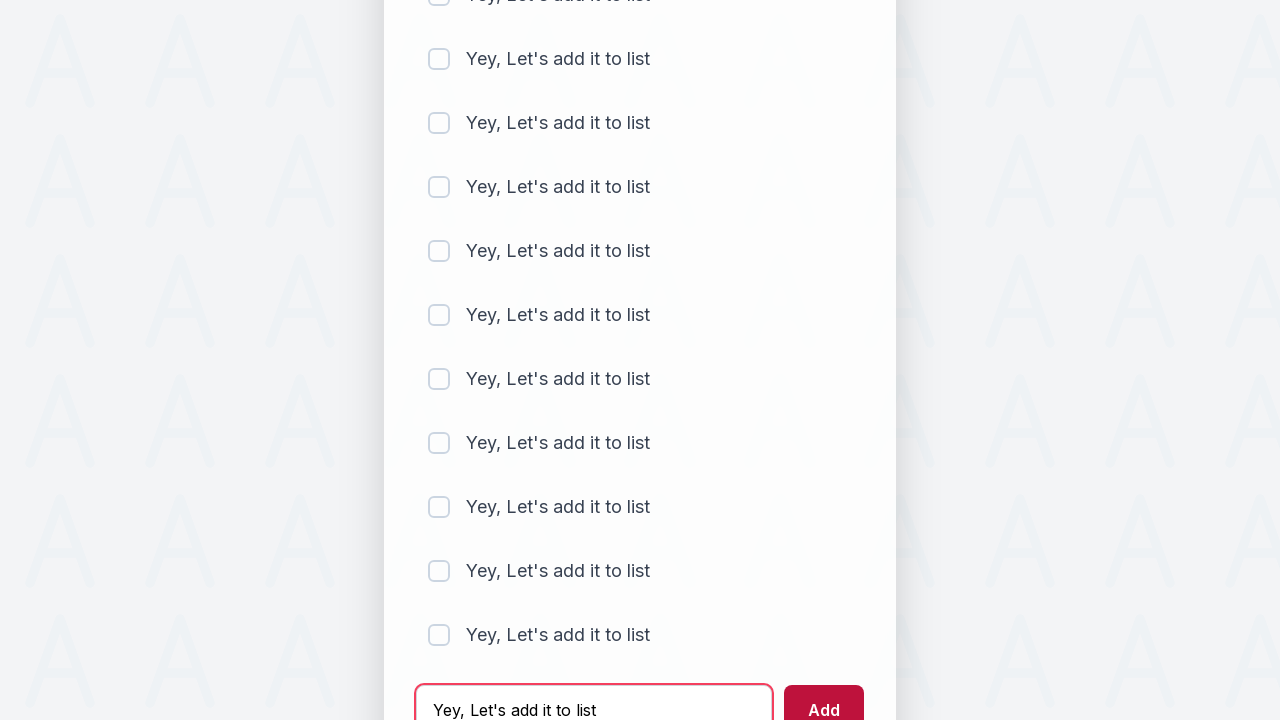

Clicked add button to add item (iteration 22/30) at (824, 695) on #addbutton
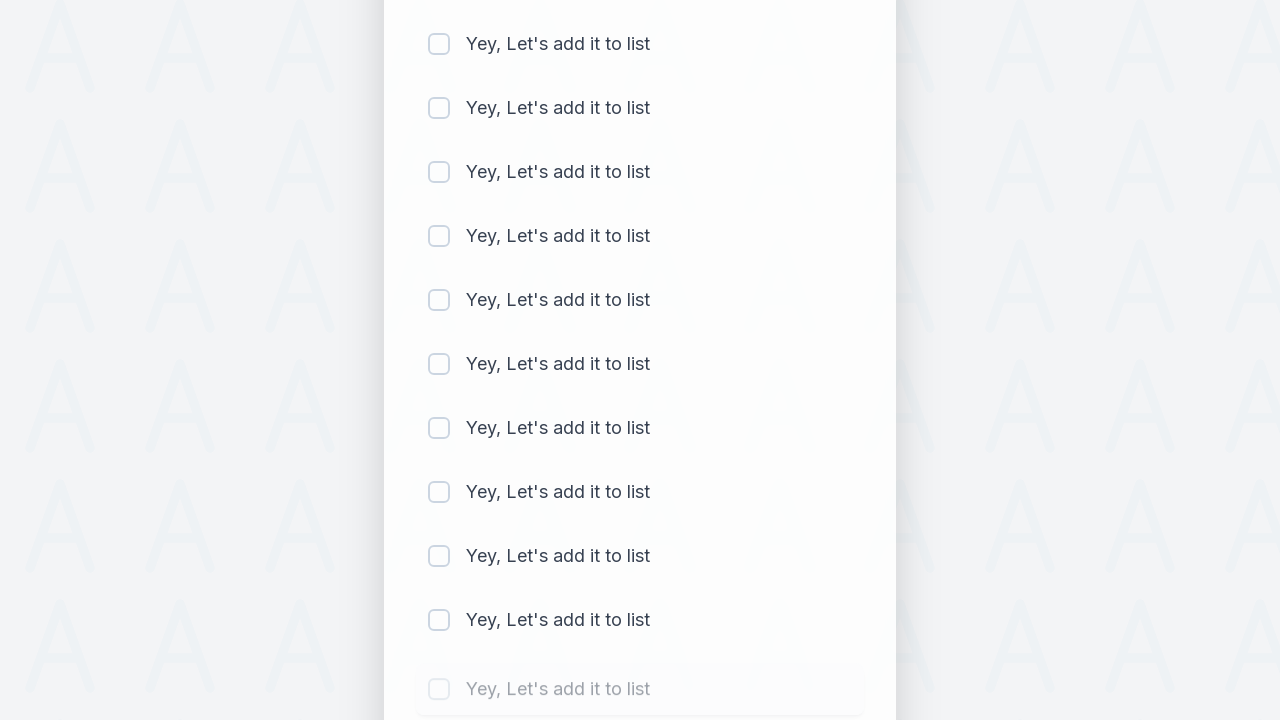

Cleared input field (iteration 23/30) on #sampletodotext
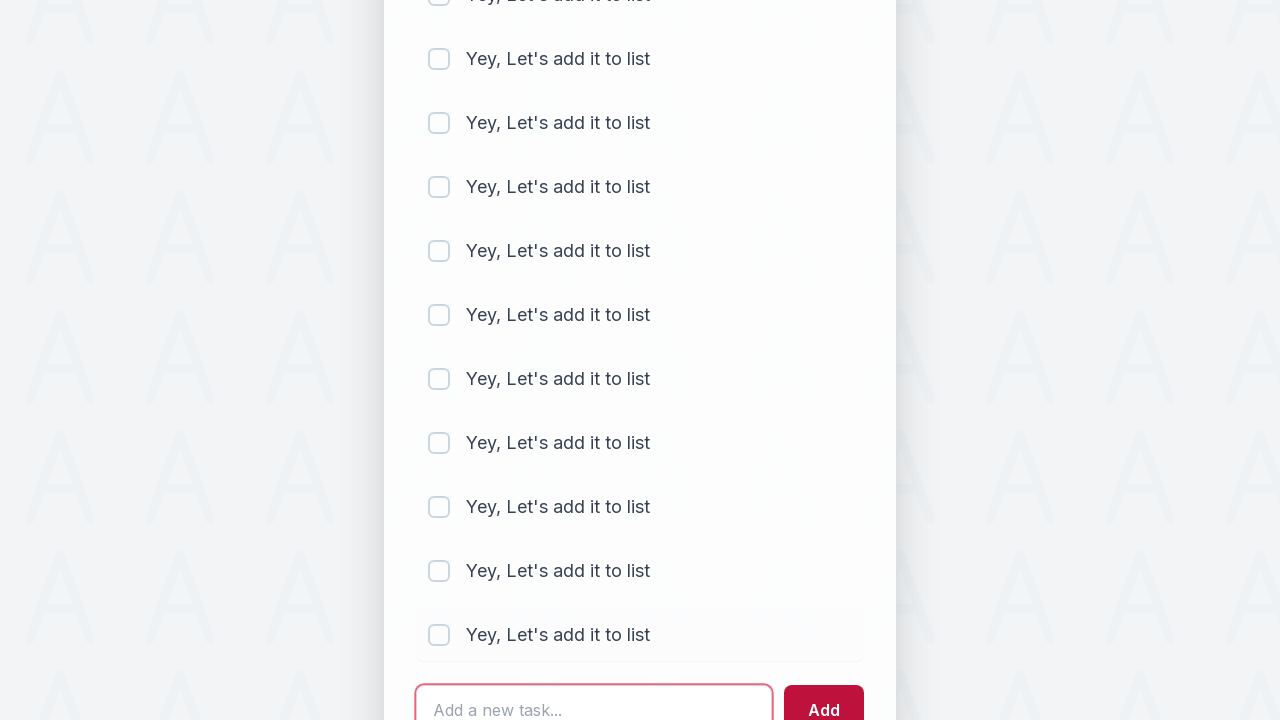

Filled input field with 'Yey, Let's add it to list' (iteration 23/30) on #sampletodotext
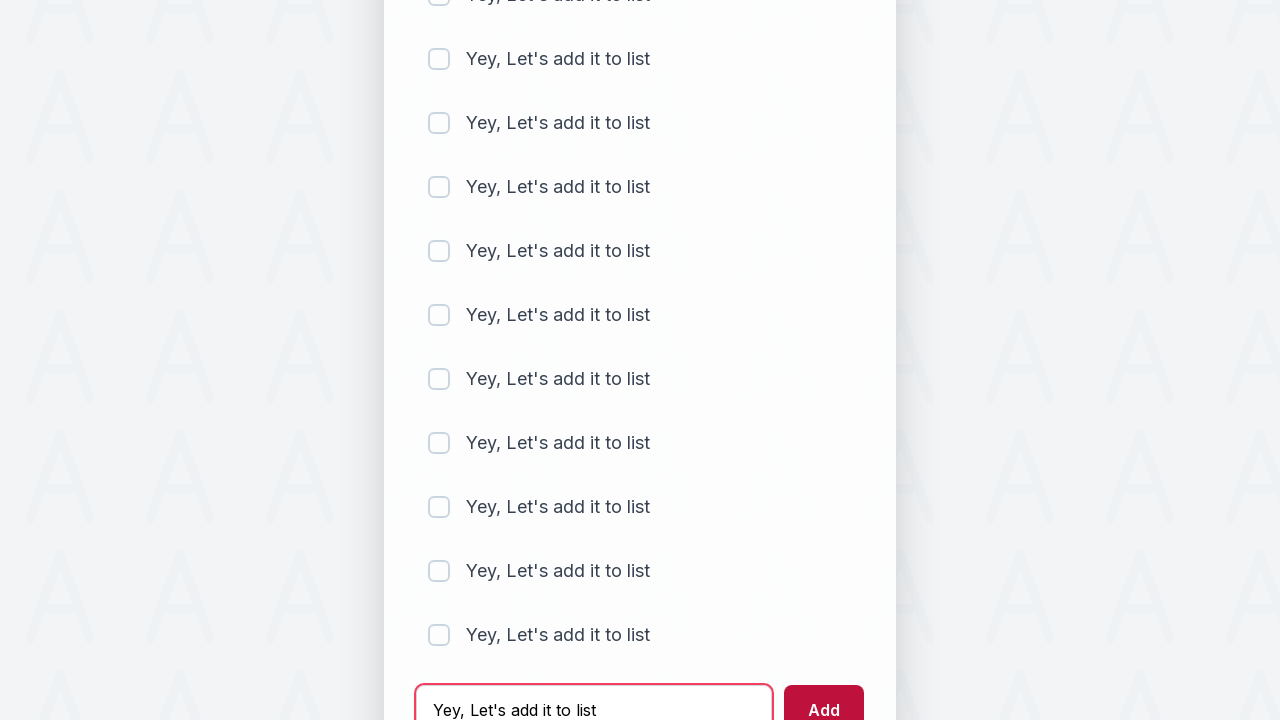

Clicked add button to add item (iteration 23/30) at (824, 695) on #addbutton
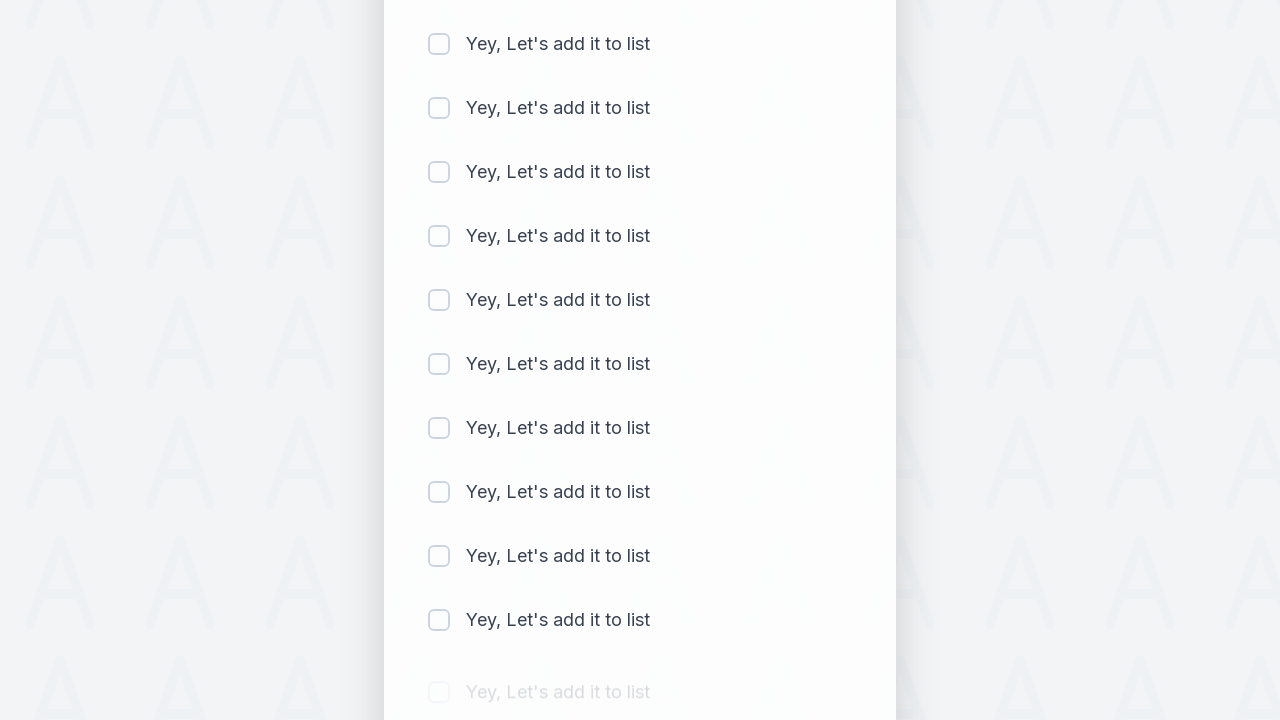

Cleared input field (iteration 24/30) on #sampletodotext
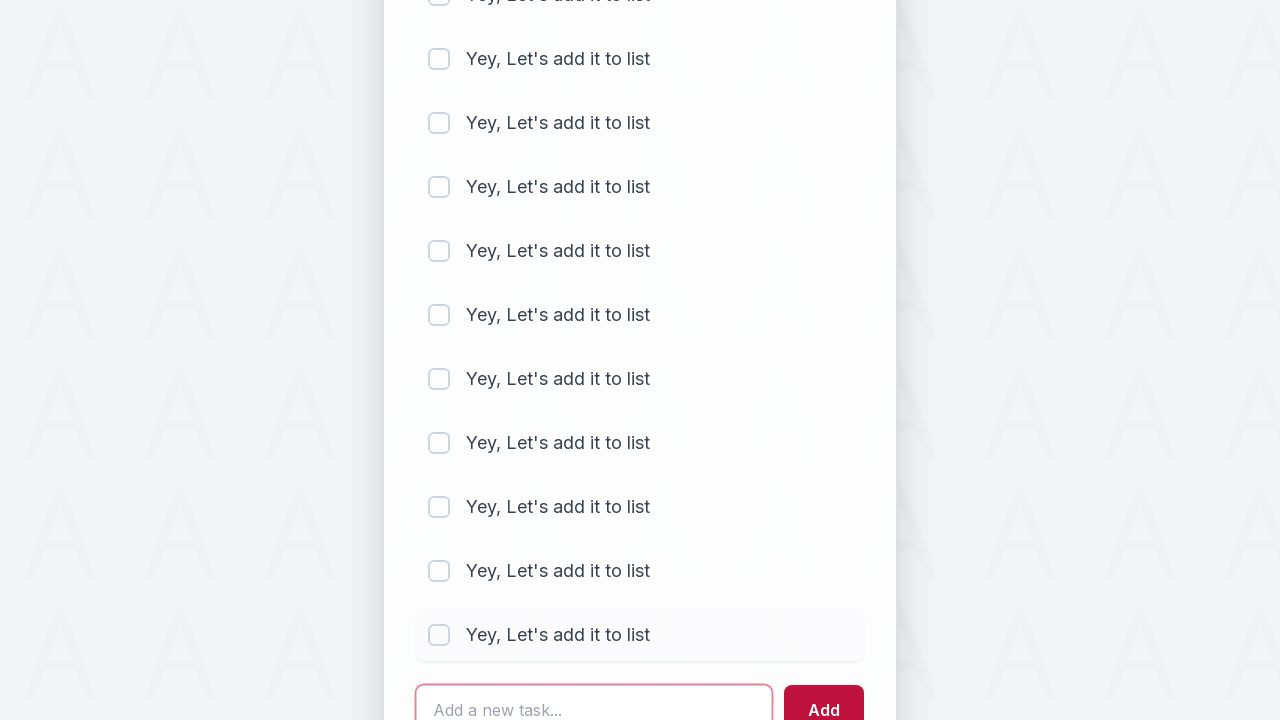

Filled input field with 'Yey, Let's add it to list' (iteration 24/30) on #sampletodotext
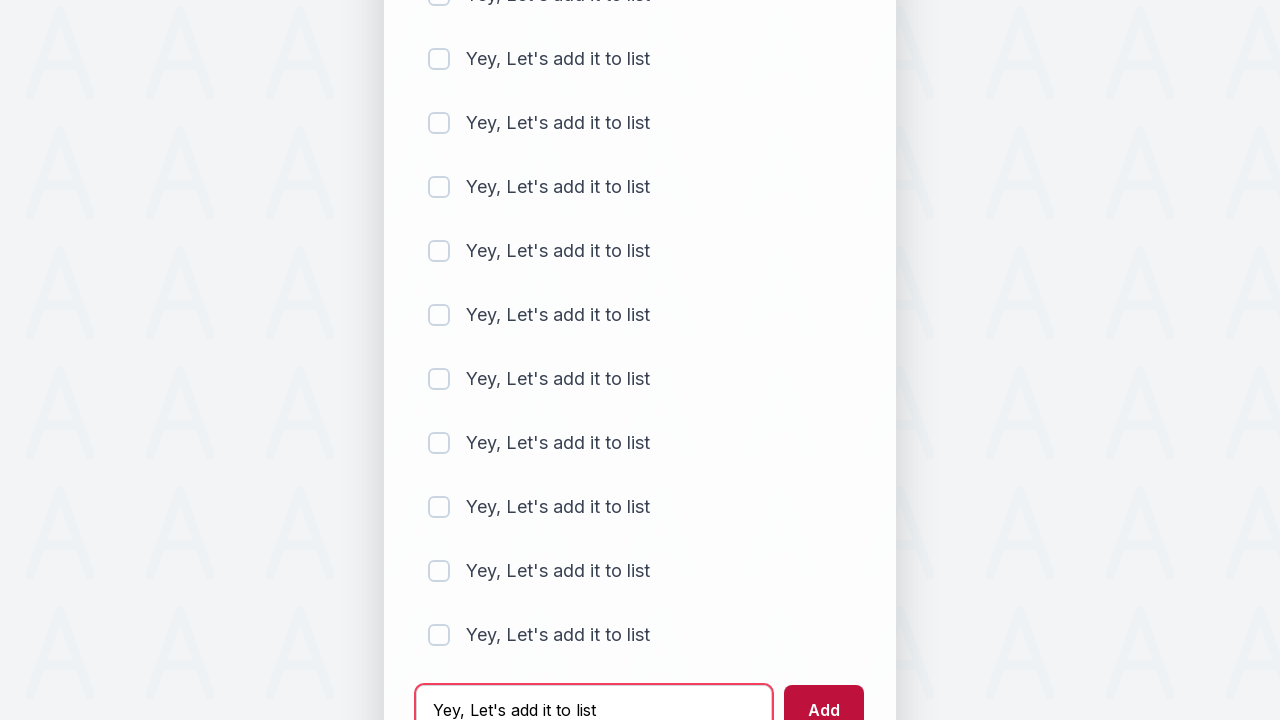

Clicked add button to add item (iteration 24/30) at (824, 695) on #addbutton
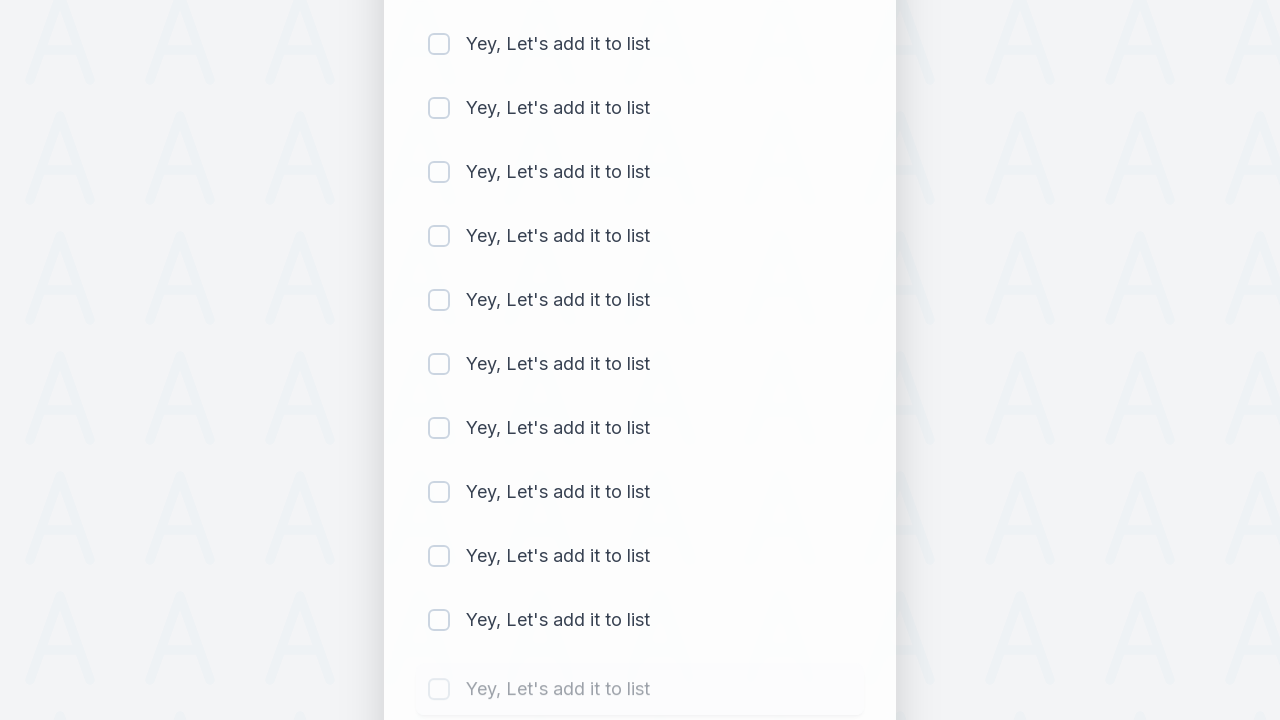

Cleared input field (iteration 25/30) on #sampletodotext
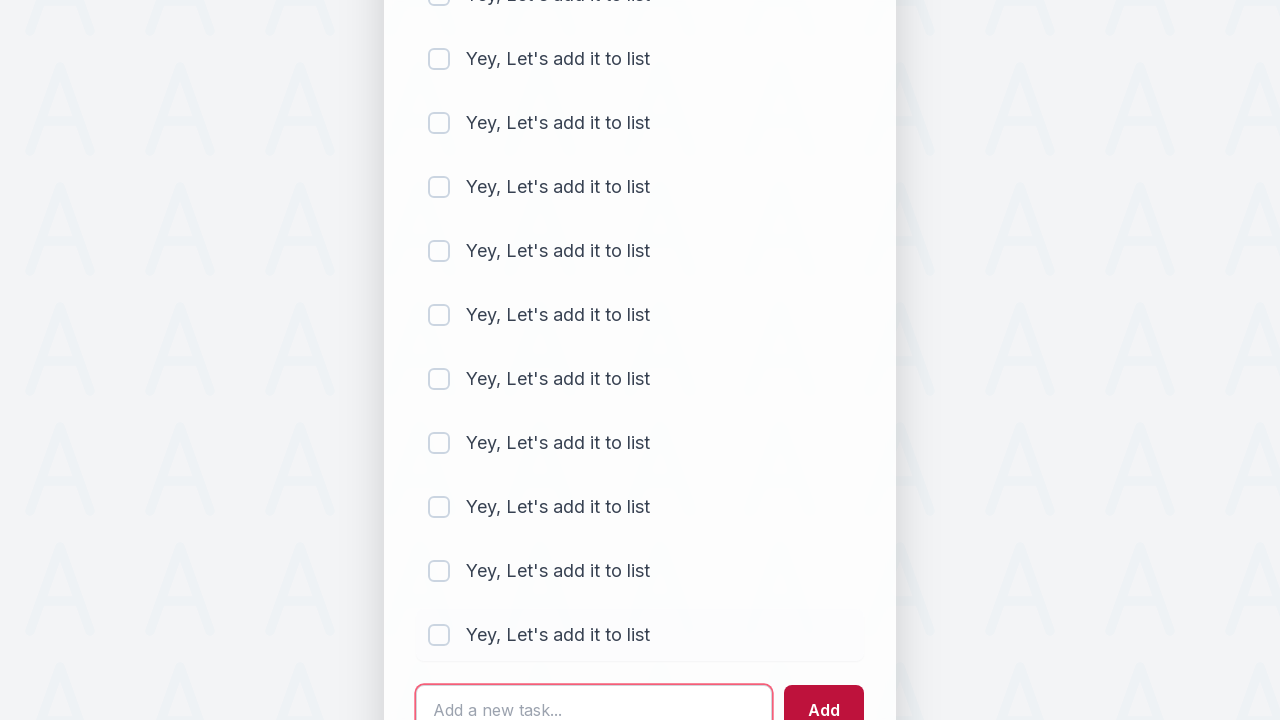

Filled input field with 'Yey, Let's add it to list' (iteration 25/30) on #sampletodotext
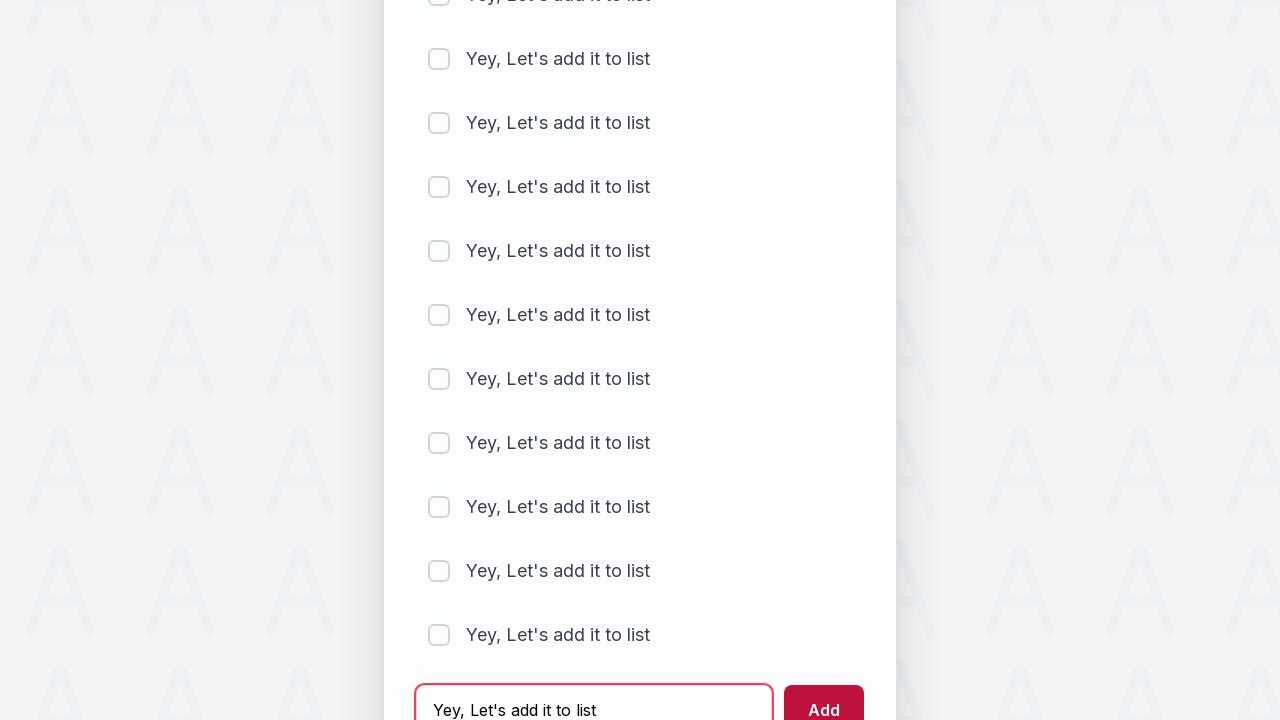

Clicked add button to add item (iteration 25/30) at (824, 695) on #addbutton
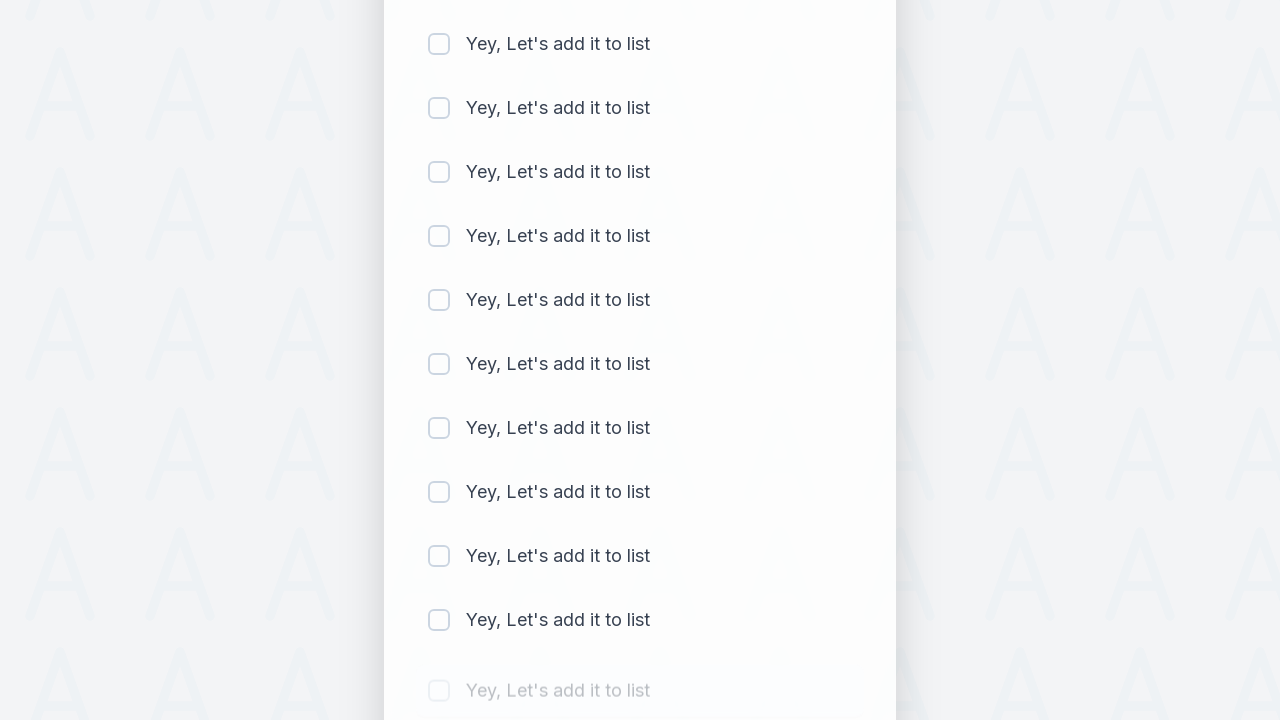

Cleared input field (iteration 26/30) on #sampletodotext
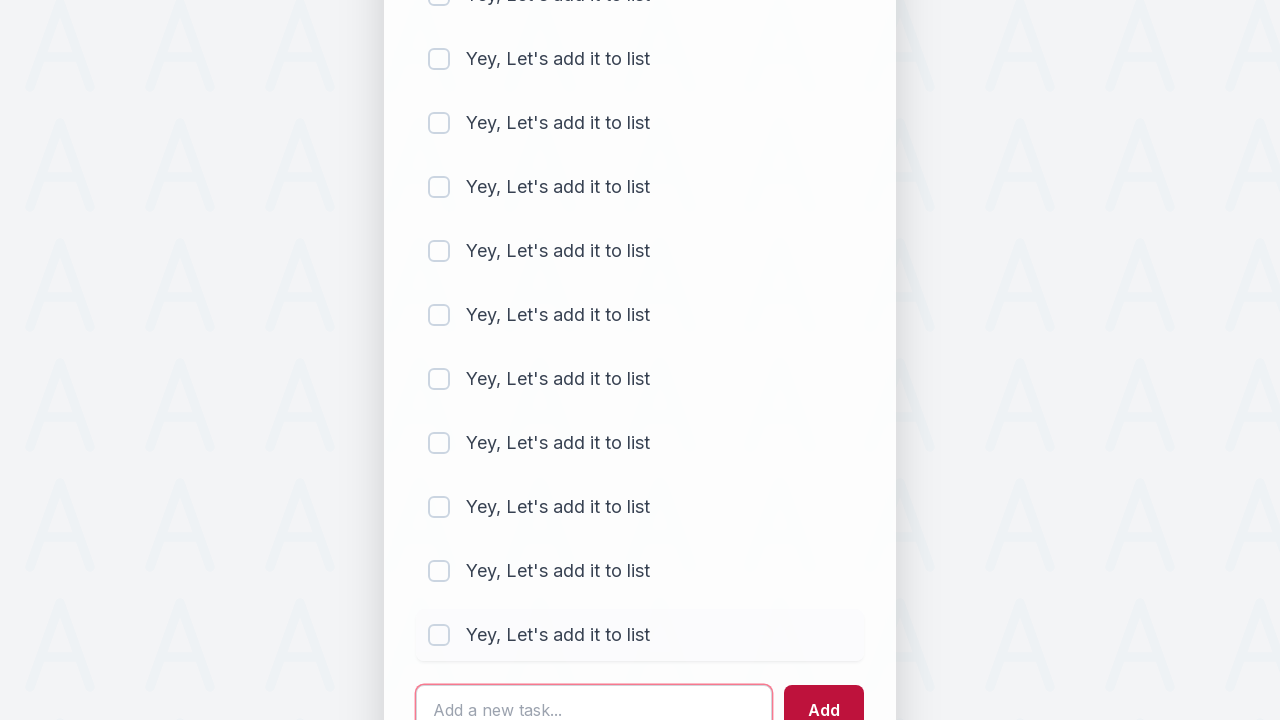

Filled input field with 'Yey, Let's add it to list' (iteration 26/30) on #sampletodotext
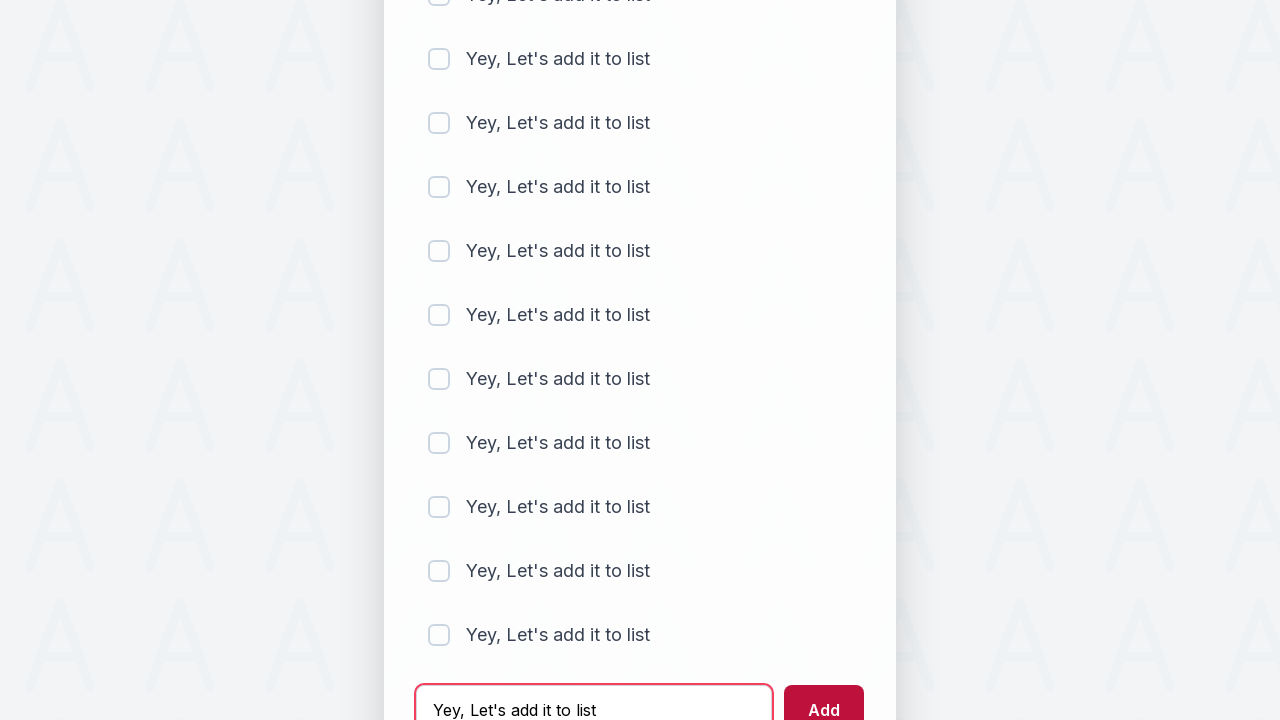

Clicked add button to add item (iteration 26/30) at (824, 695) on #addbutton
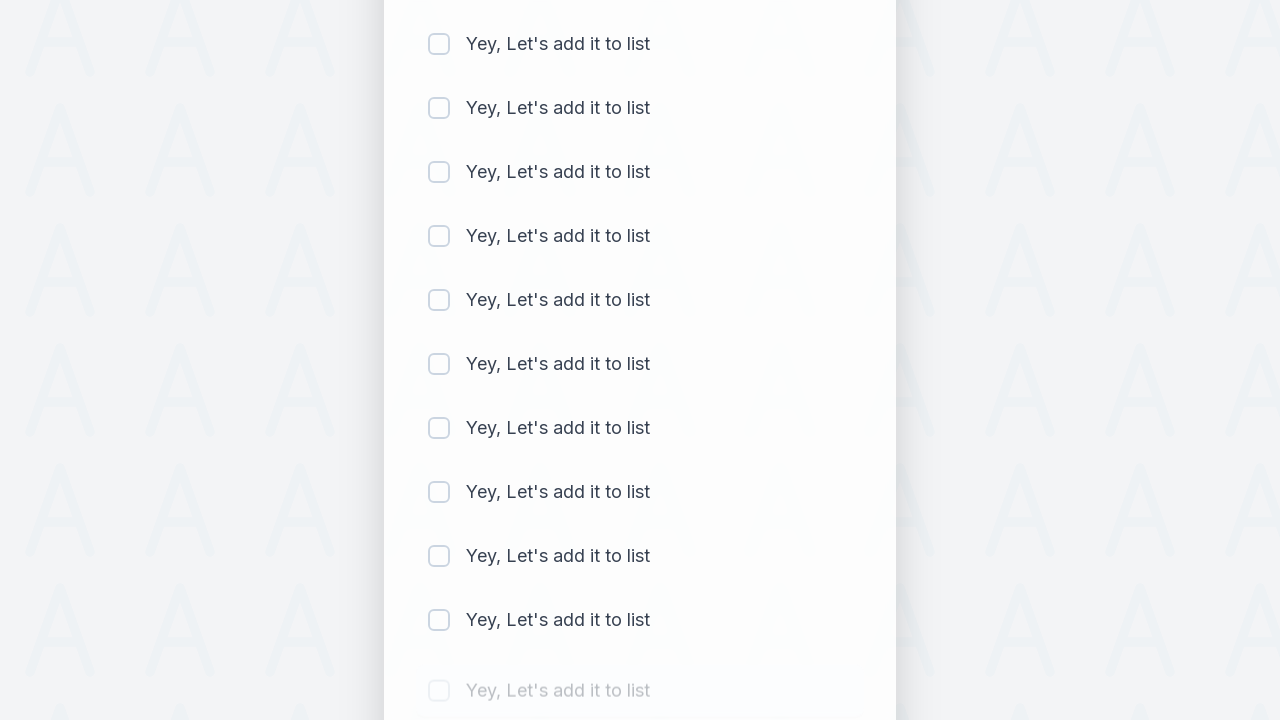

Cleared input field (iteration 27/30) on #sampletodotext
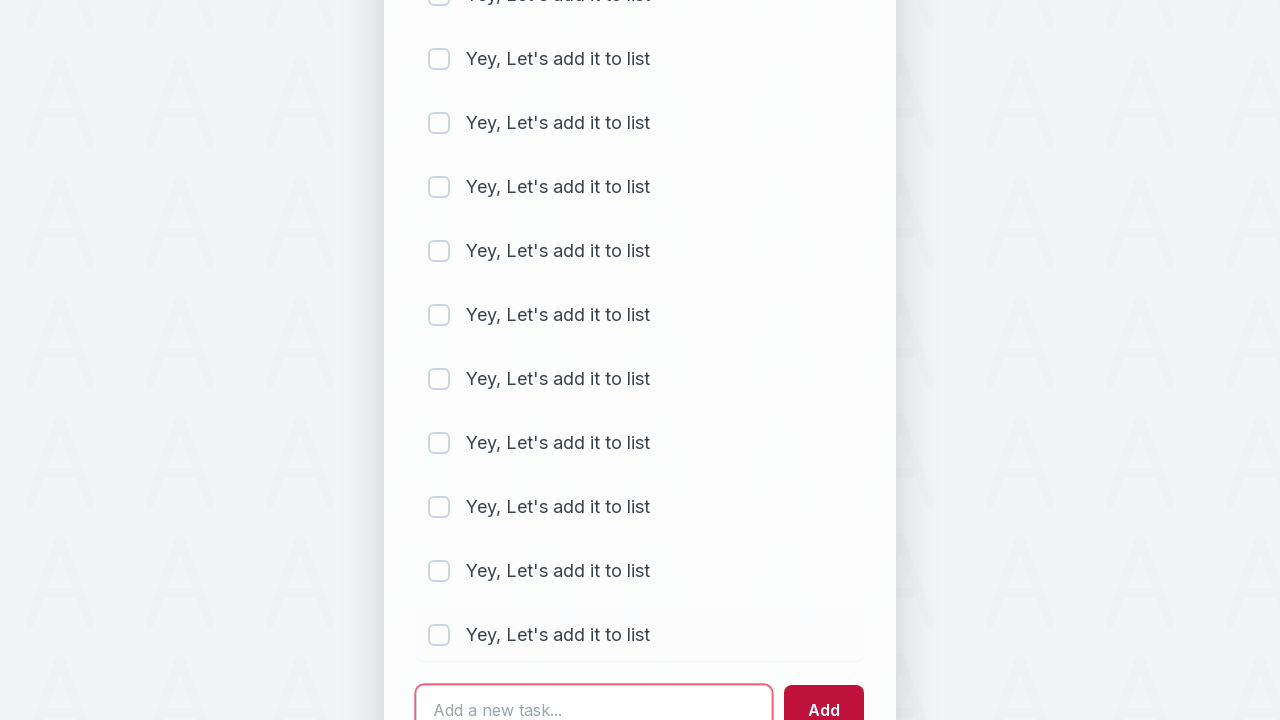

Filled input field with 'Yey, Let's add it to list' (iteration 27/30) on #sampletodotext
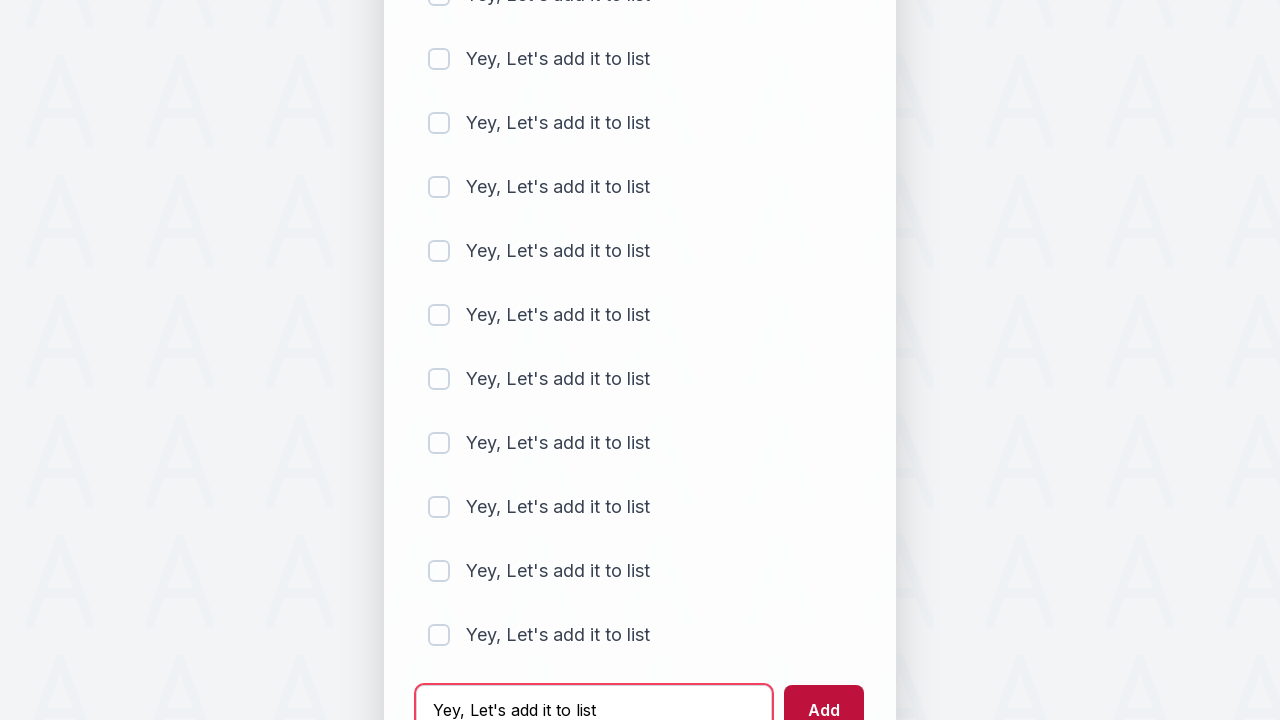

Clicked add button to add item (iteration 27/30) at (824, 695) on #addbutton
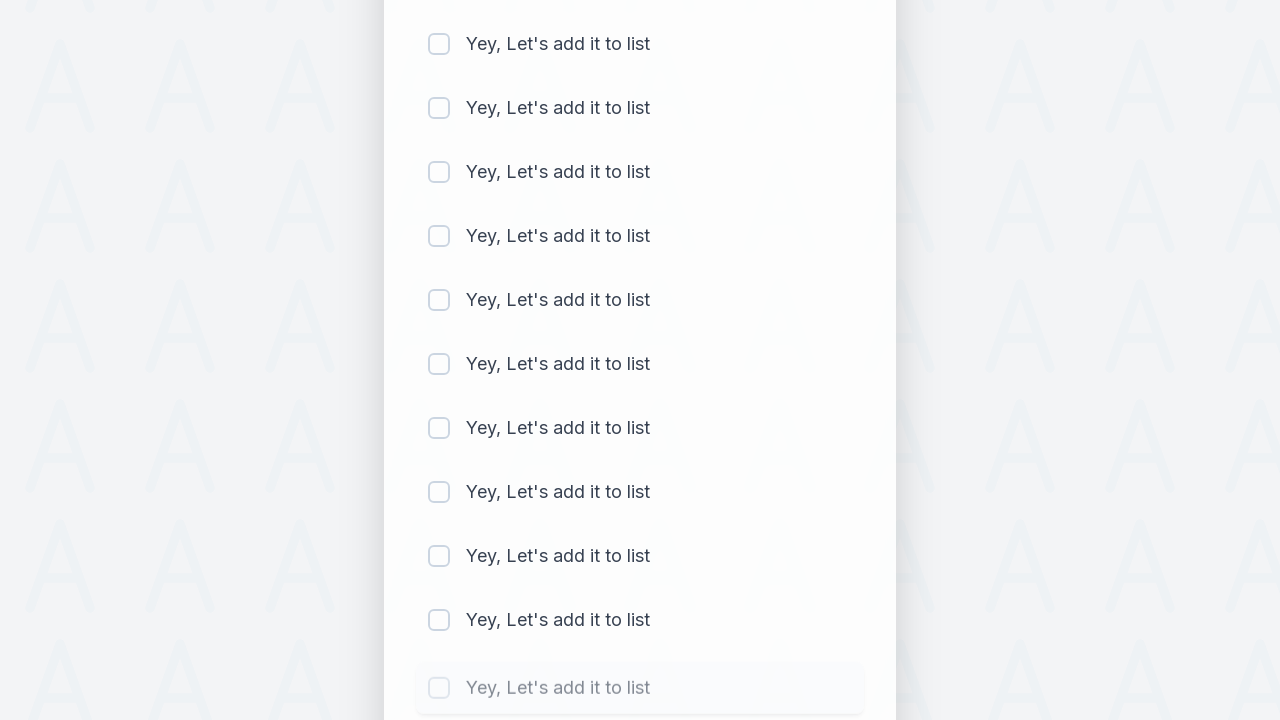

Cleared input field (iteration 28/30) on #sampletodotext
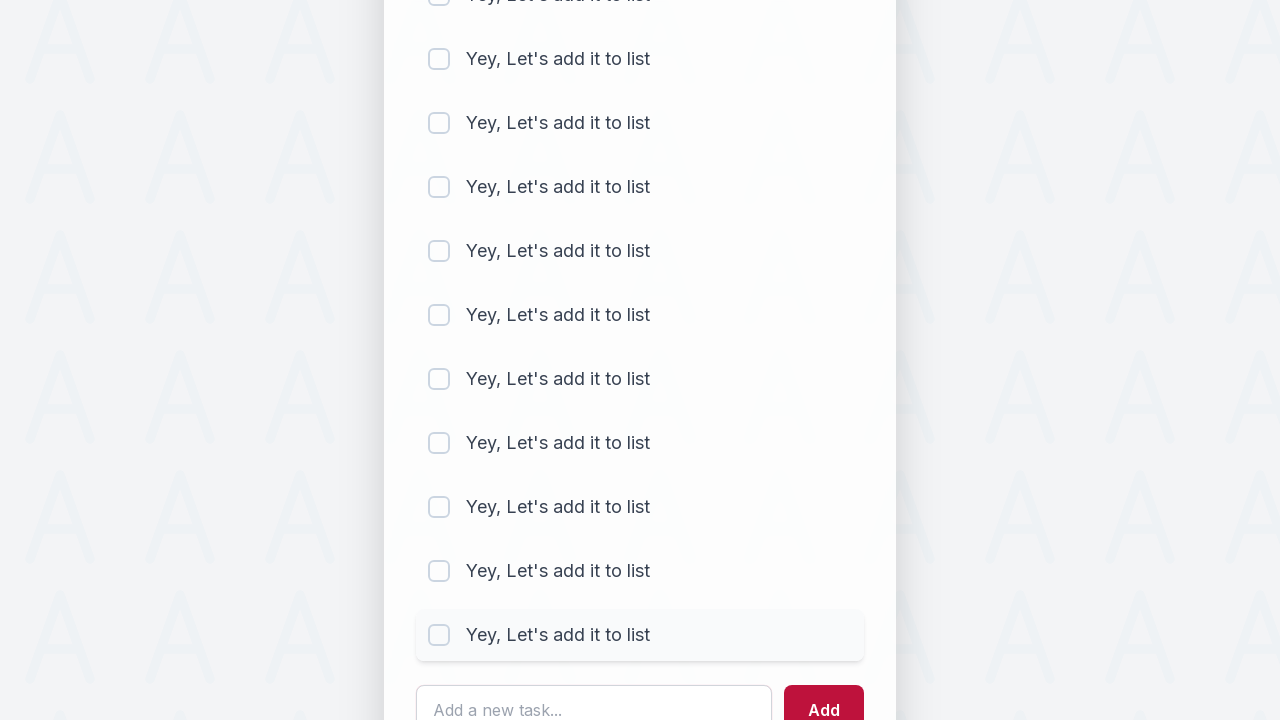

Filled input field with 'Yey, Let's add it to list' (iteration 28/30) on #sampletodotext
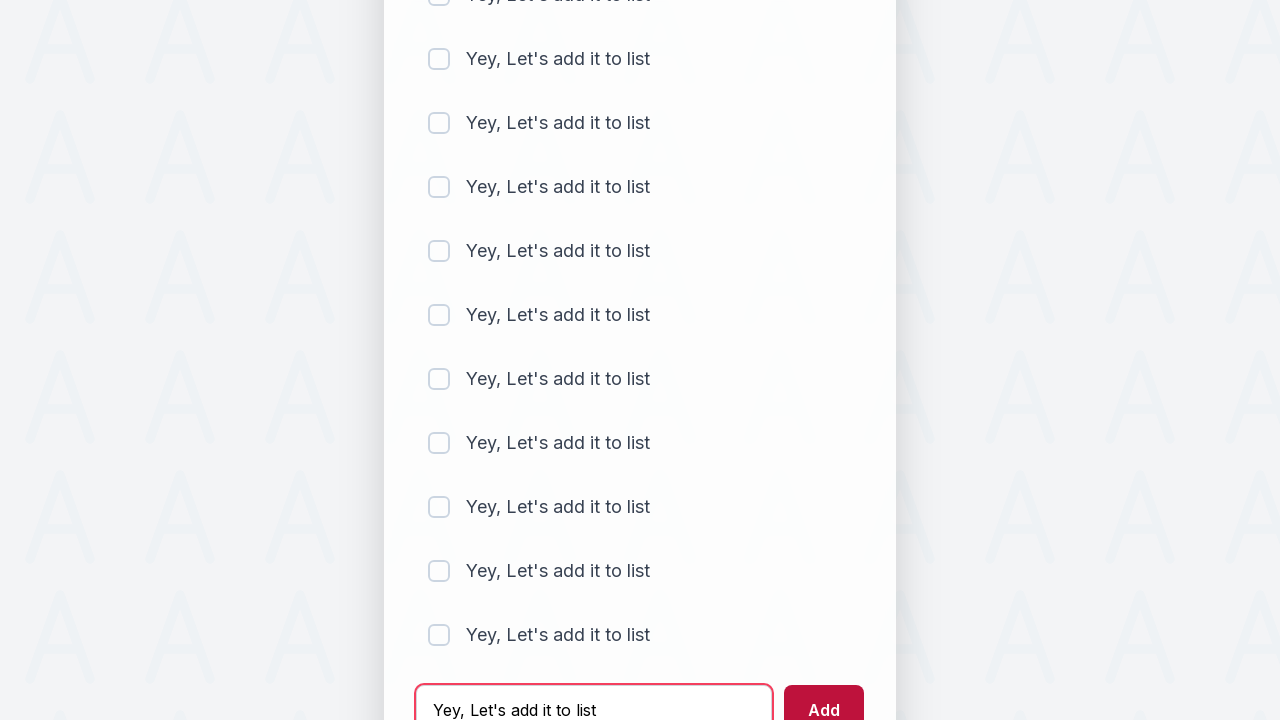

Clicked add button to add item (iteration 28/30) at (824, 695) on #addbutton
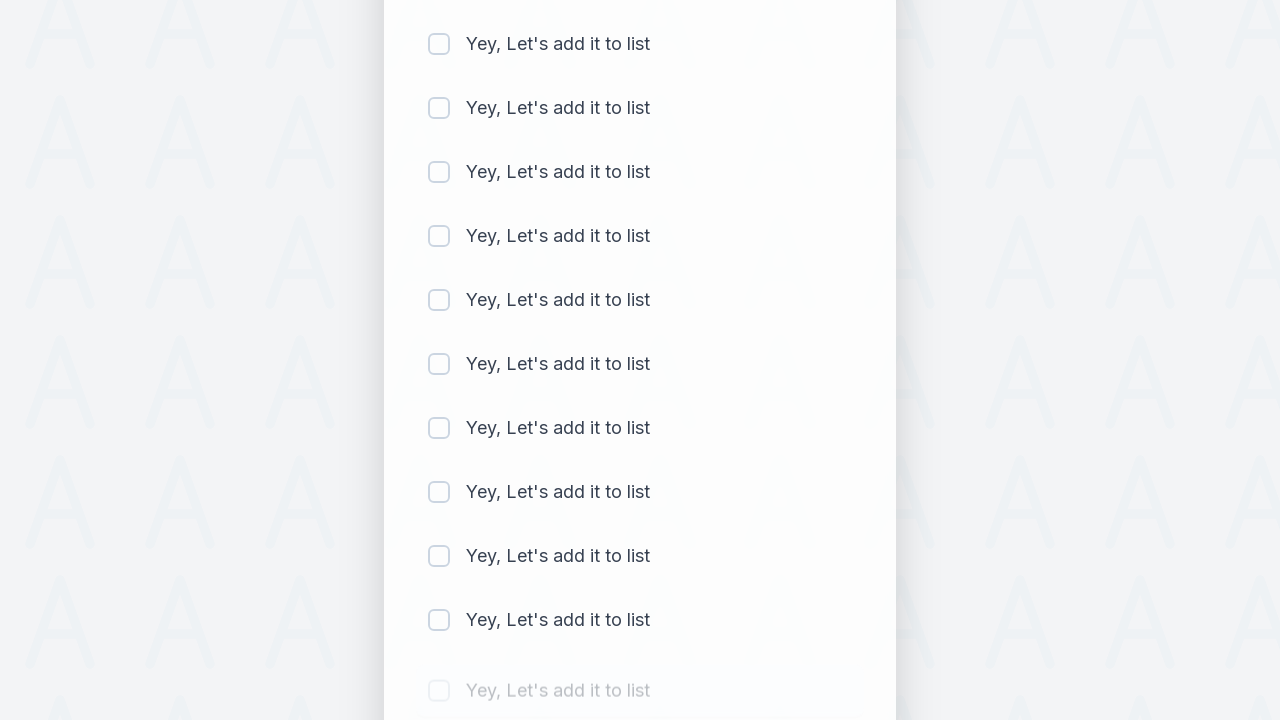

Cleared input field (iteration 29/30) on #sampletodotext
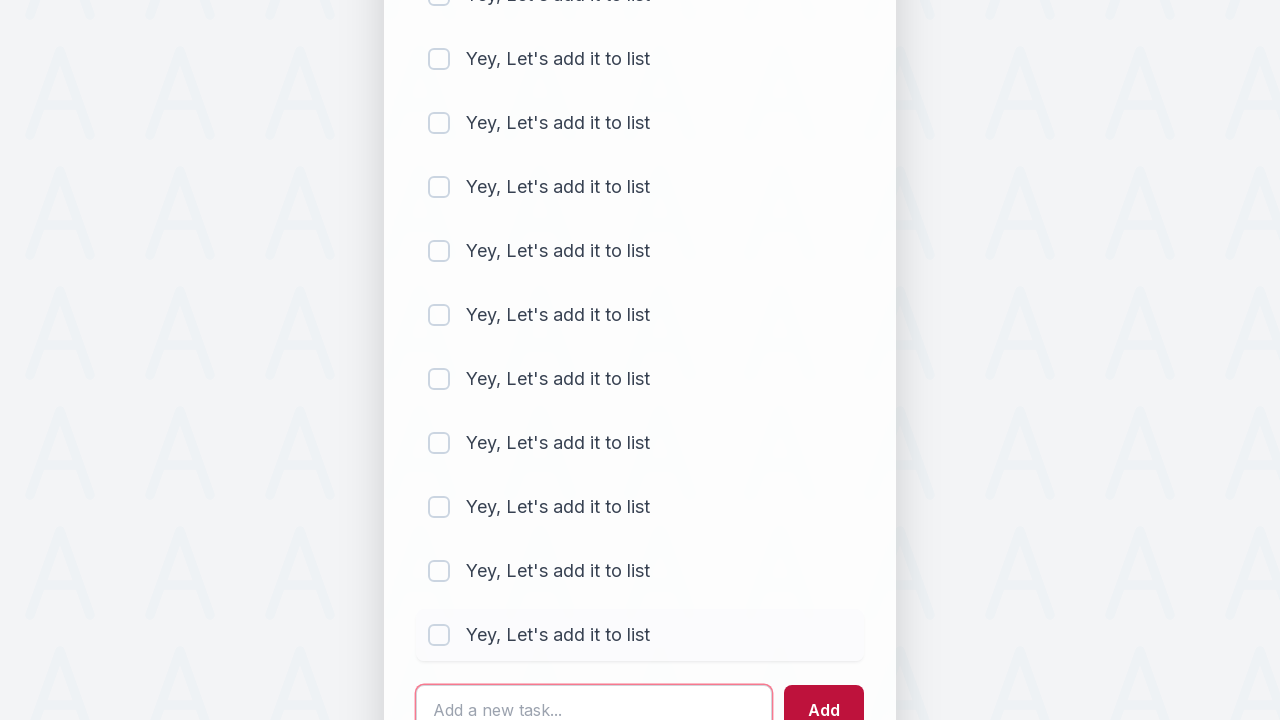

Filled input field with 'Yey, Let's add it to list' (iteration 29/30) on #sampletodotext
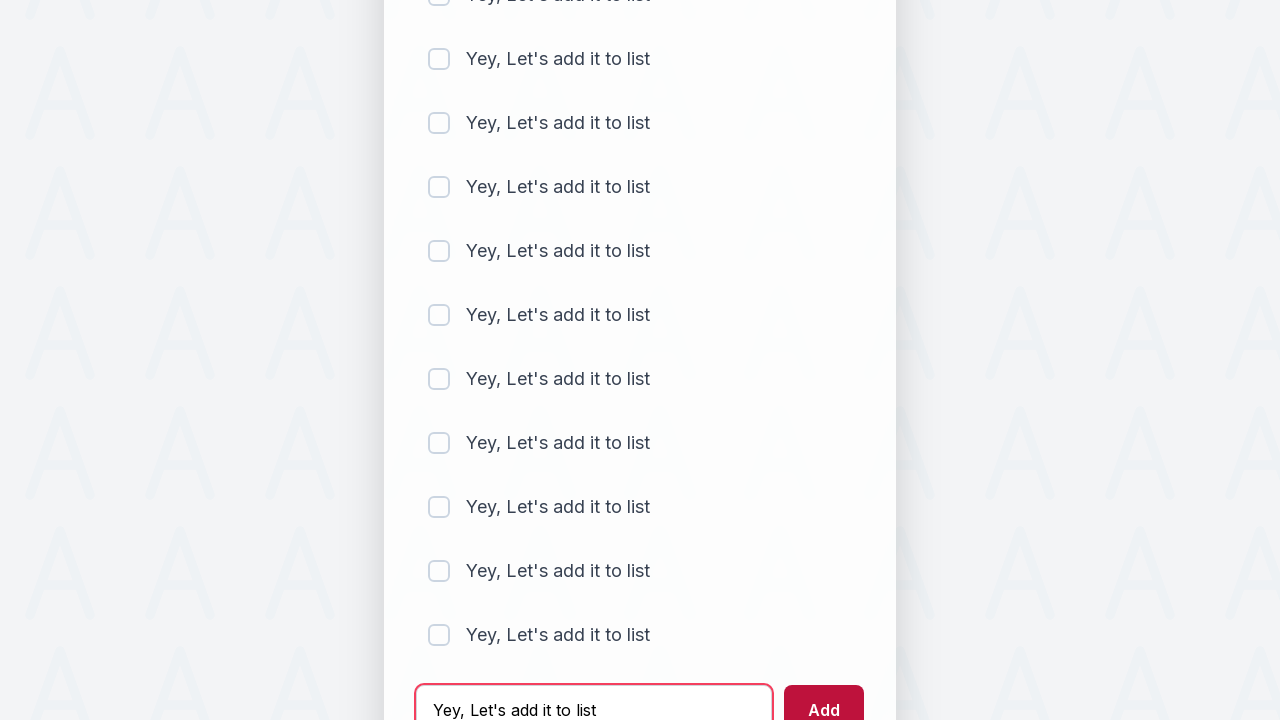

Clicked add button to add item (iteration 29/30) at (824, 695) on #addbutton
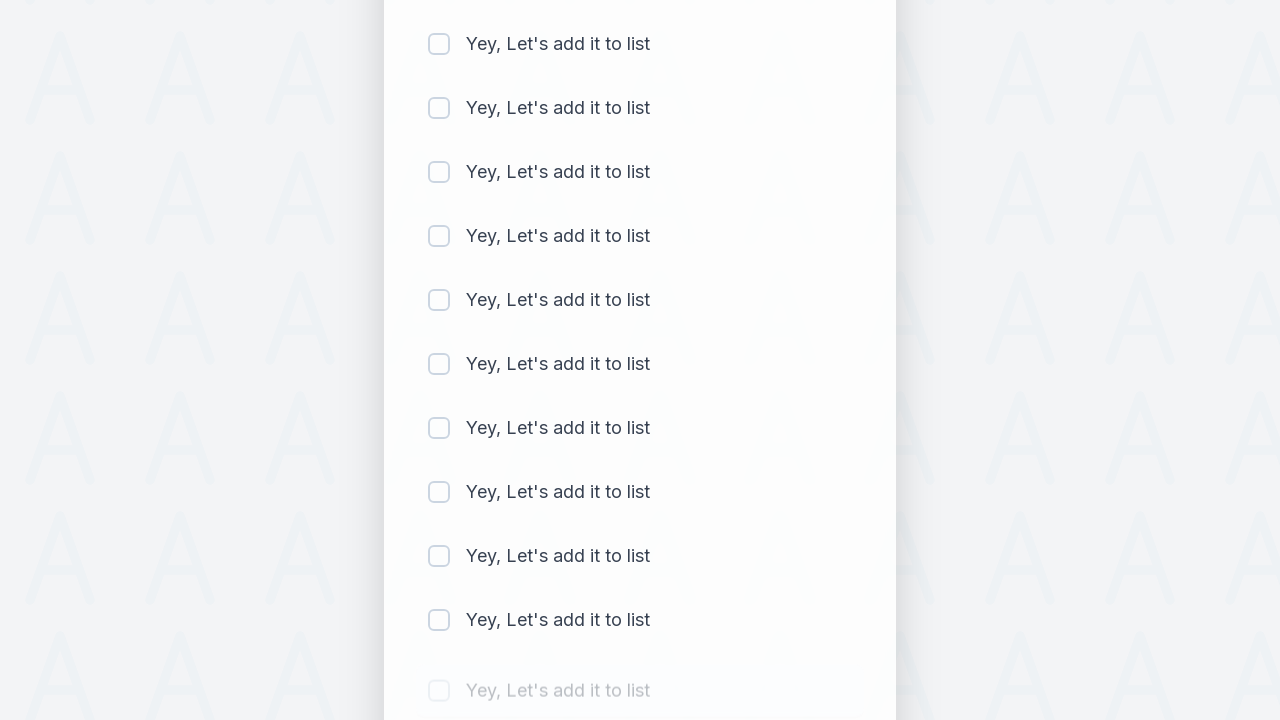

Cleared input field (iteration 30/30) on #sampletodotext
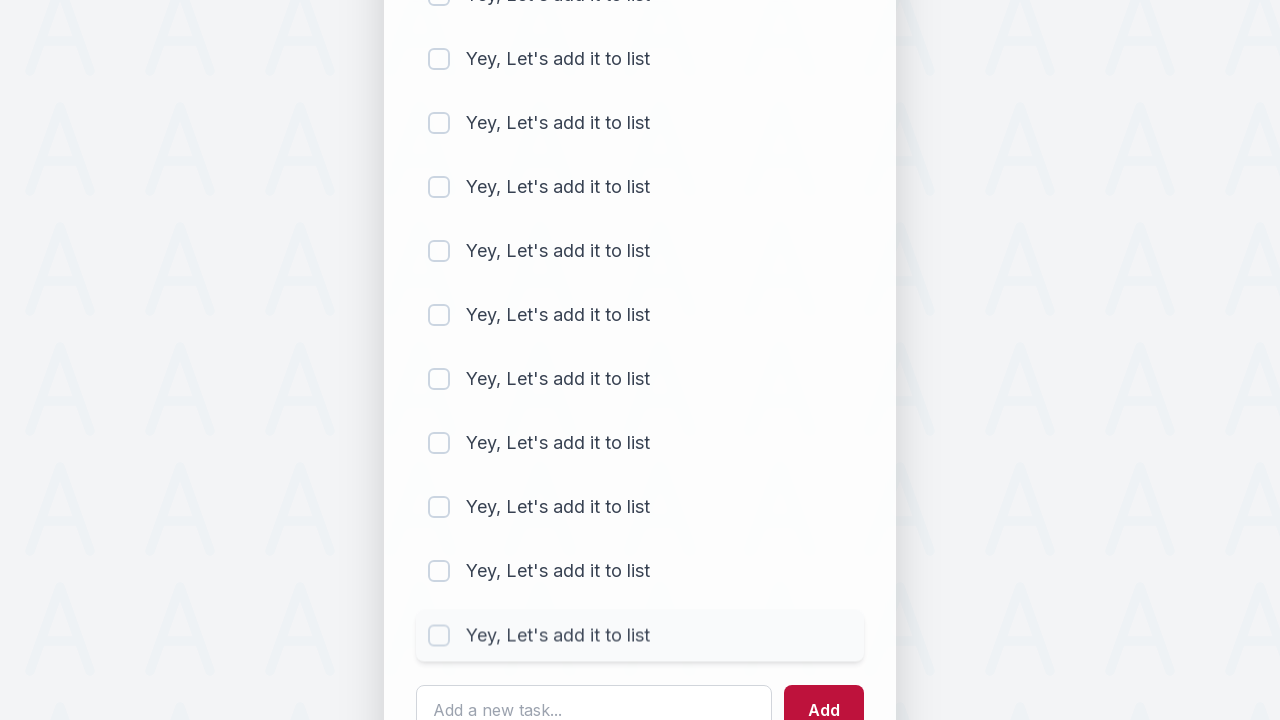

Filled input field with 'Yey, Let's add it to list' (iteration 30/30) on #sampletodotext
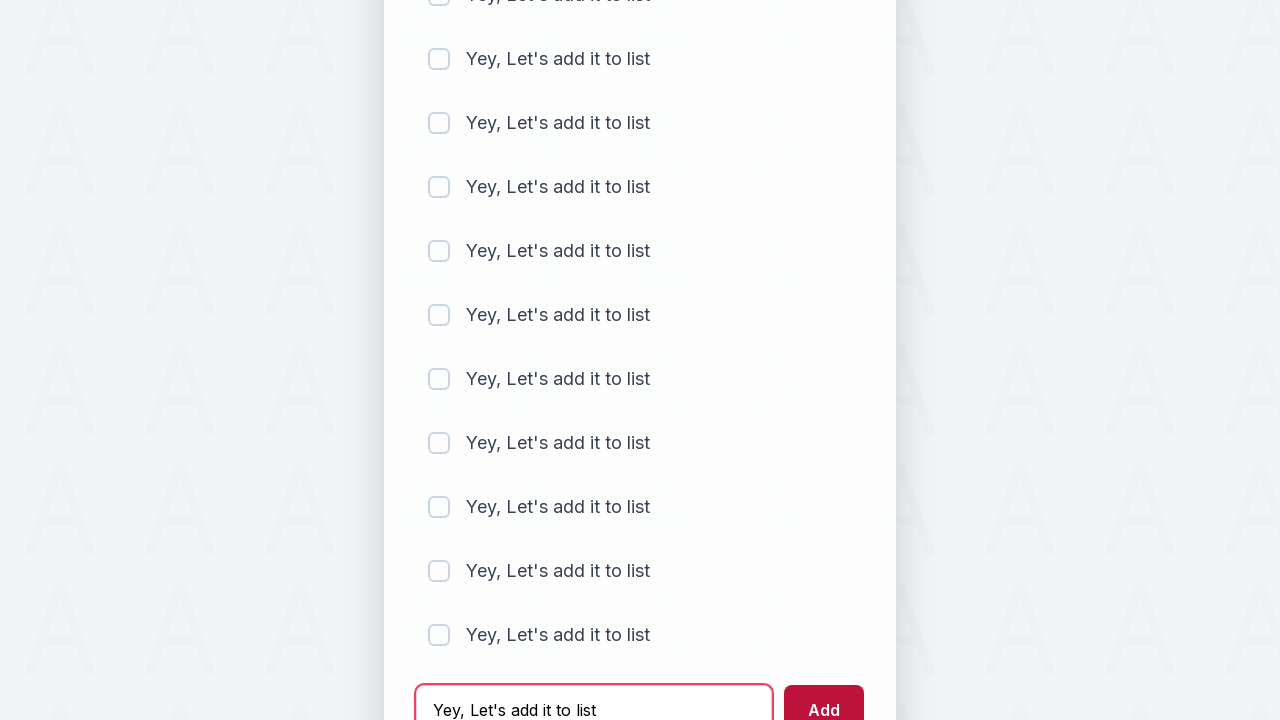

Clicked add button to add item (iteration 30/30) at (824, 695) on #addbutton
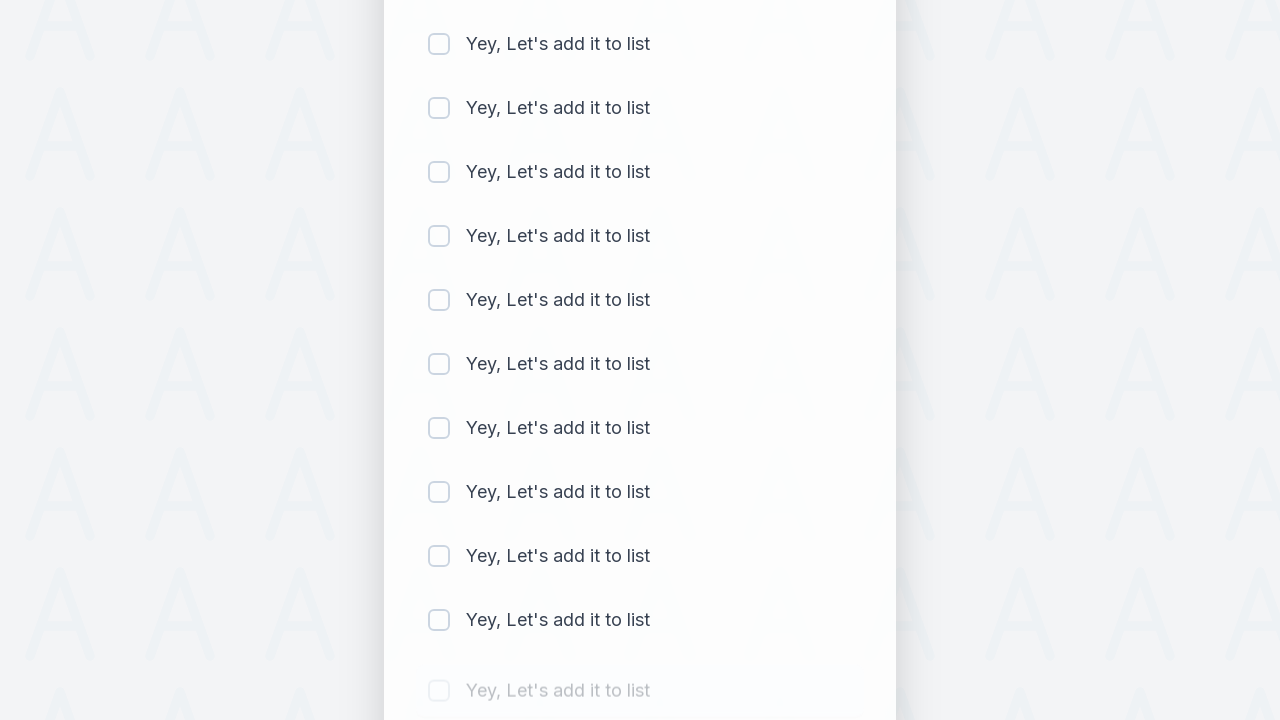

Waited for list item 6 to appear
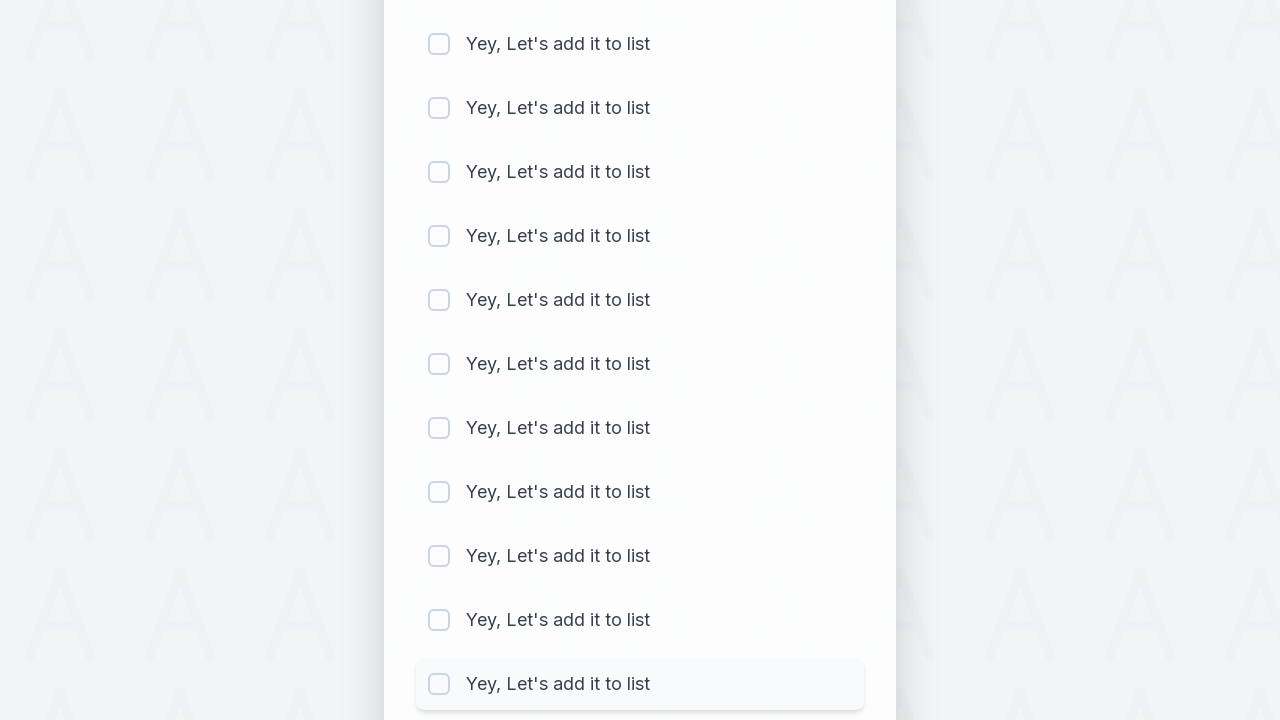

Retrieved text content from list item 6: '
                            Yey, Let's add it to list
                        '
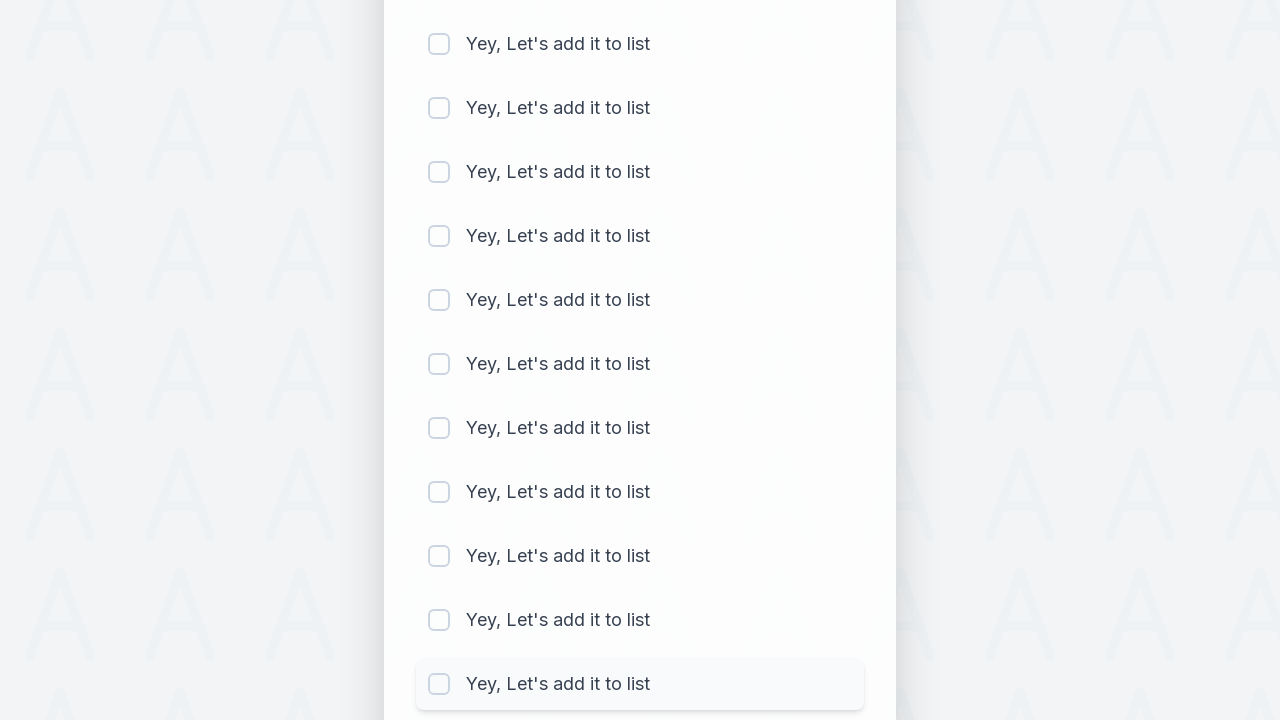

Assertion passed: added item text found in list item 6
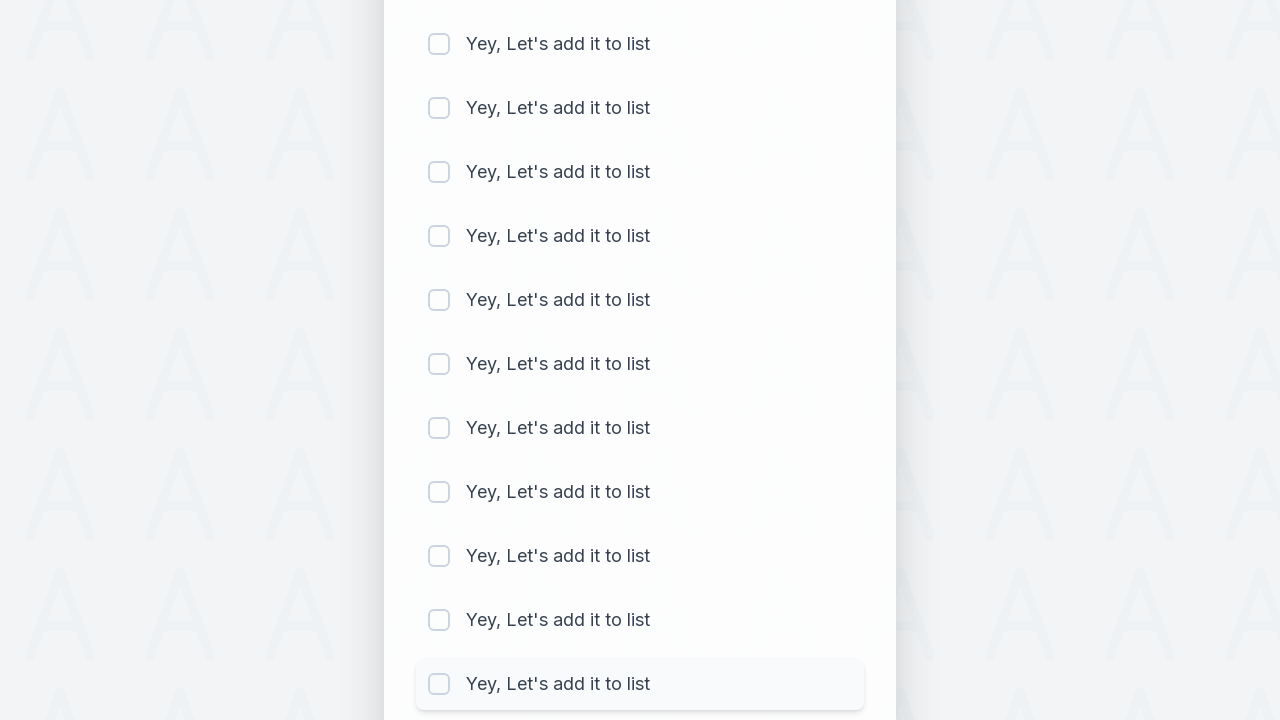

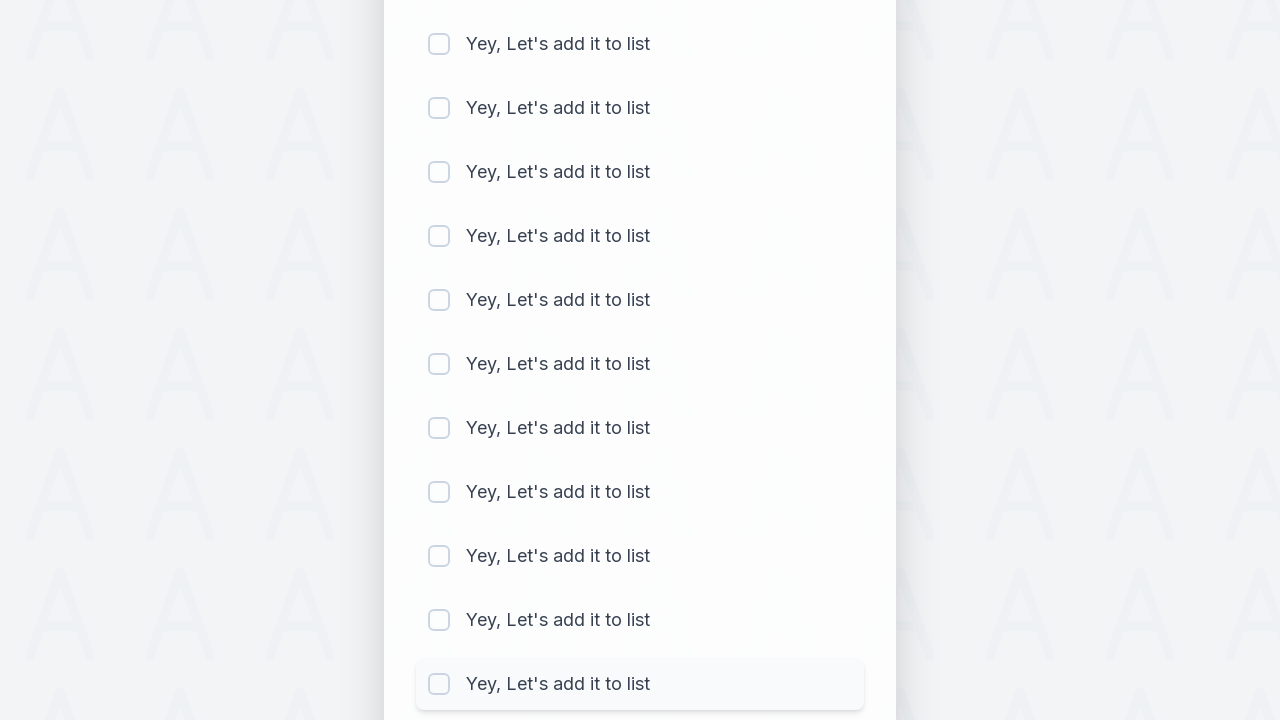